Fills out a form with many input fields by entering the same text in each field and then submits the form

Starting URL: http://suninjuly.github.io/huge_form.html

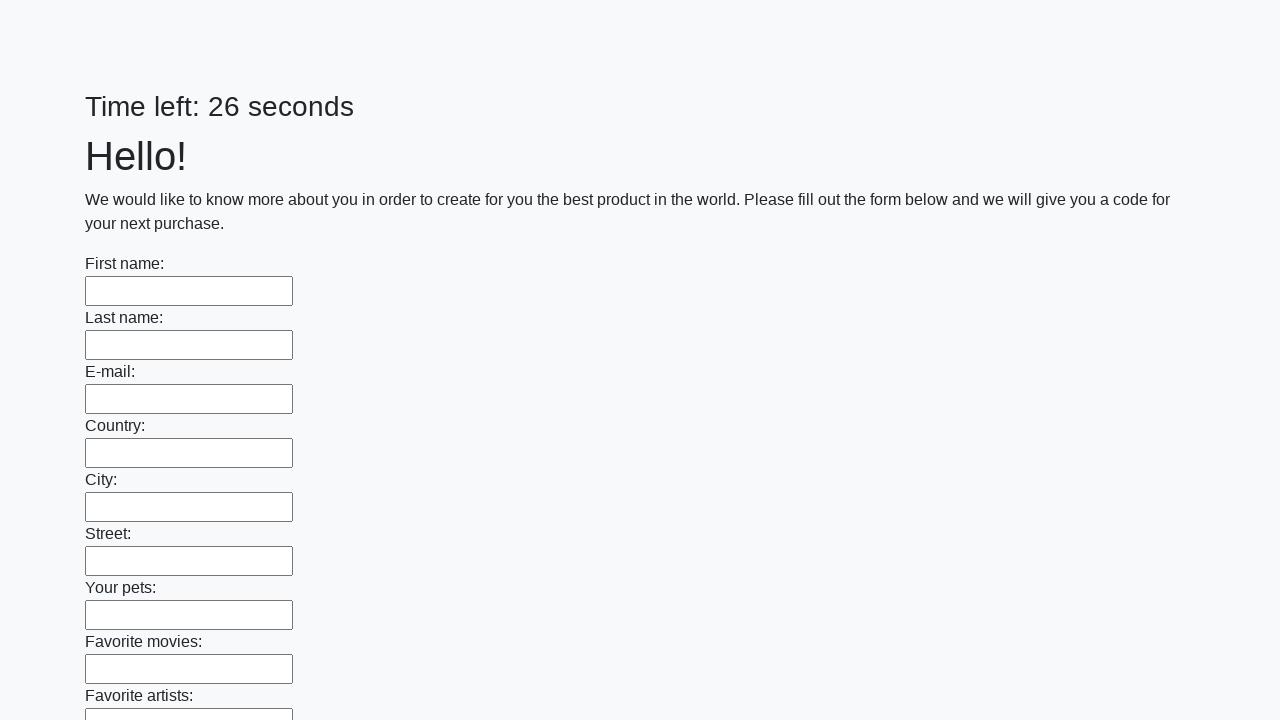

Located all input elements on the page
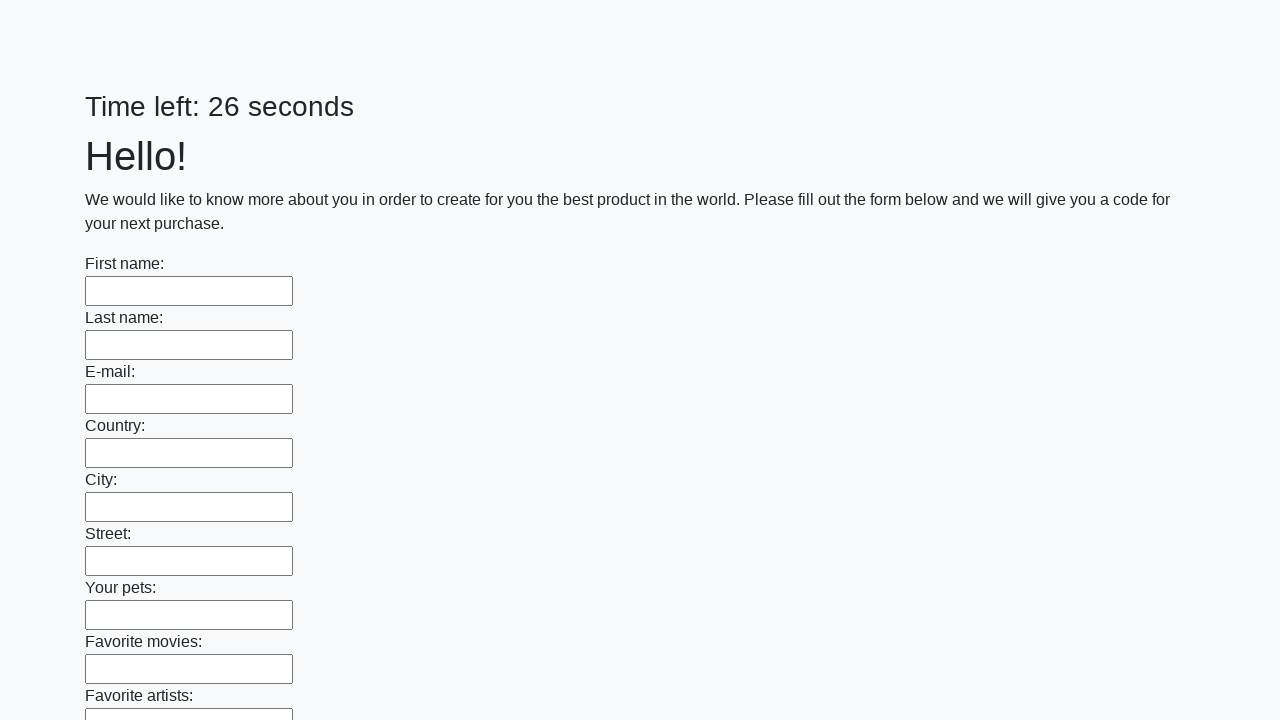

Filled input field with 'My answer' on input >> nth=0
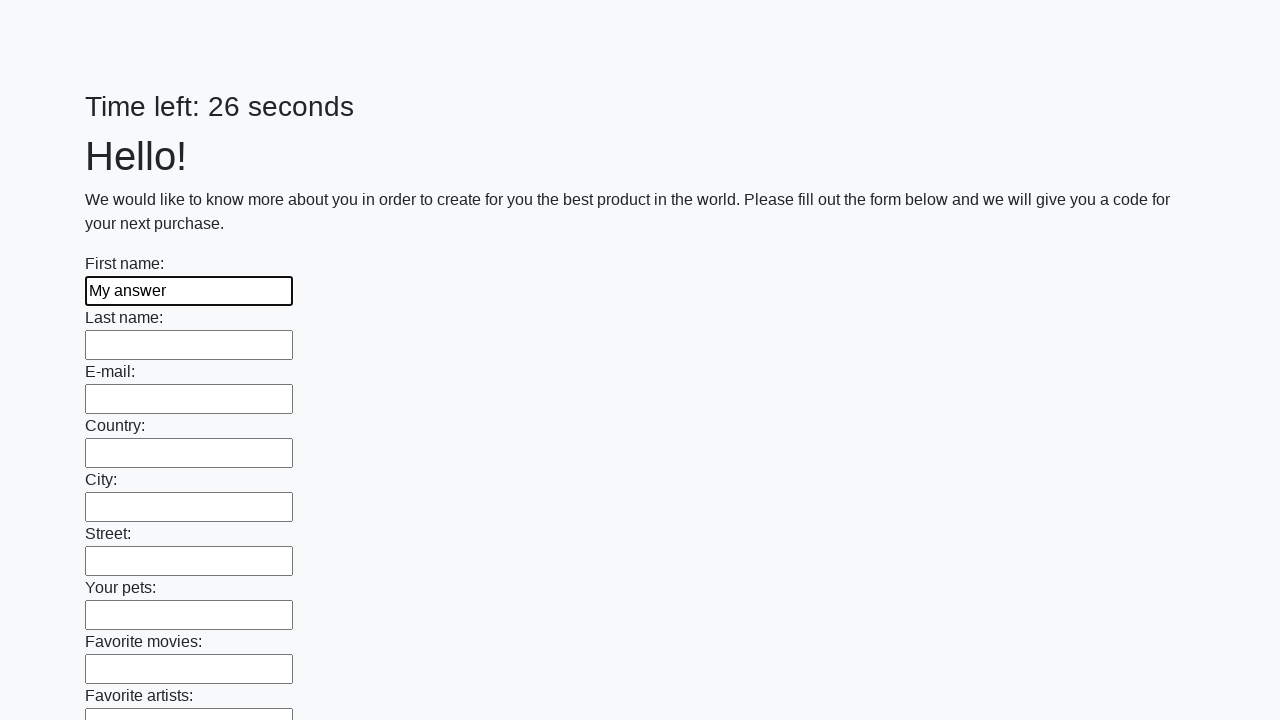

Filled input field with 'My answer' on input >> nth=1
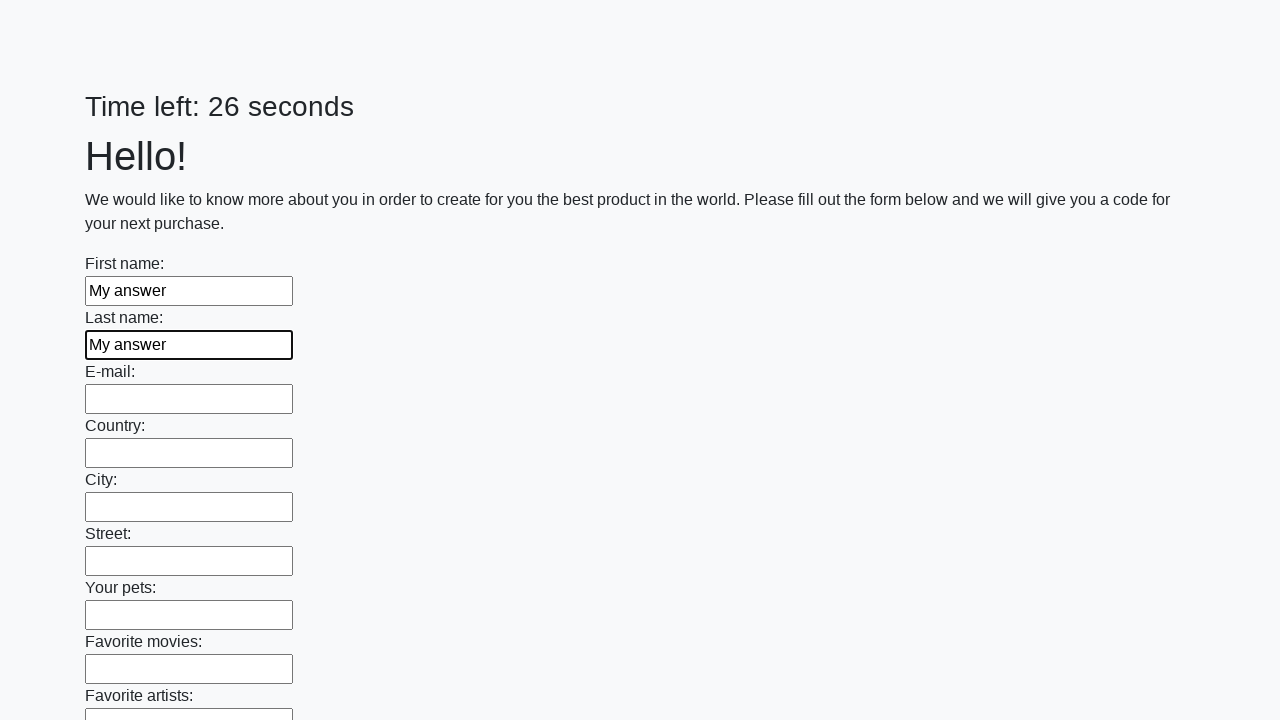

Filled input field with 'My answer' on input >> nth=2
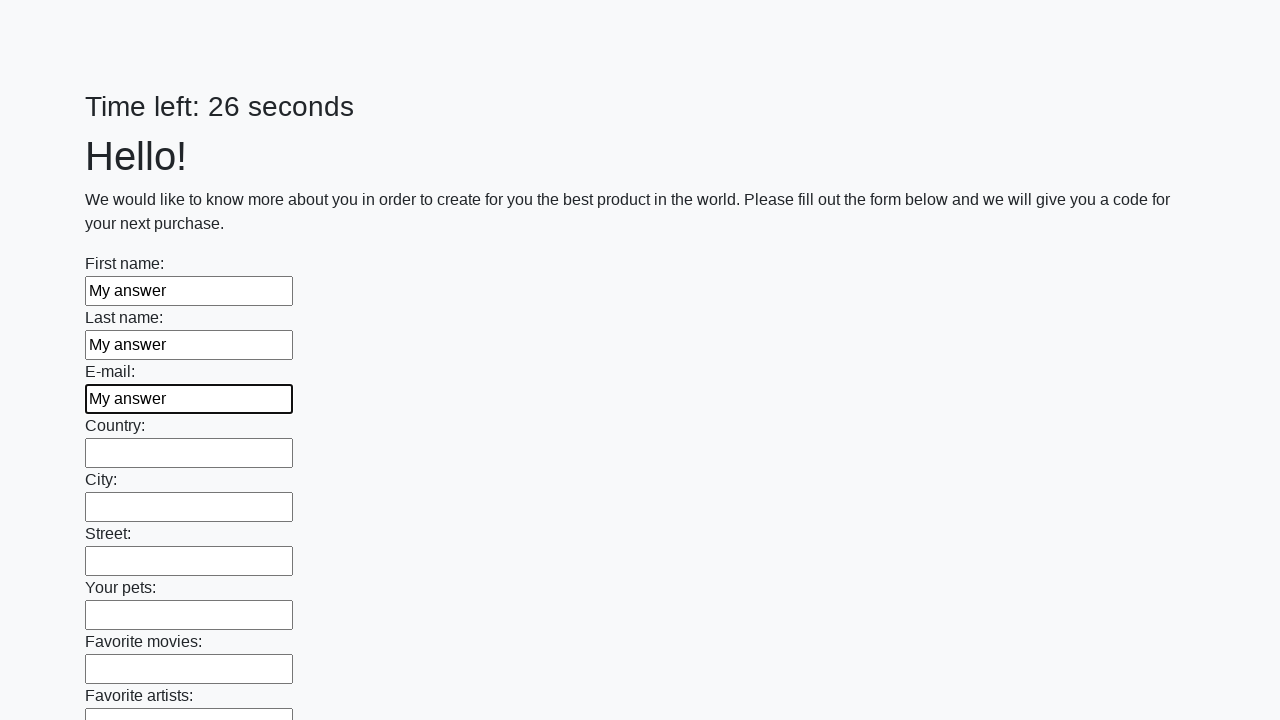

Filled input field with 'My answer' on input >> nth=3
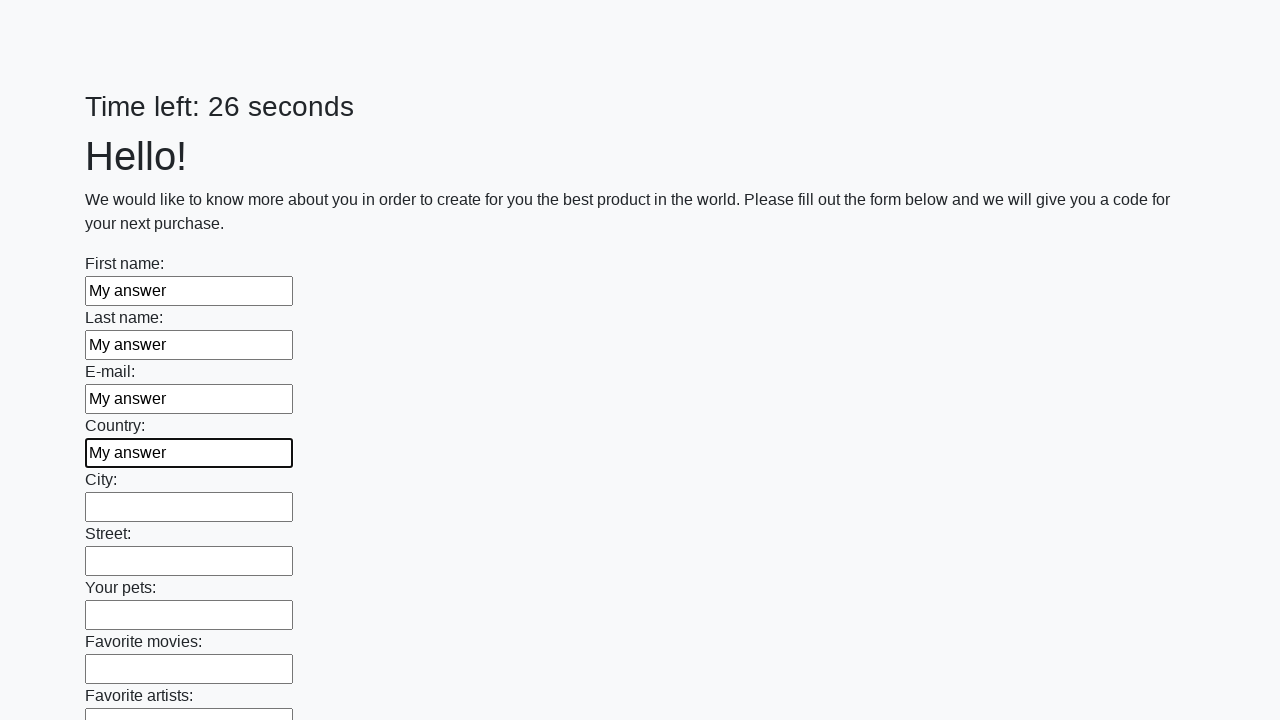

Filled input field with 'My answer' on input >> nth=4
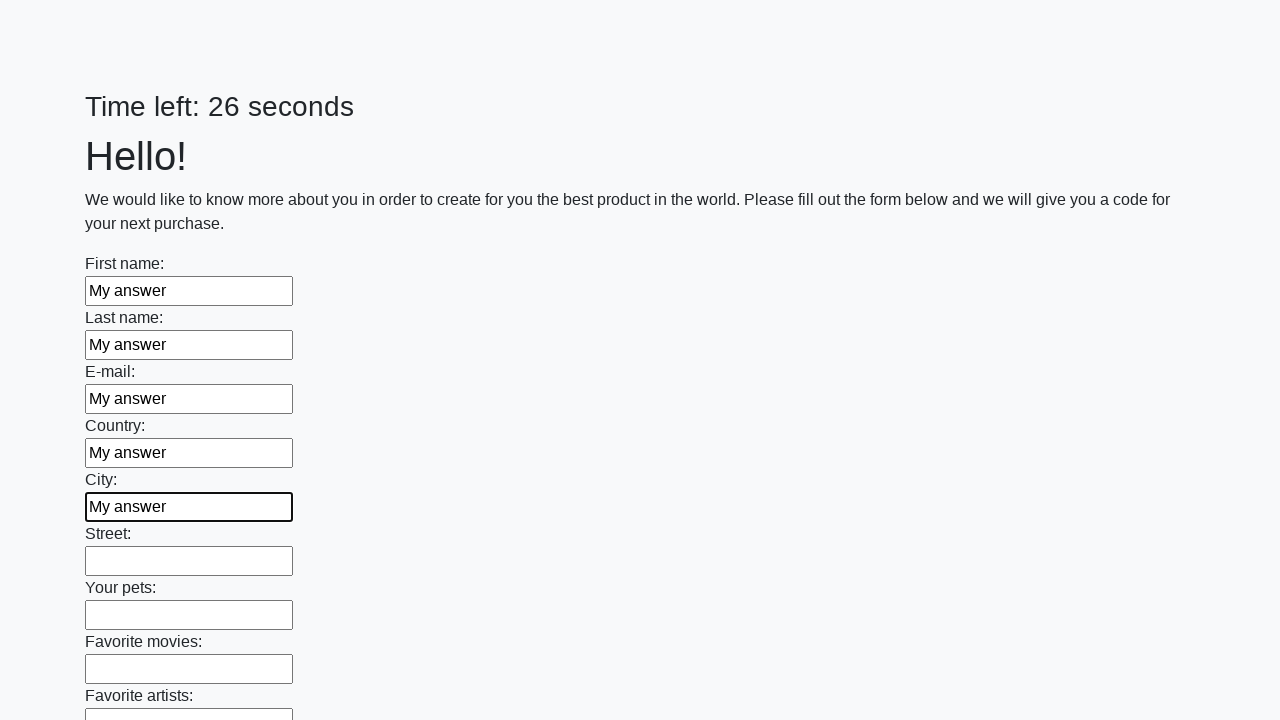

Filled input field with 'My answer' on input >> nth=5
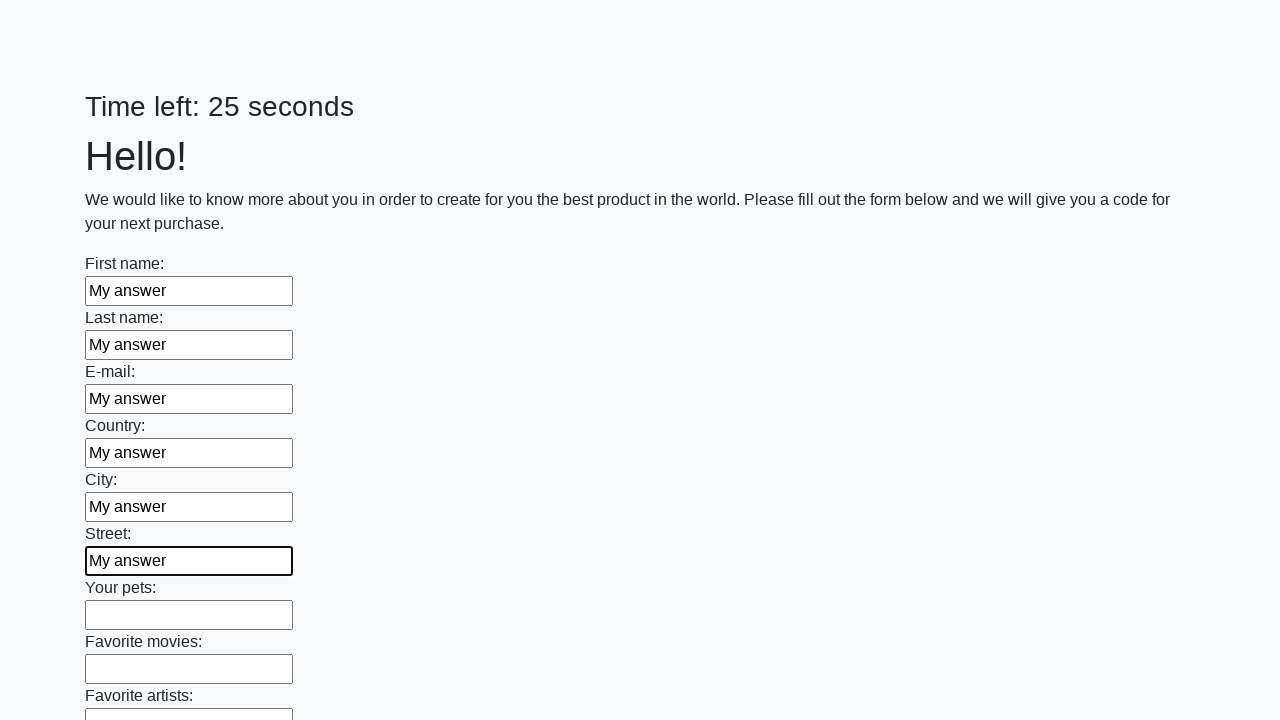

Filled input field with 'My answer' on input >> nth=6
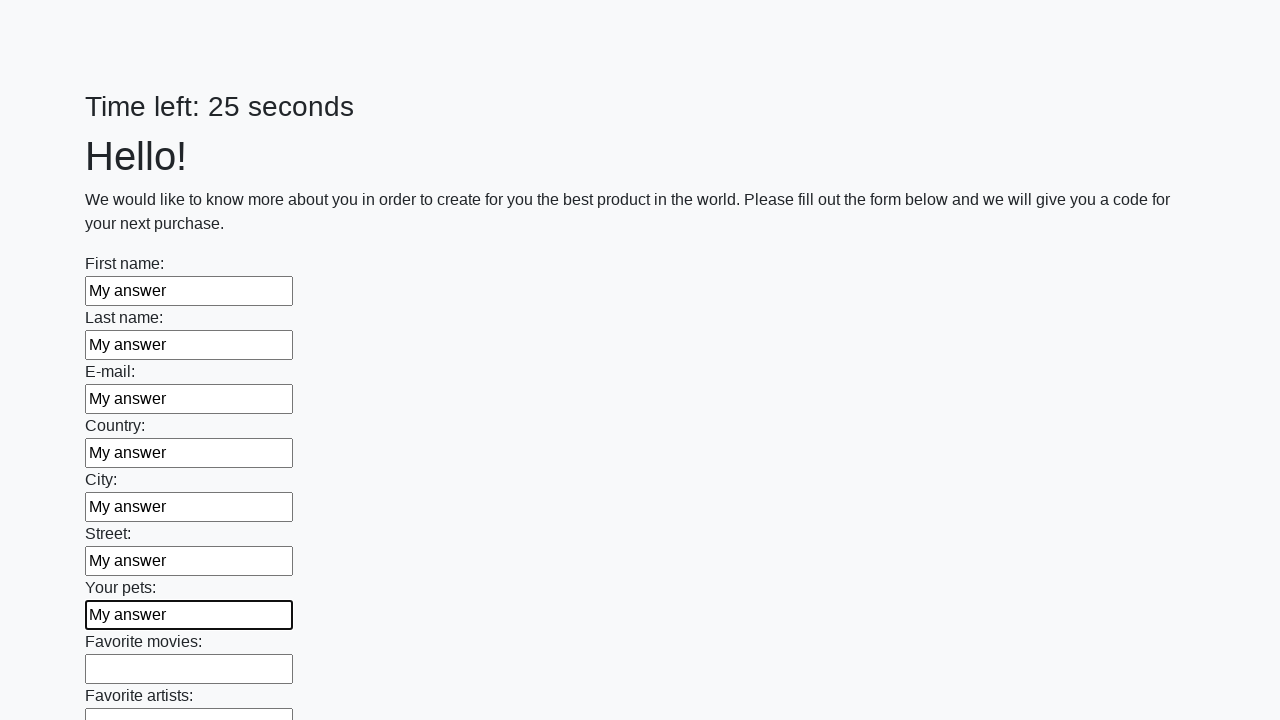

Filled input field with 'My answer' on input >> nth=7
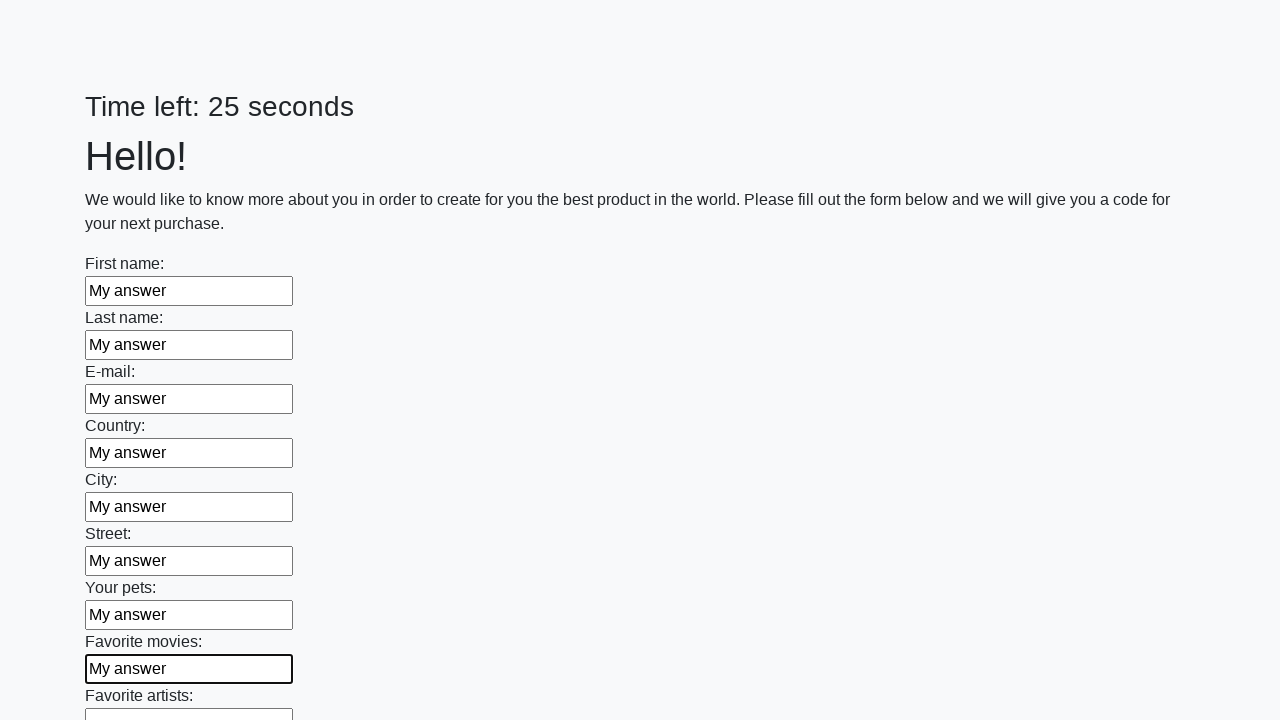

Filled input field with 'My answer' on input >> nth=8
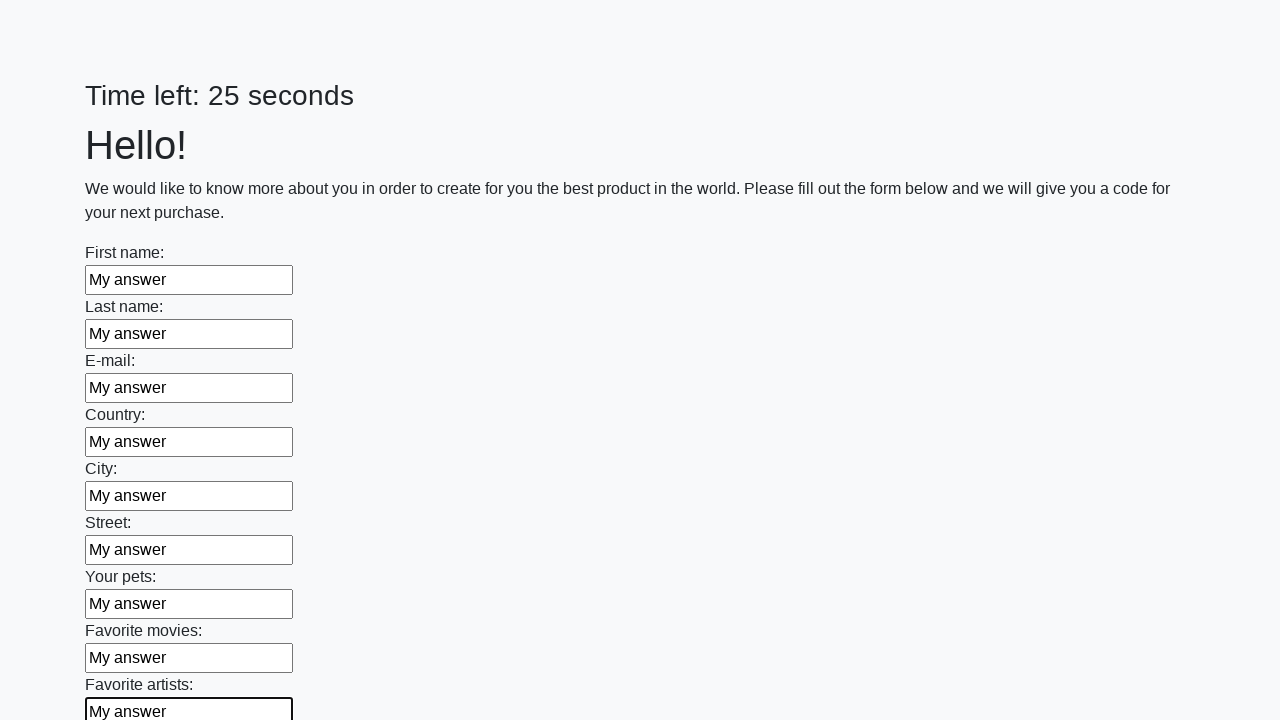

Filled input field with 'My answer' on input >> nth=9
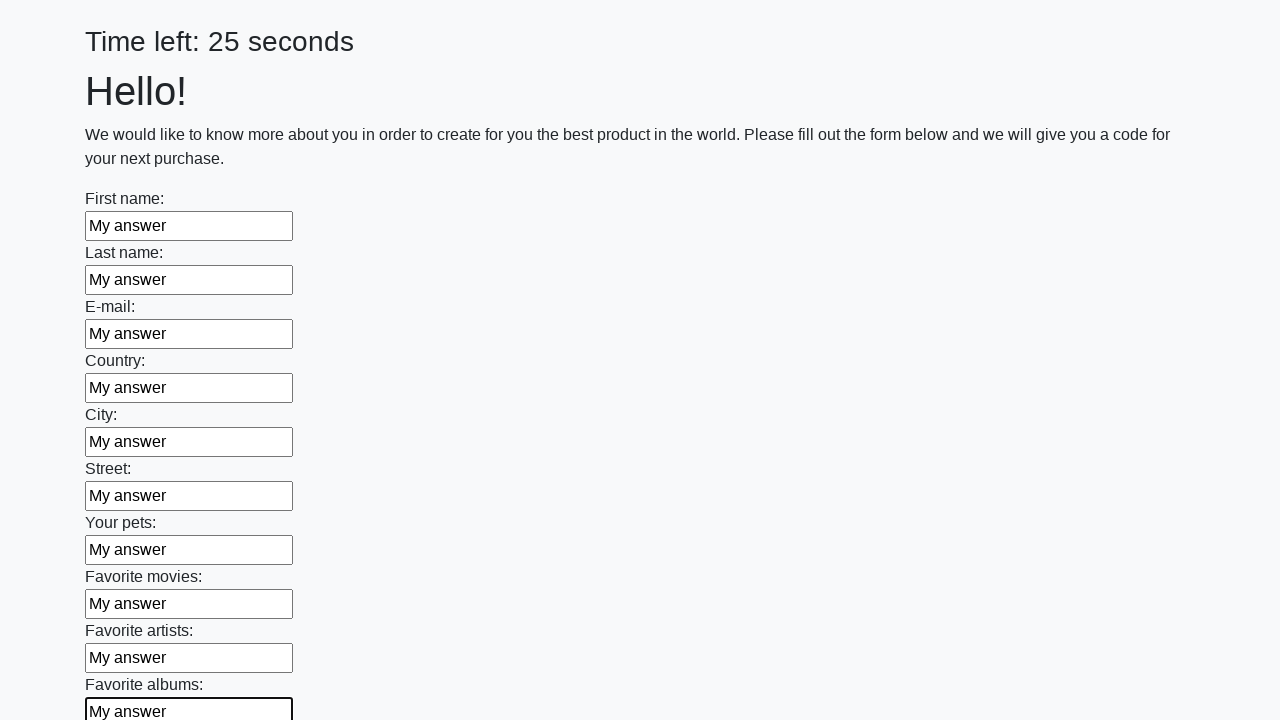

Filled input field with 'My answer' on input >> nth=10
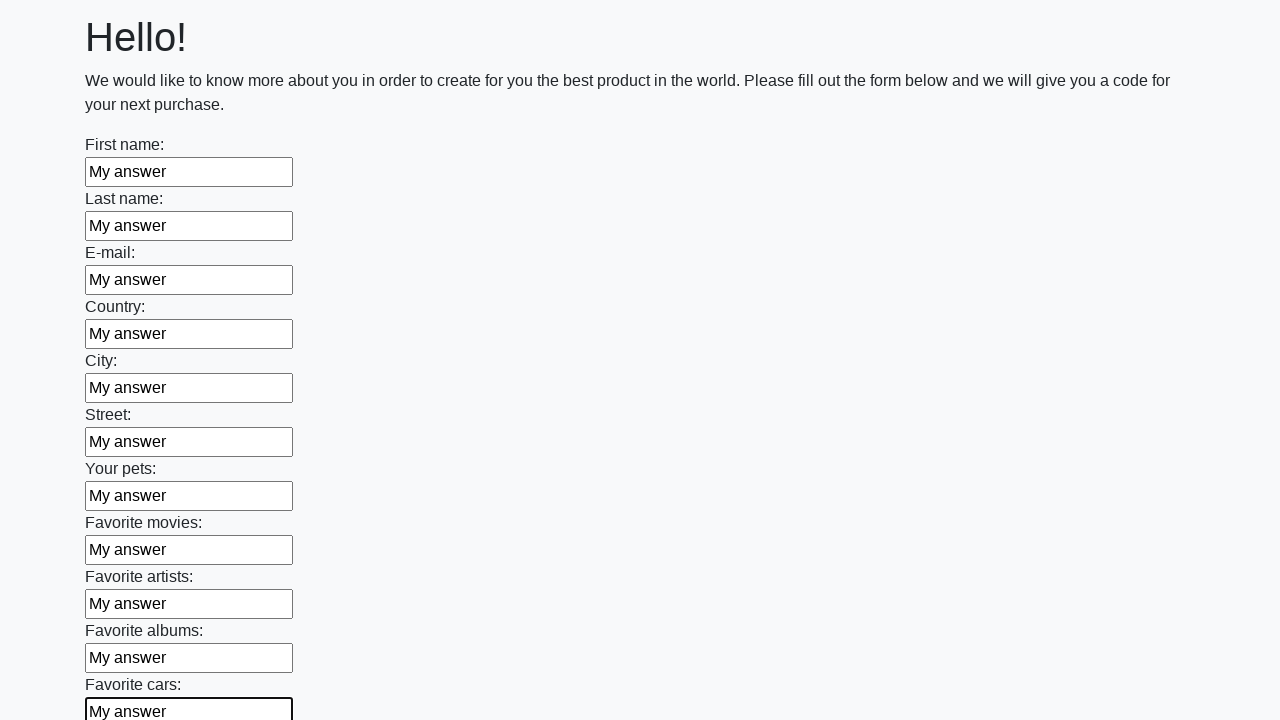

Filled input field with 'My answer' on input >> nth=11
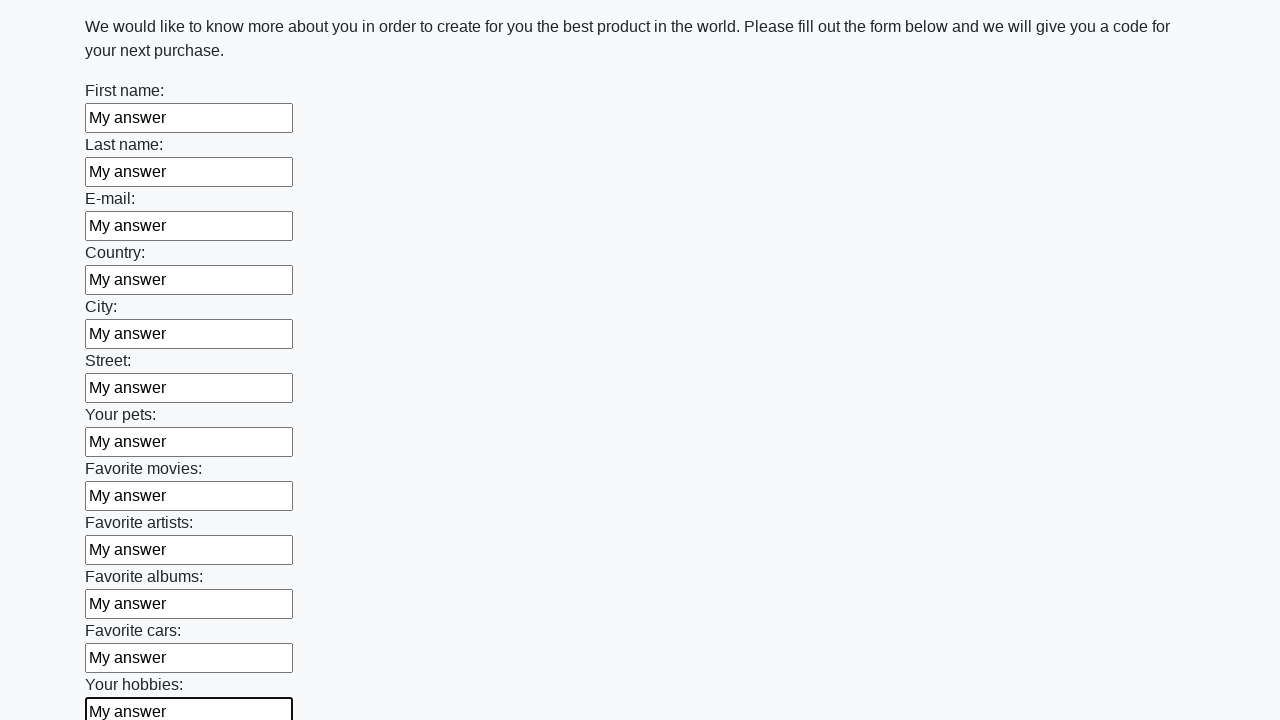

Filled input field with 'My answer' on input >> nth=12
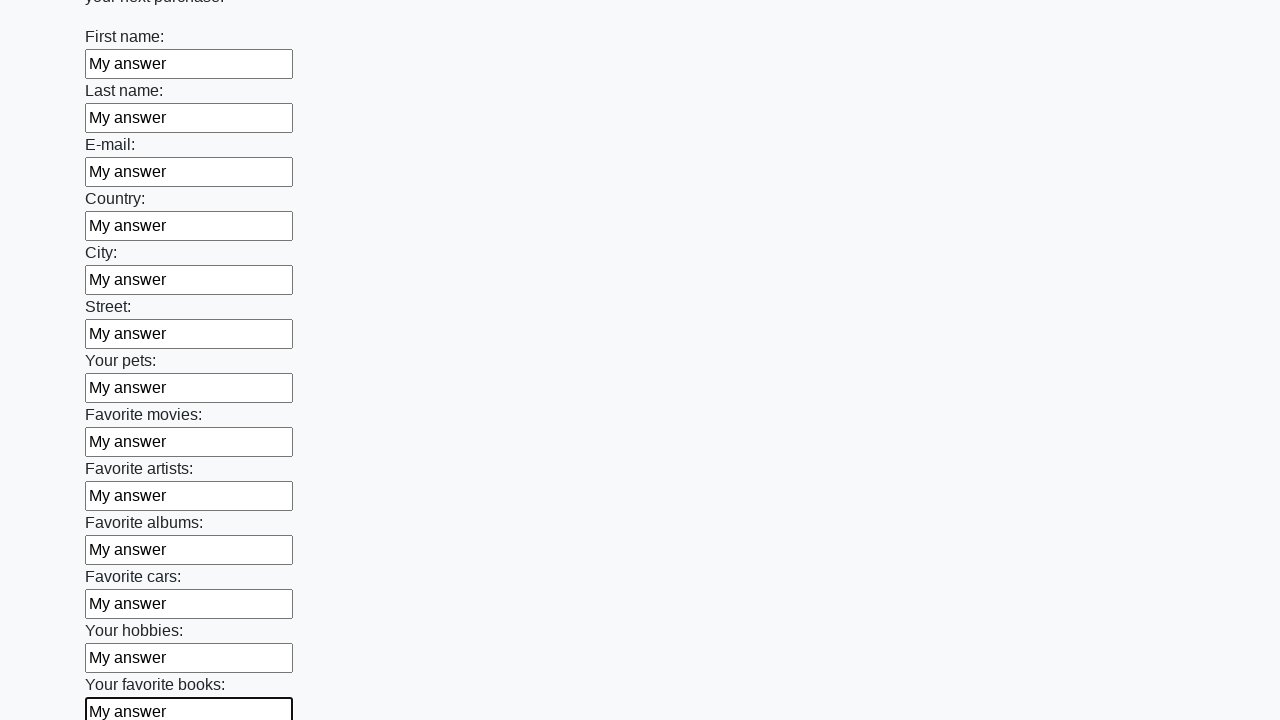

Filled input field with 'My answer' on input >> nth=13
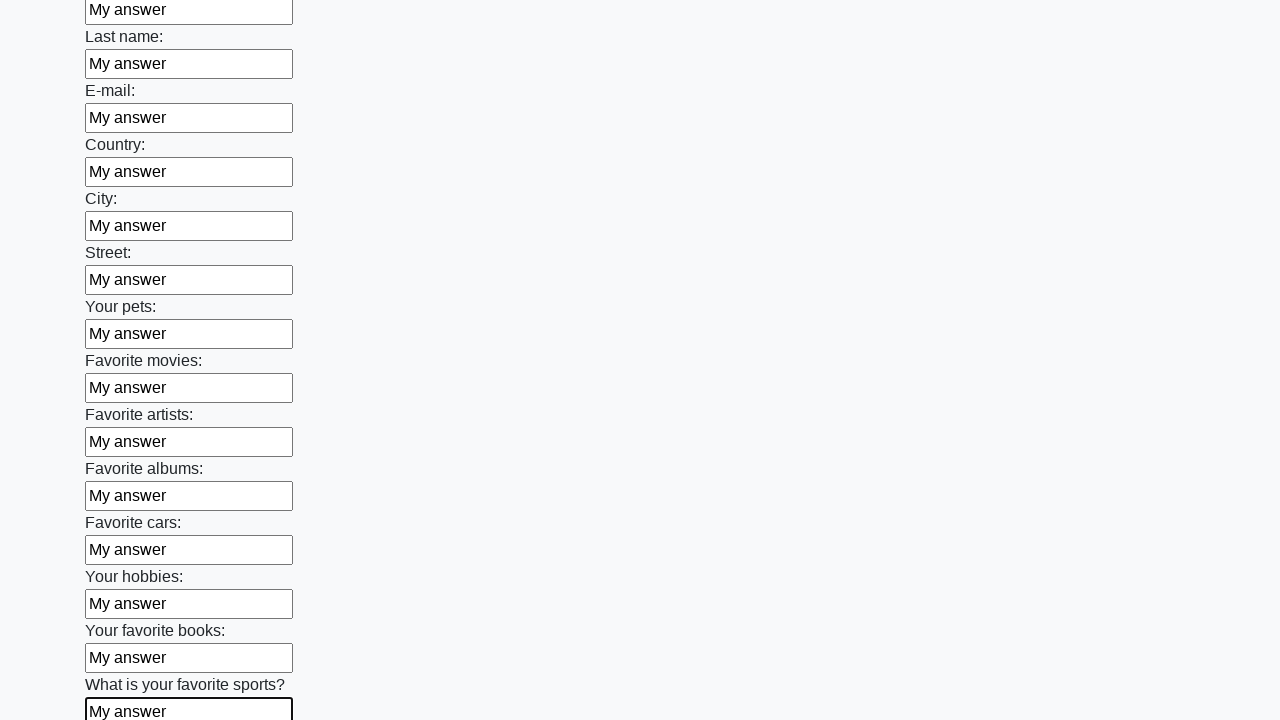

Filled input field with 'My answer' on input >> nth=14
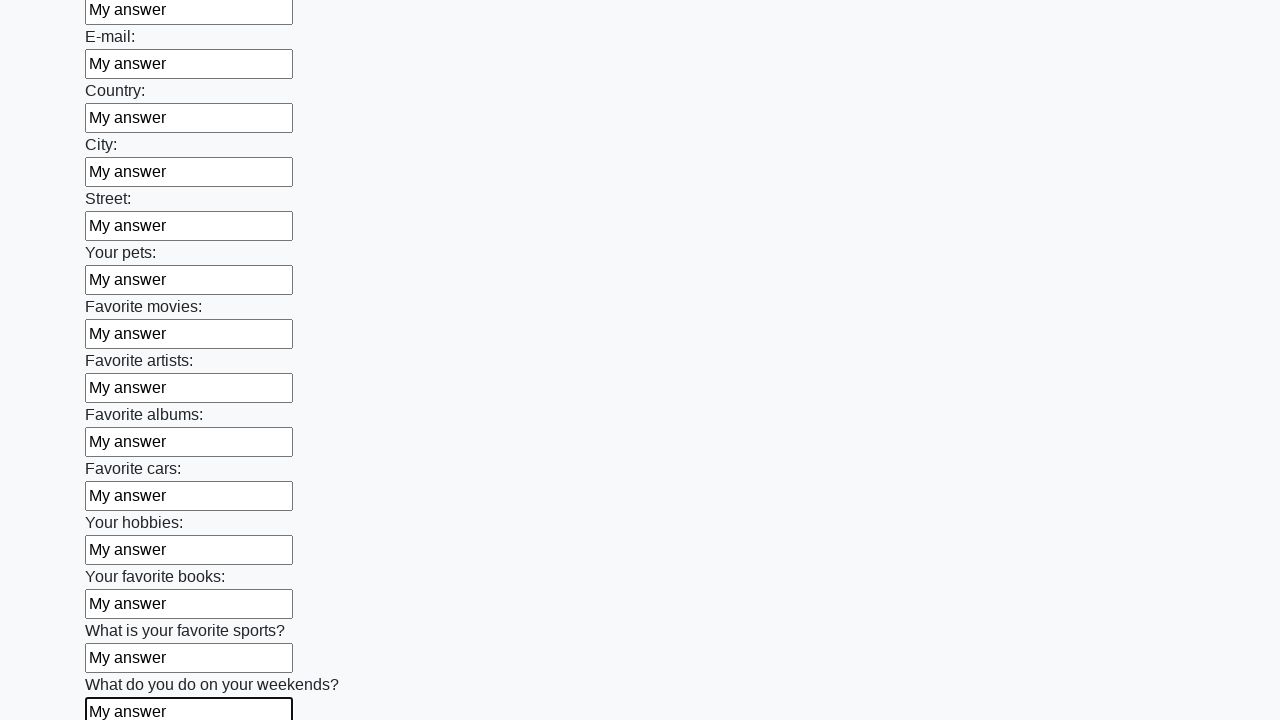

Filled input field with 'My answer' on input >> nth=15
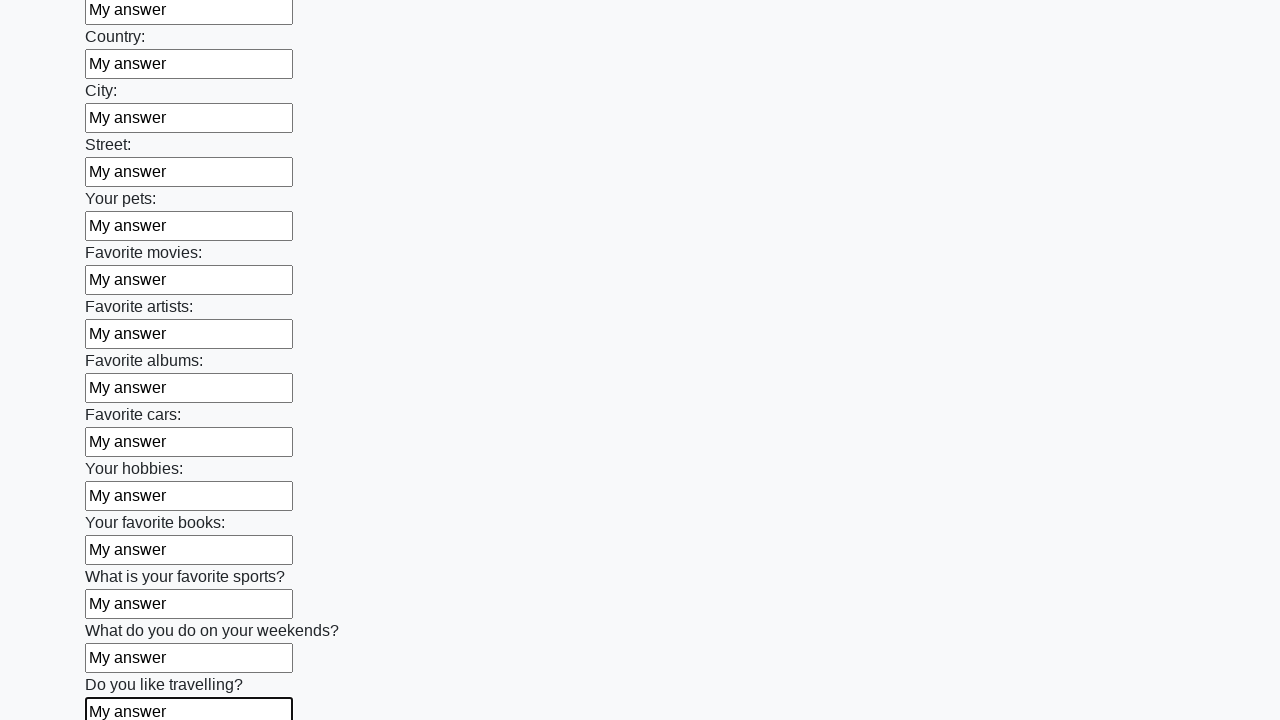

Filled input field with 'My answer' on input >> nth=16
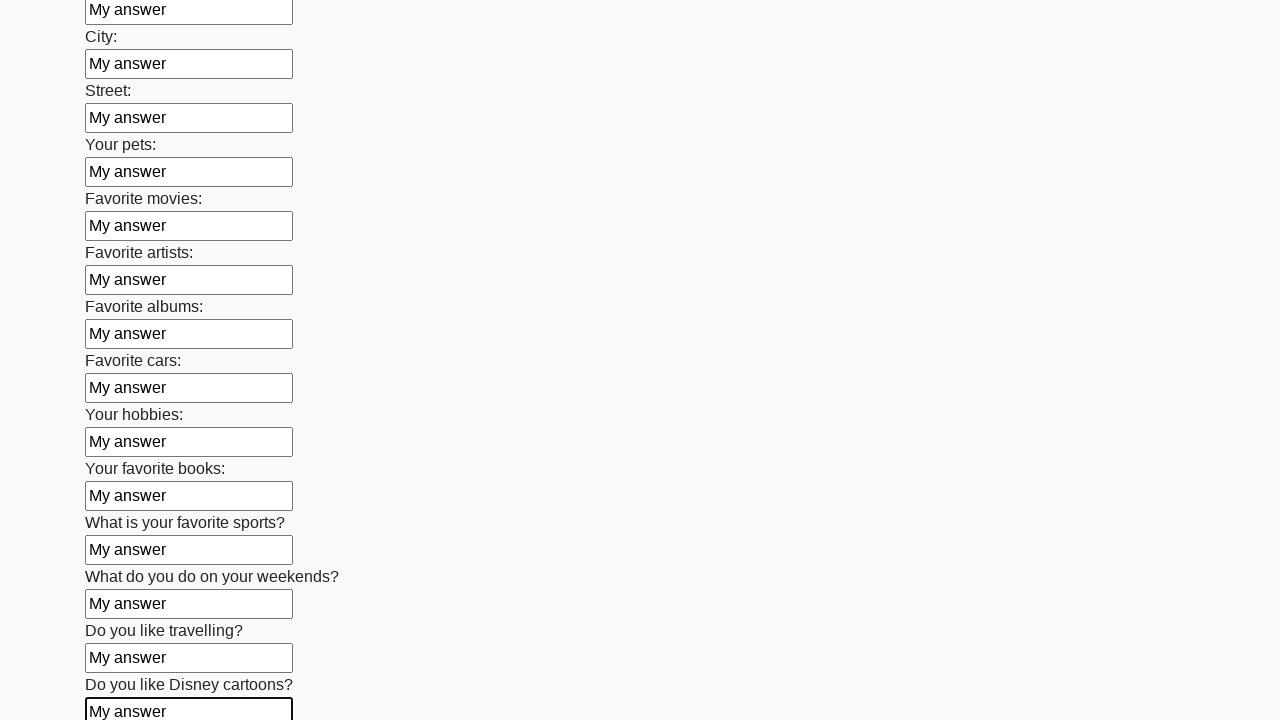

Filled input field with 'My answer' on input >> nth=17
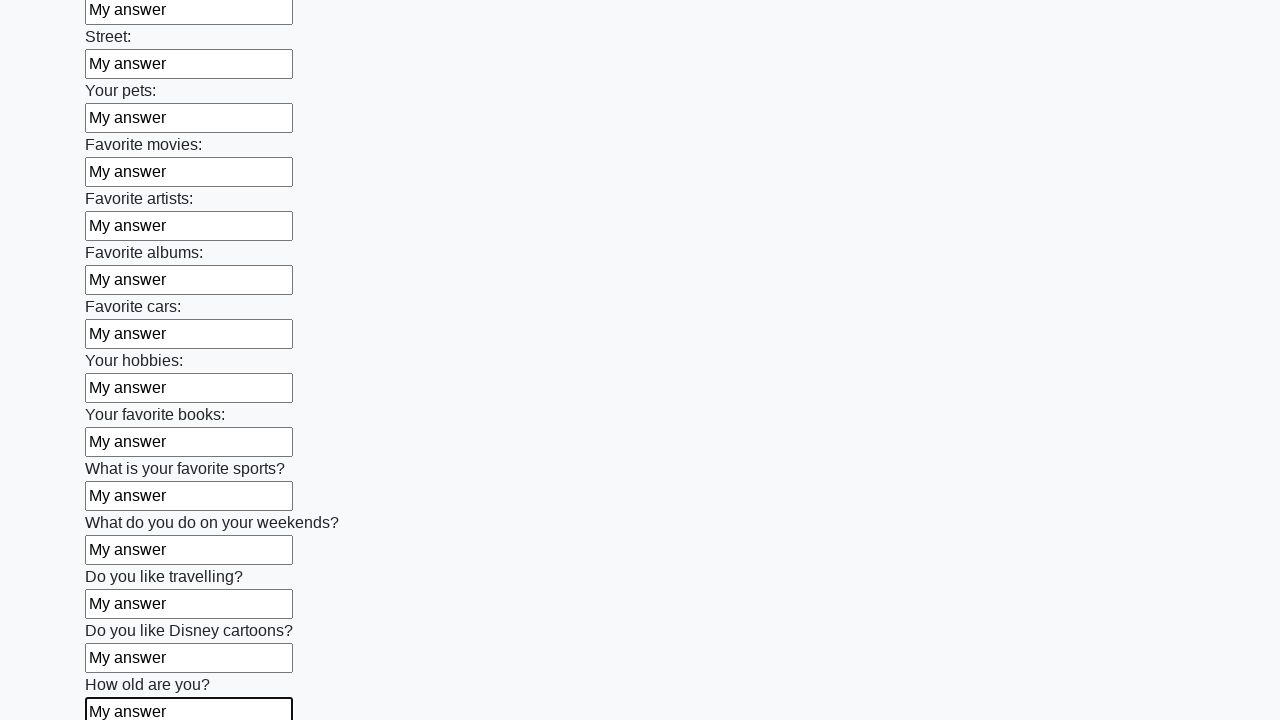

Filled input field with 'My answer' on input >> nth=18
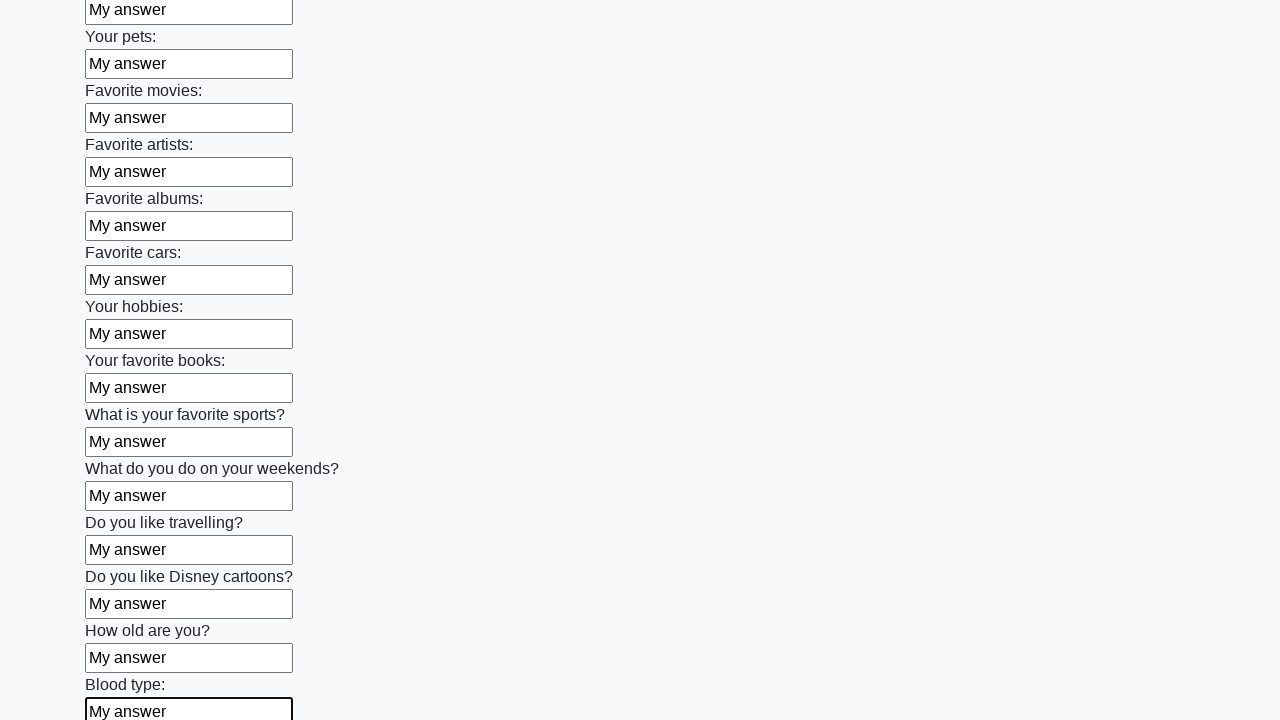

Filled input field with 'My answer' on input >> nth=19
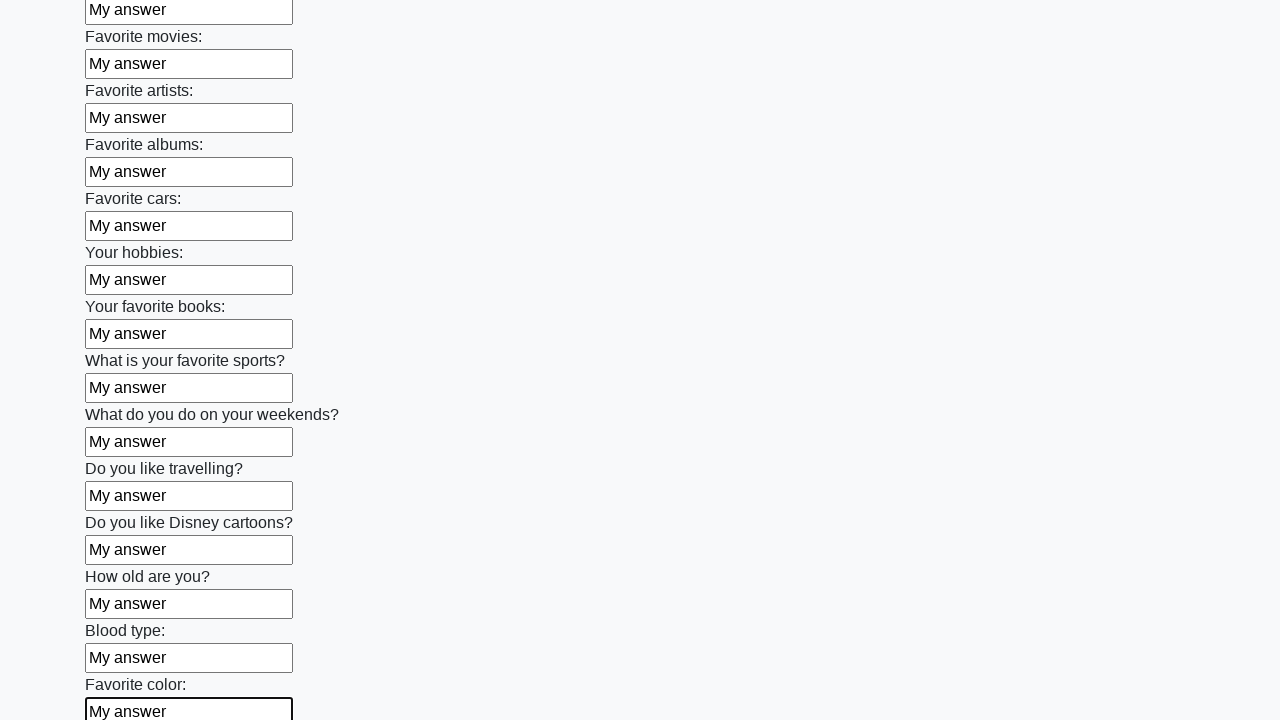

Filled input field with 'My answer' on input >> nth=20
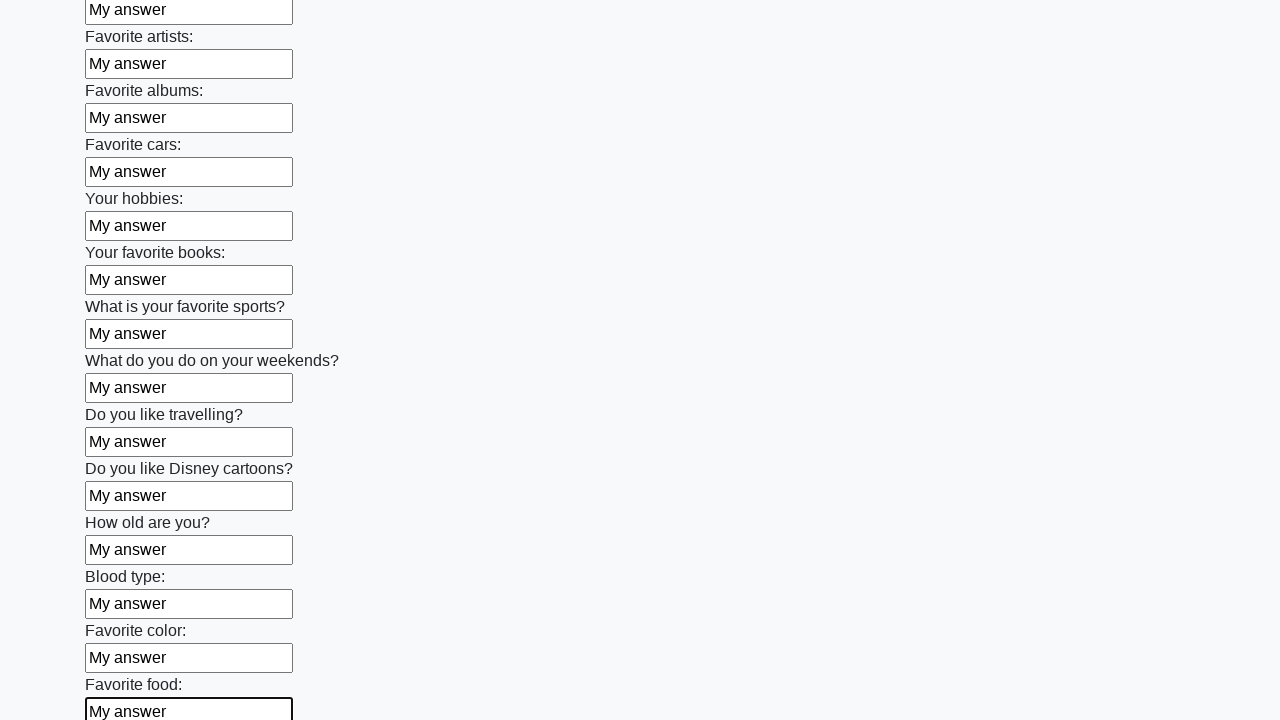

Filled input field with 'My answer' on input >> nth=21
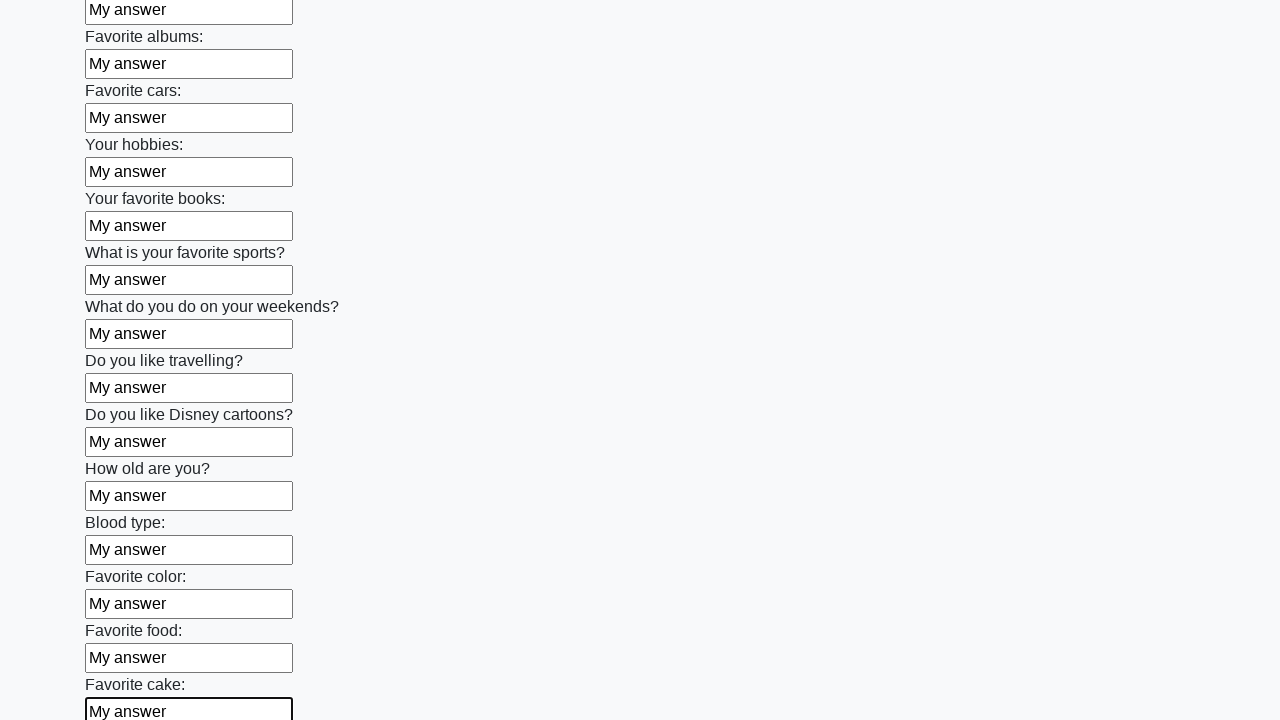

Filled input field with 'My answer' on input >> nth=22
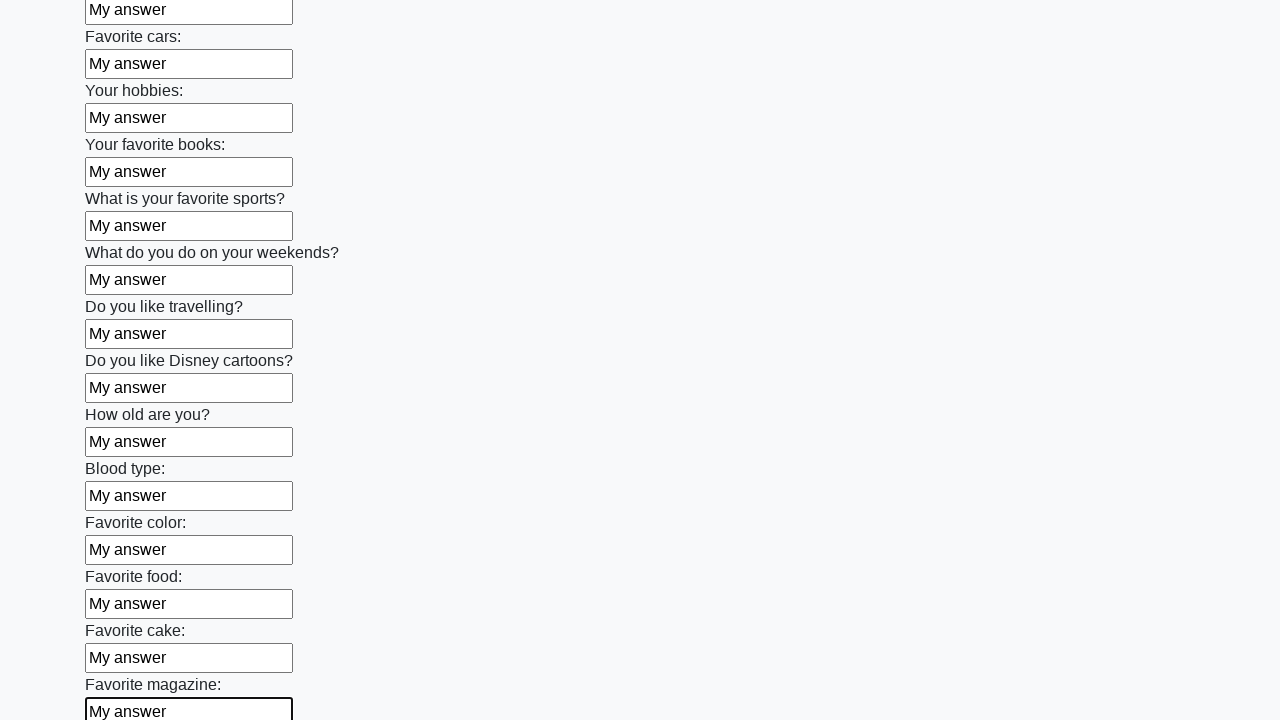

Filled input field with 'My answer' on input >> nth=23
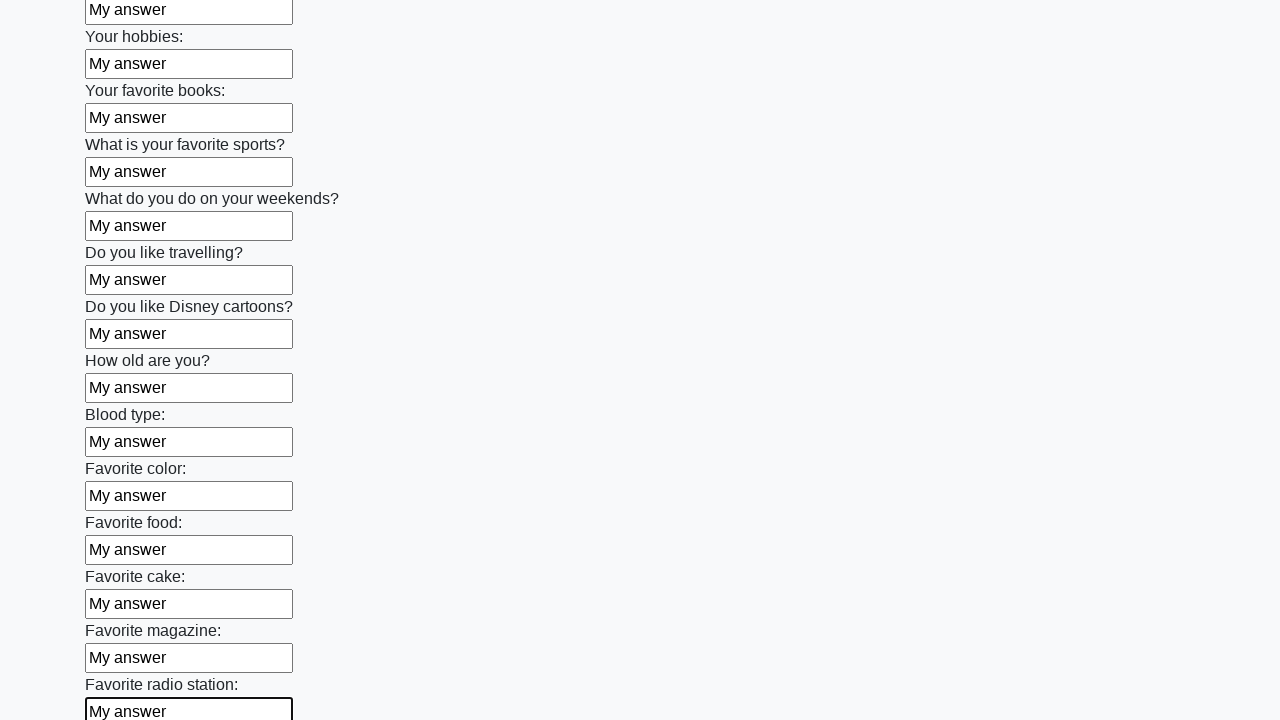

Filled input field with 'My answer' on input >> nth=24
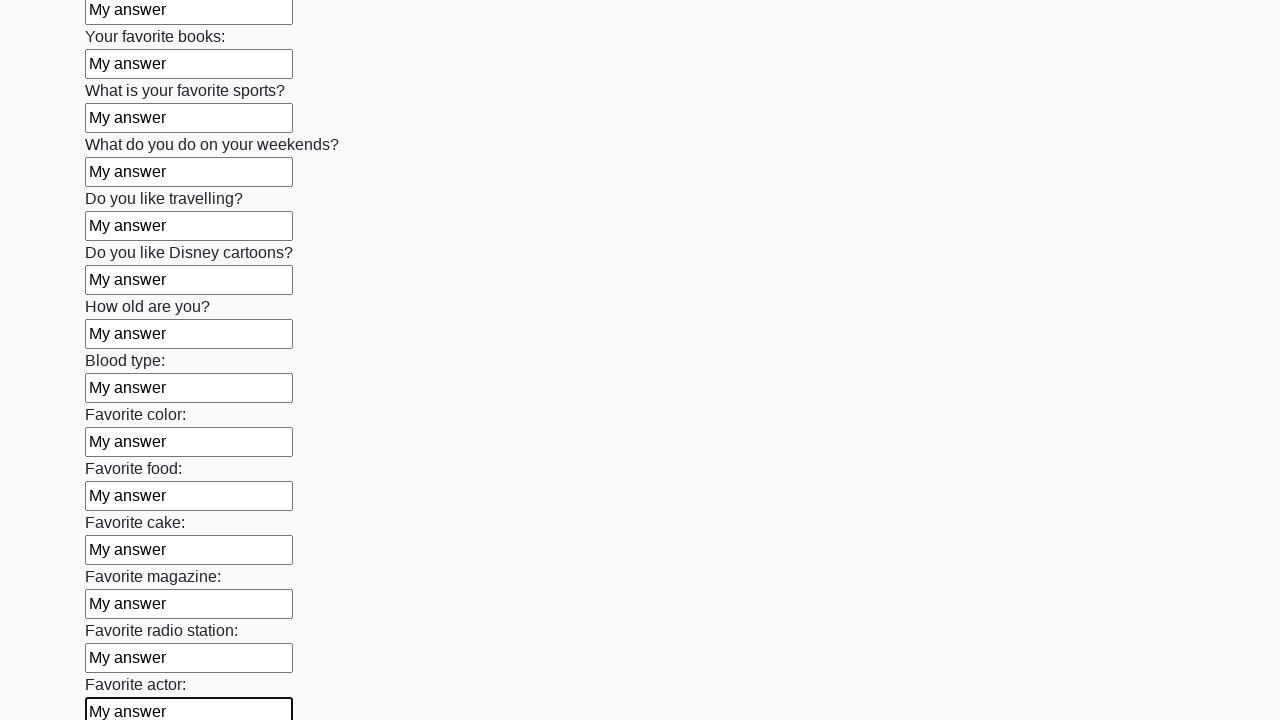

Filled input field with 'My answer' on input >> nth=25
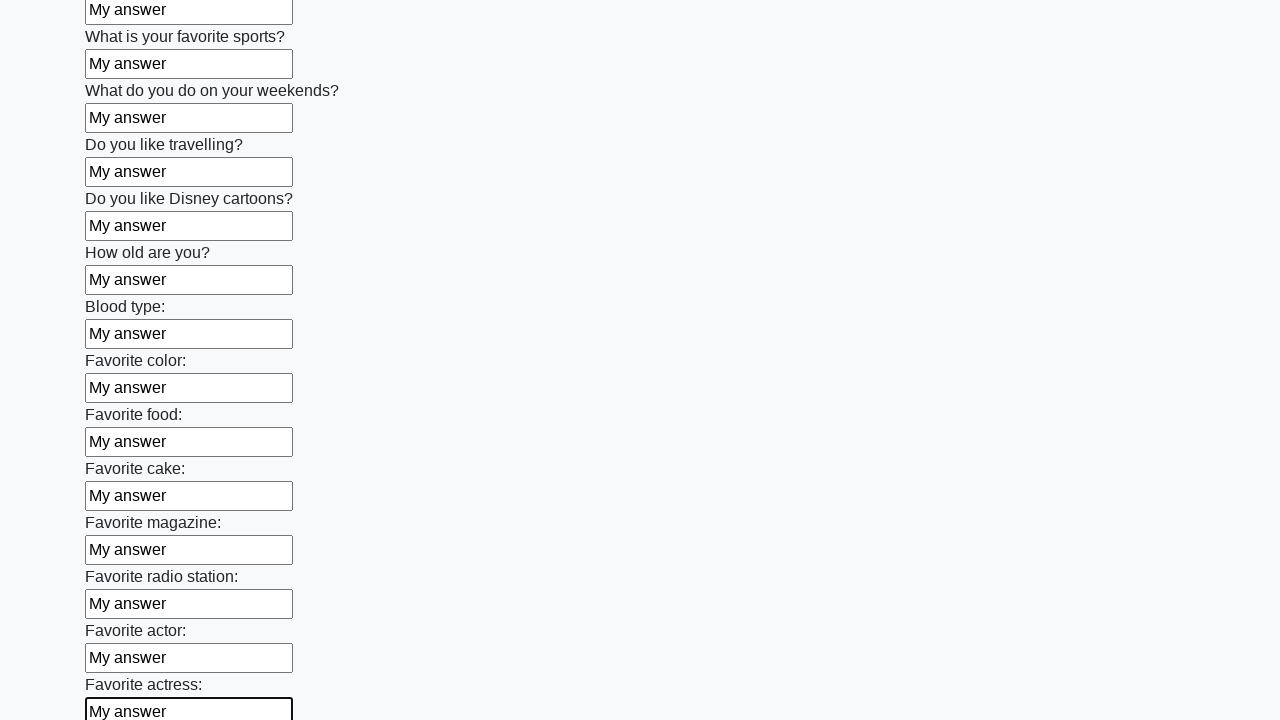

Filled input field with 'My answer' on input >> nth=26
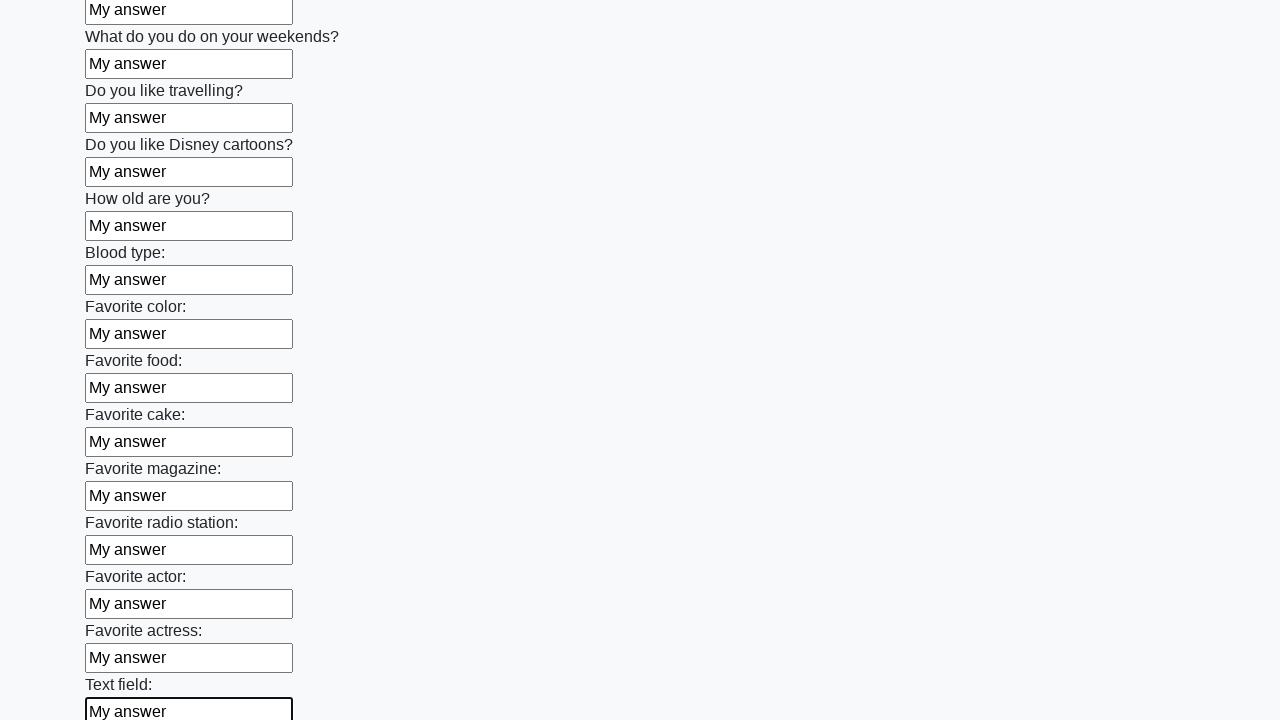

Filled input field with 'My answer' on input >> nth=27
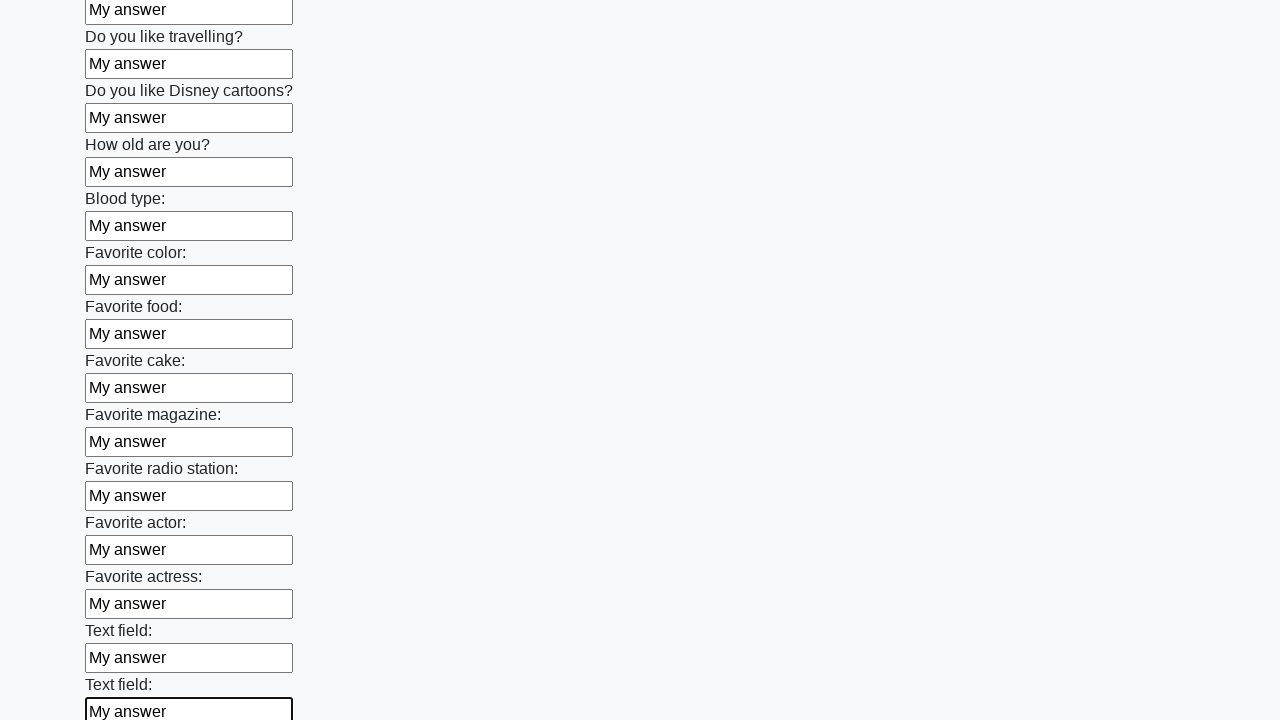

Filled input field with 'My answer' on input >> nth=28
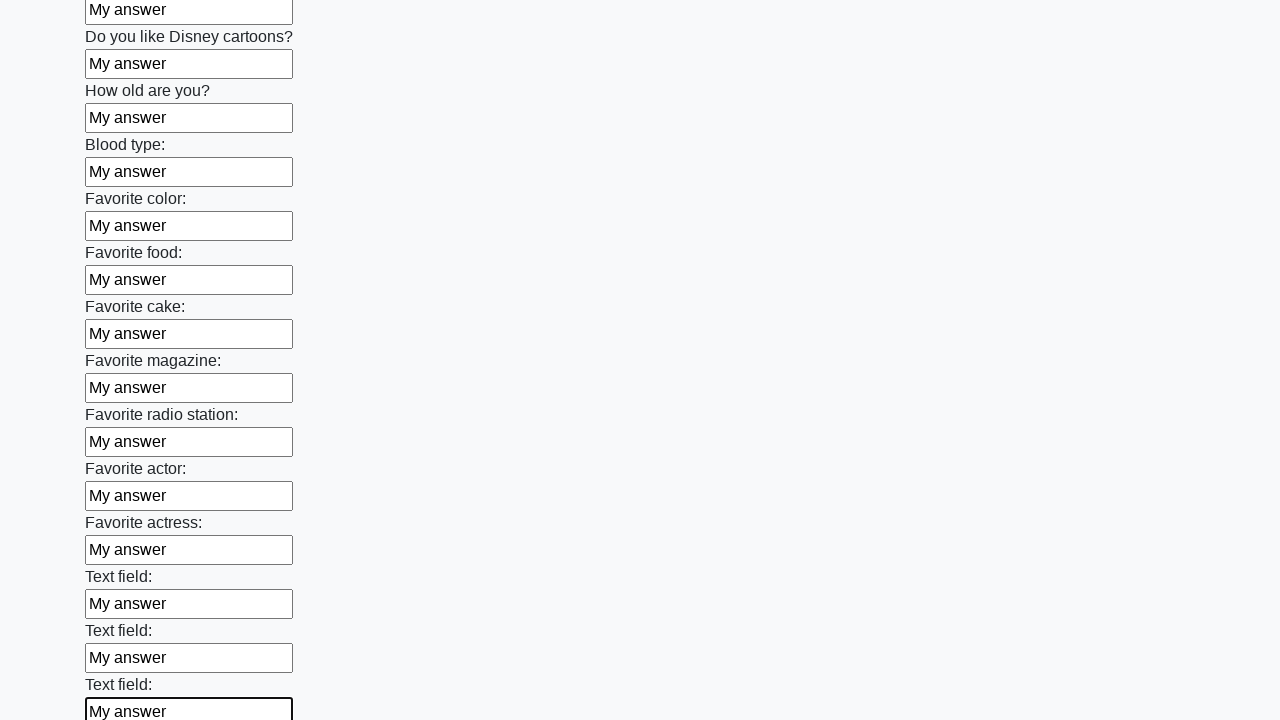

Filled input field with 'My answer' on input >> nth=29
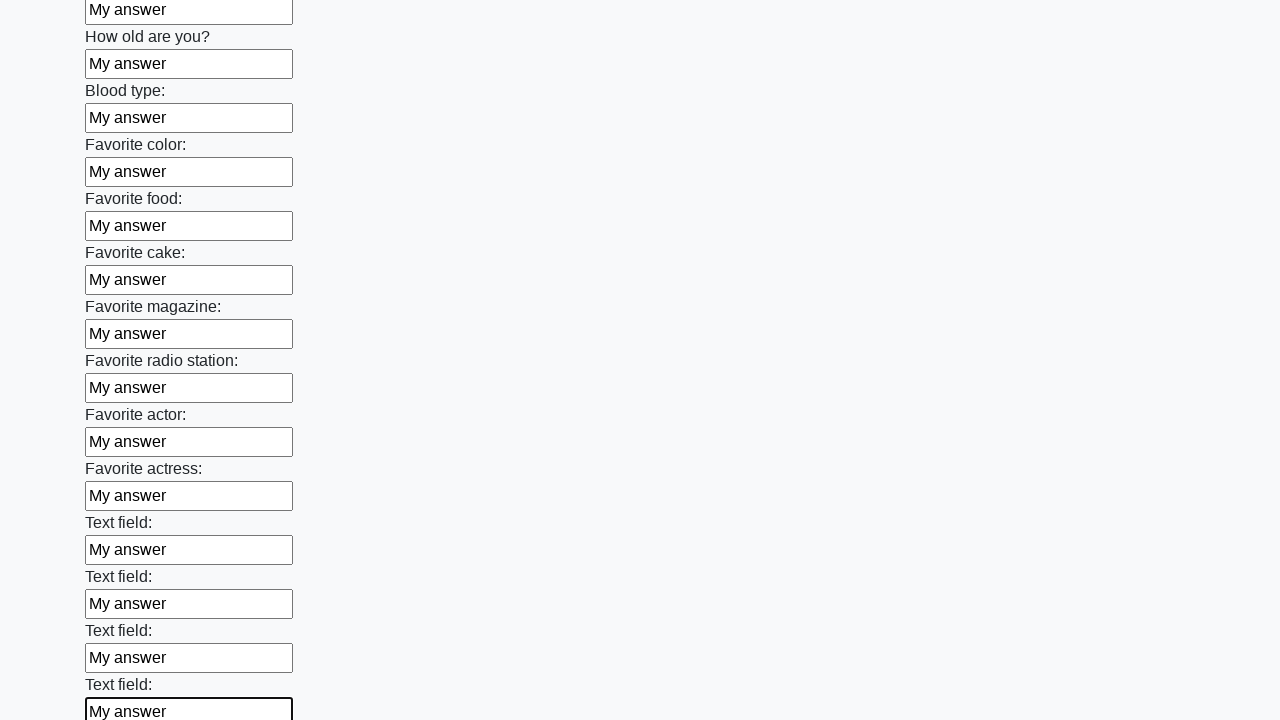

Filled input field with 'My answer' on input >> nth=30
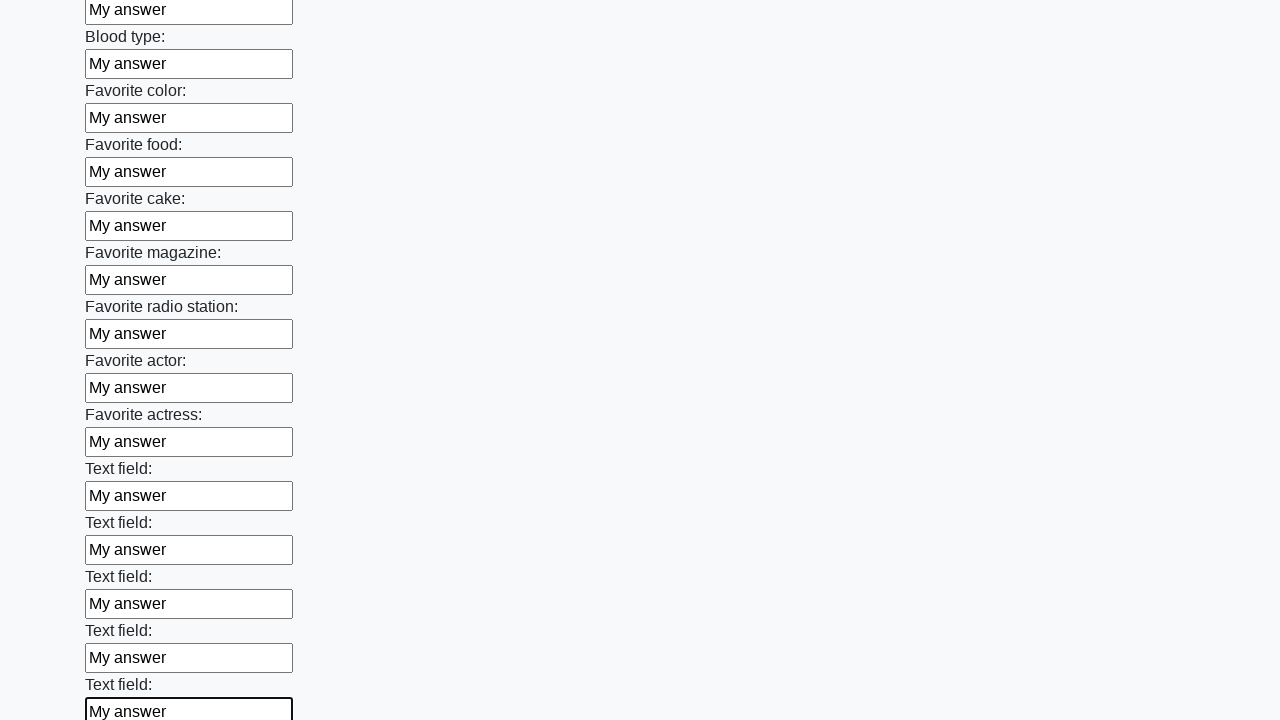

Filled input field with 'My answer' on input >> nth=31
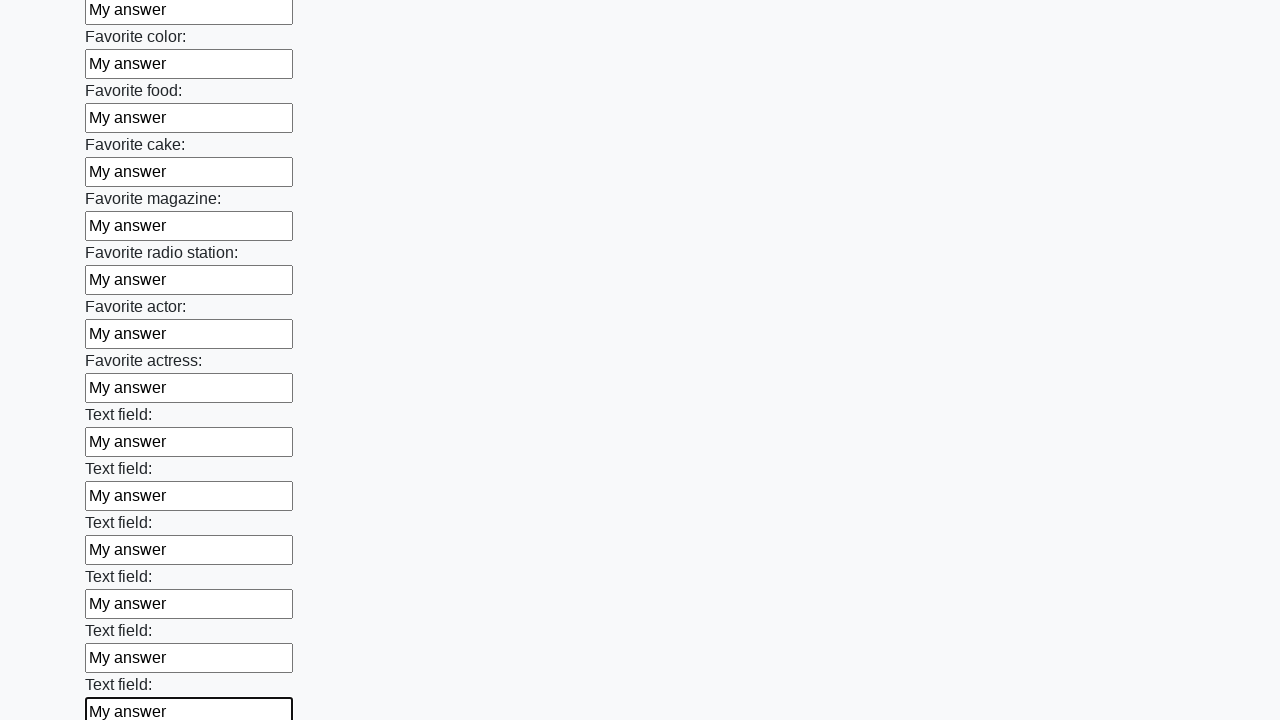

Filled input field with 'My answer' on input >> nth=32
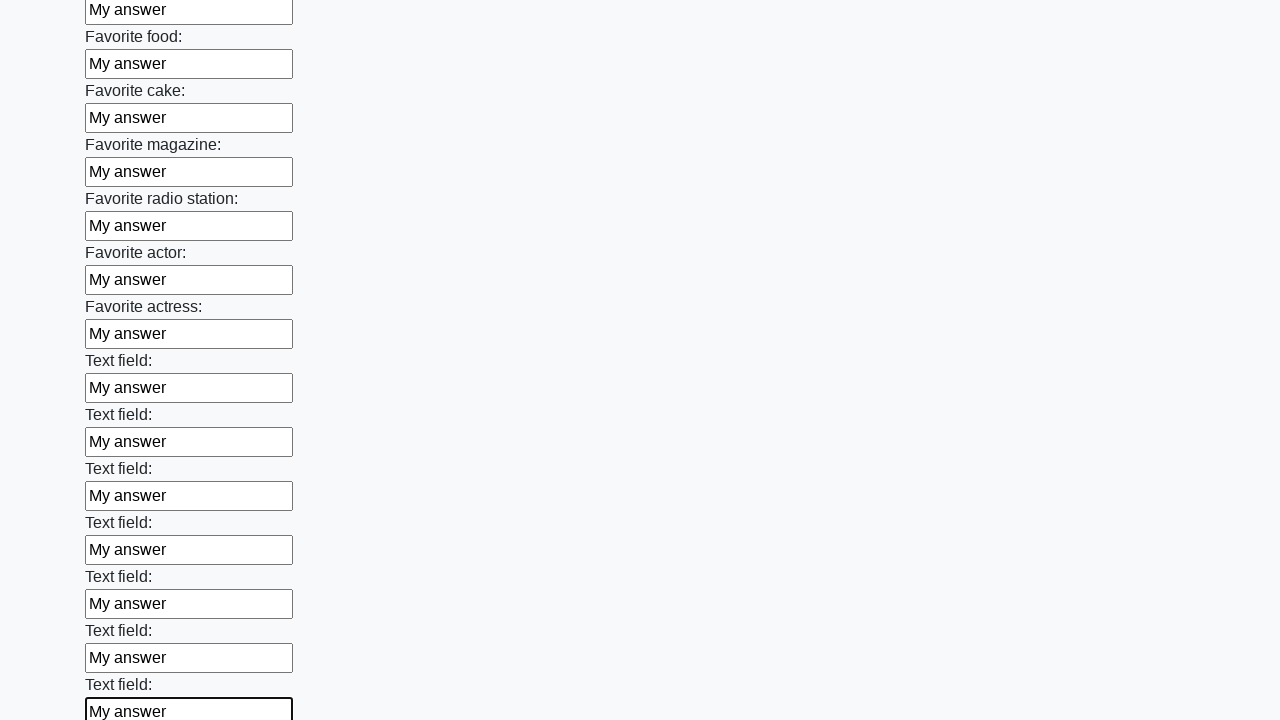

Filled input field with 'My answer' on input >> nth=33
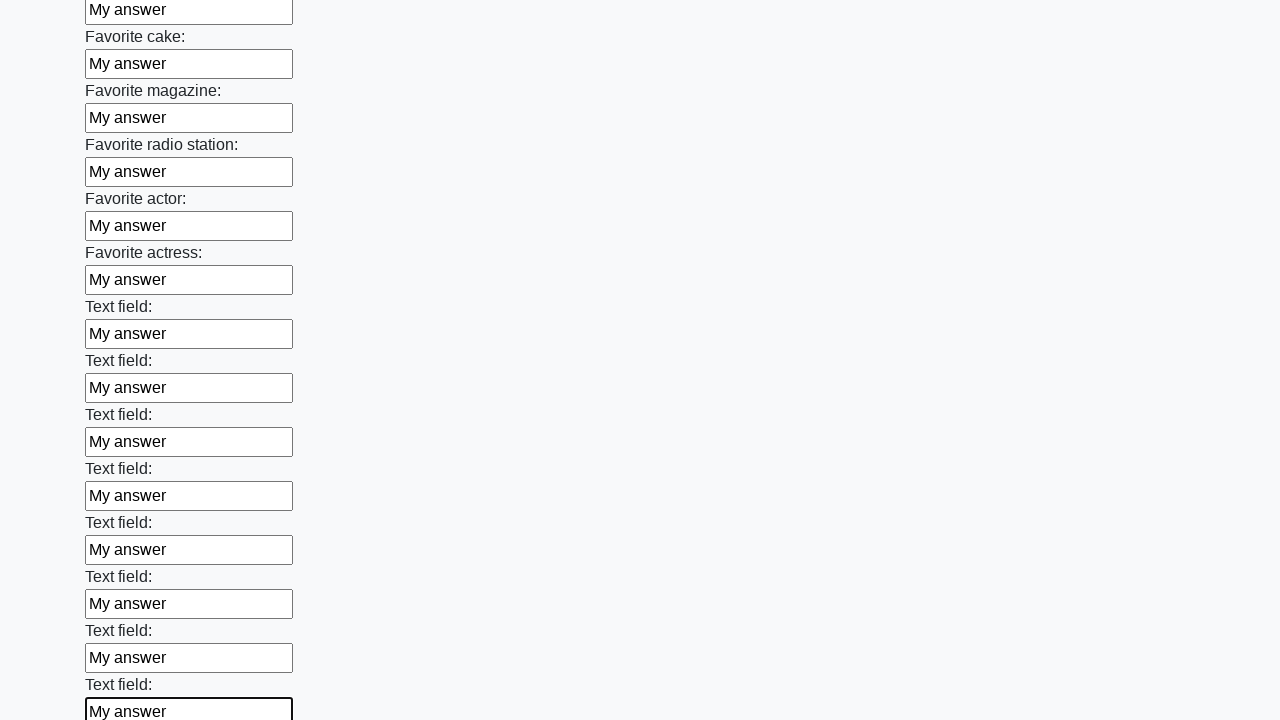

Filled input field with 'My answer' on input >> nth=34
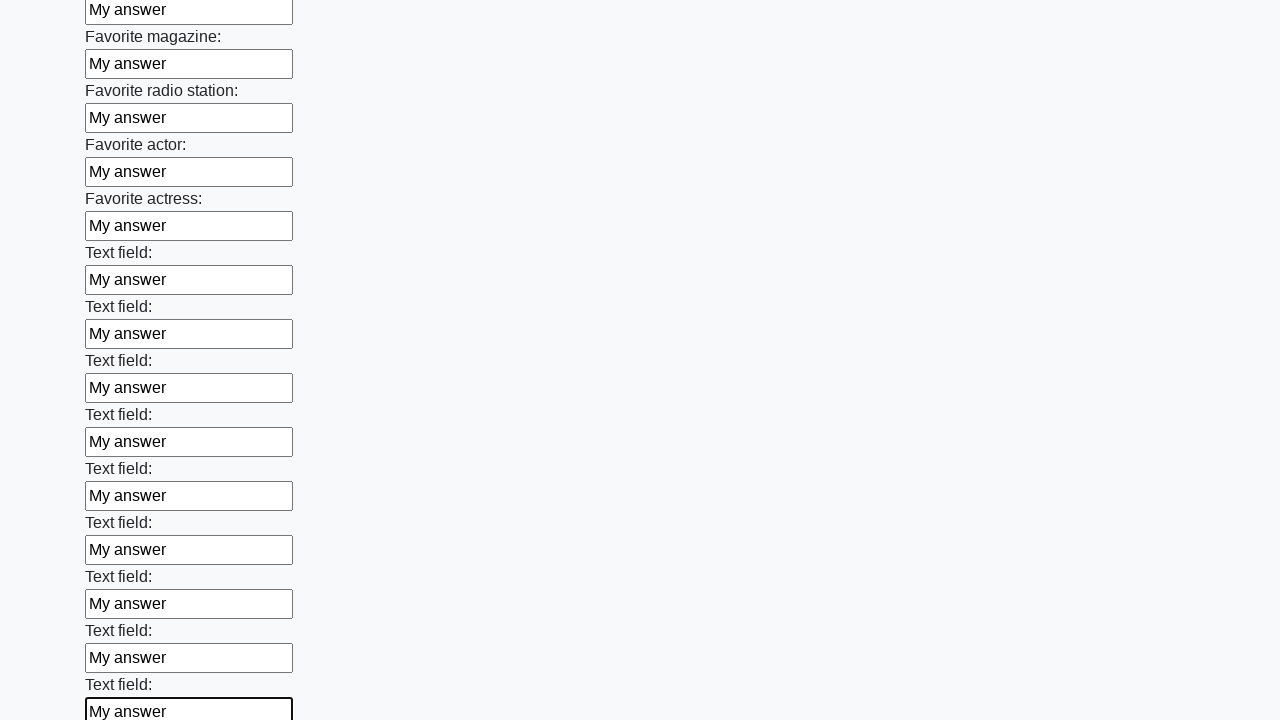

Filled input field with 'My answer' on input >> nth=35
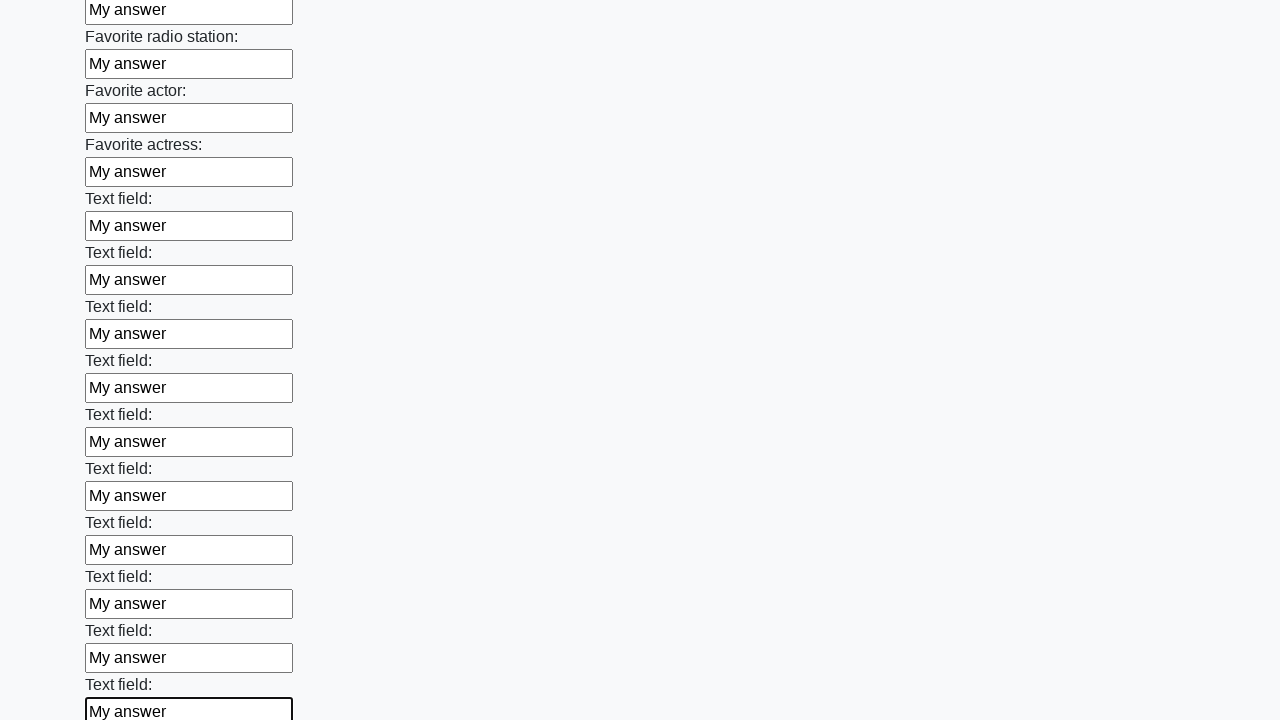

Filled input field with 'My answer' on input >> nth=36
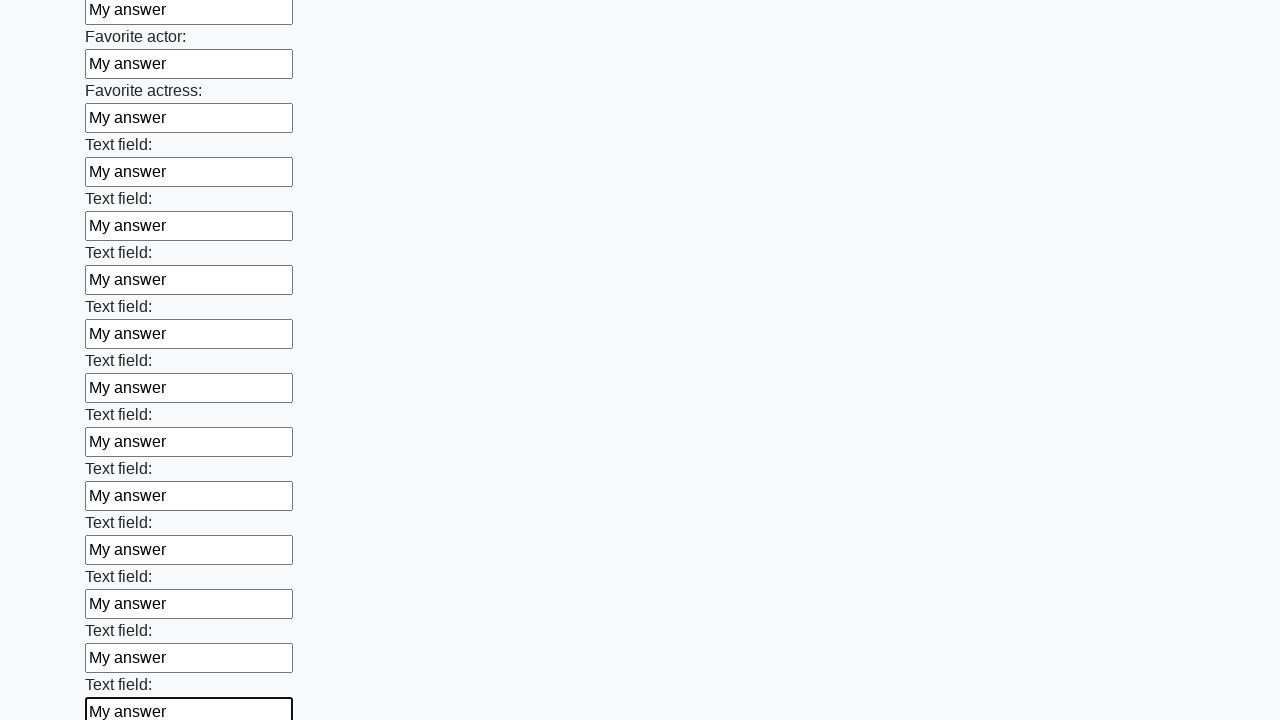

Filled input field with 'My answer' on input >> nth=37
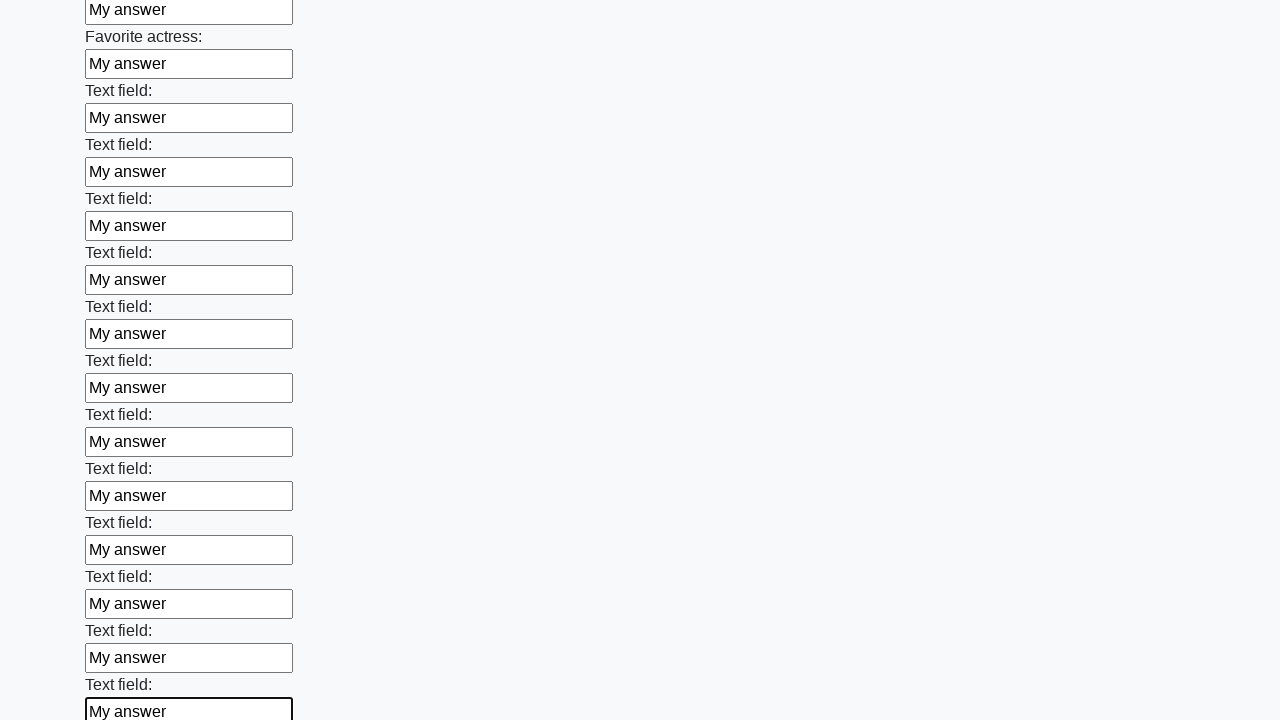

Filled input field with 'My answer' on input >> nth=38
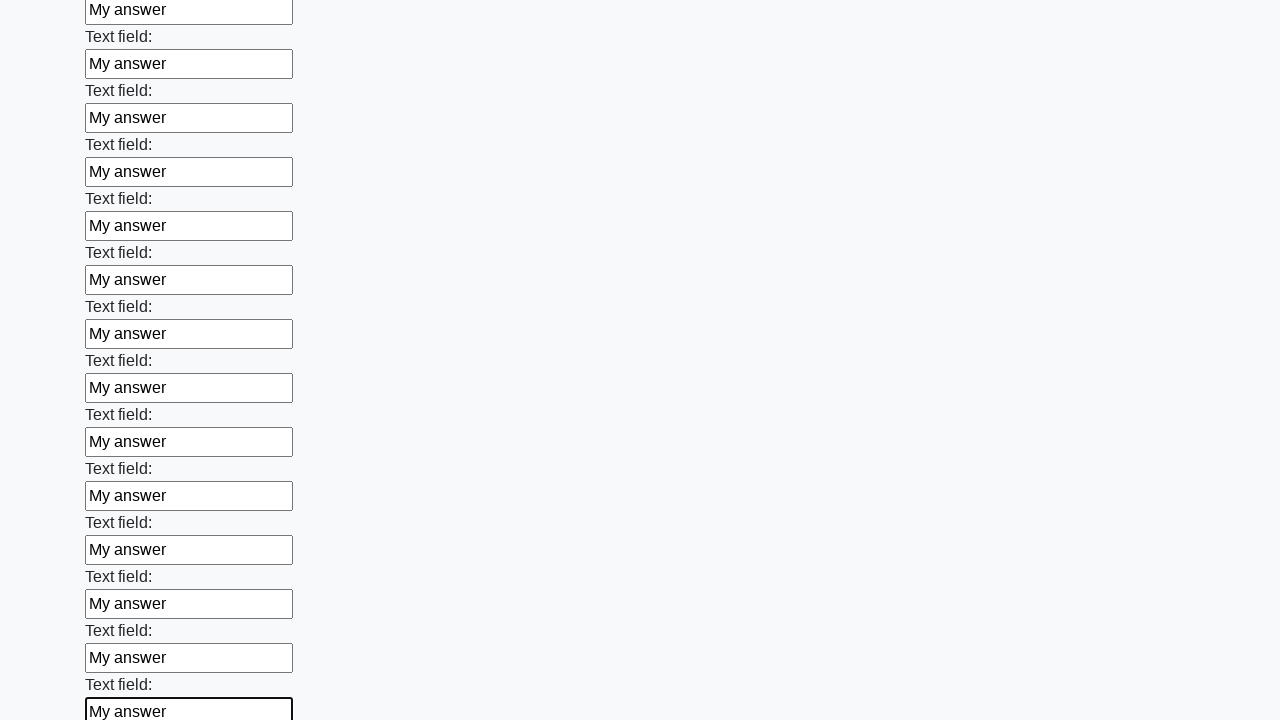

Filled input field with 'My answer' on input >> nth=39
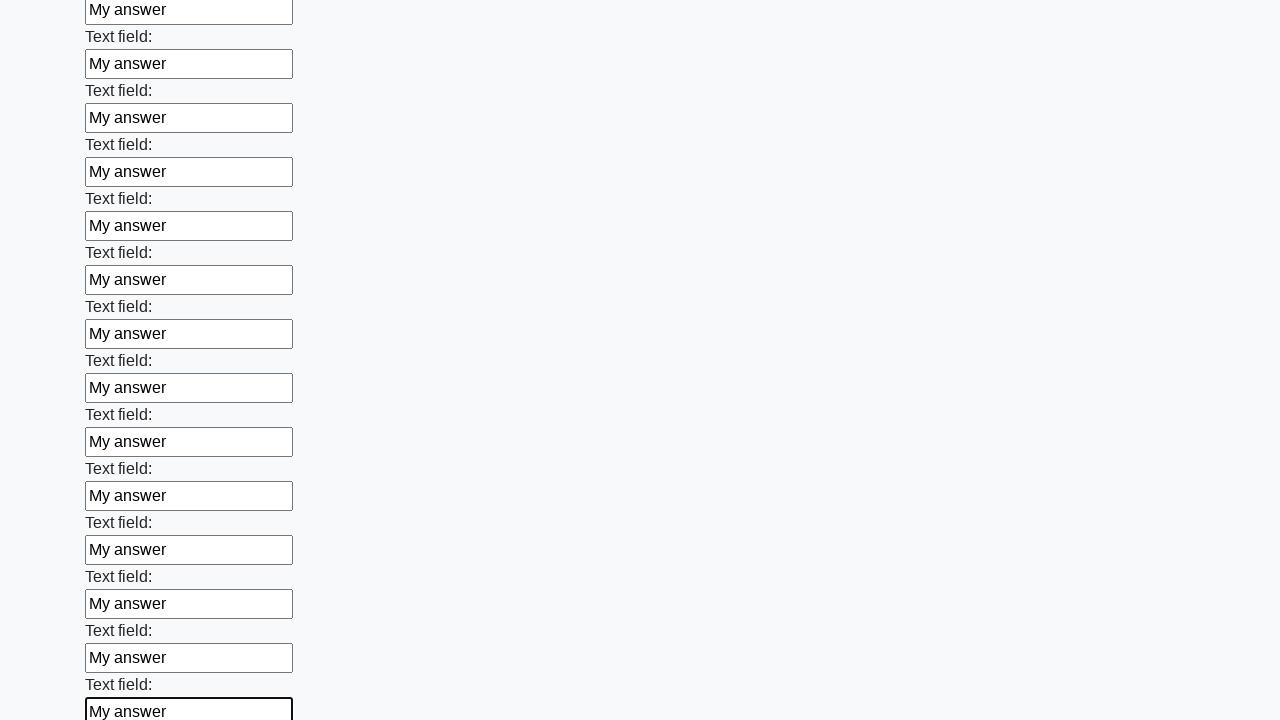

Filled input field with 'My answer' on input >> nth=40
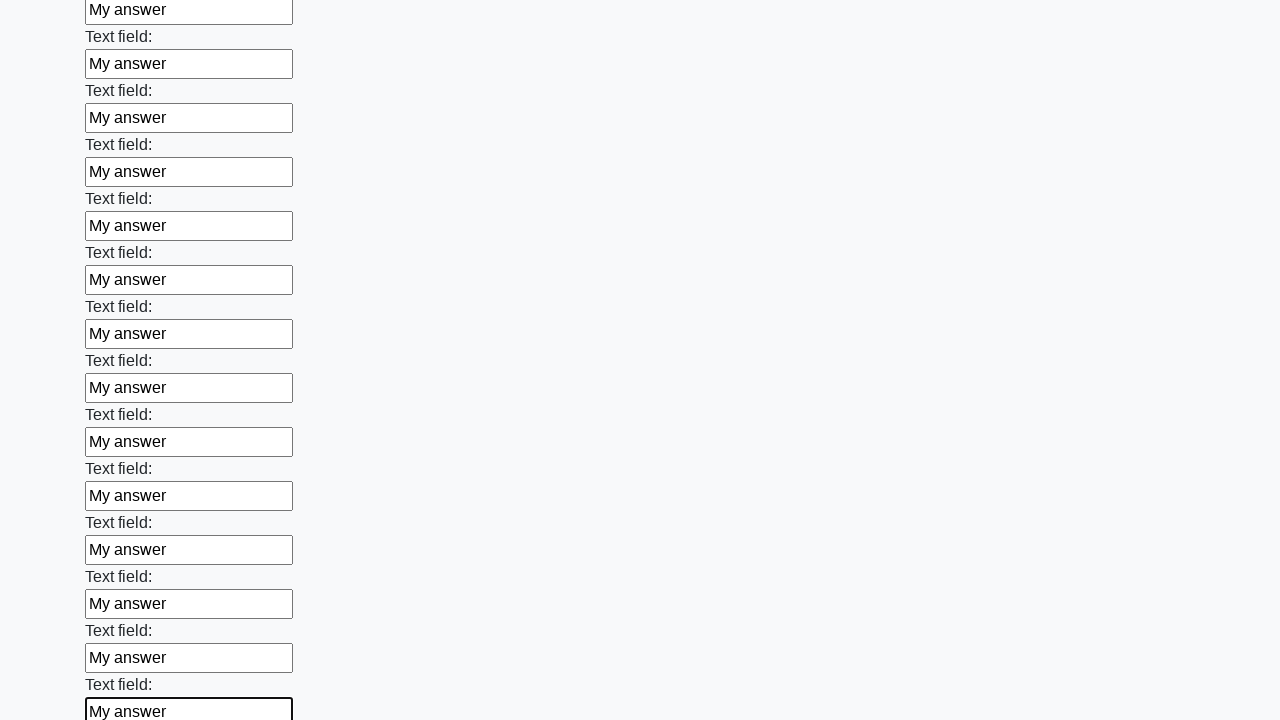

Filled input field with 'My answer' on input >> nth=41
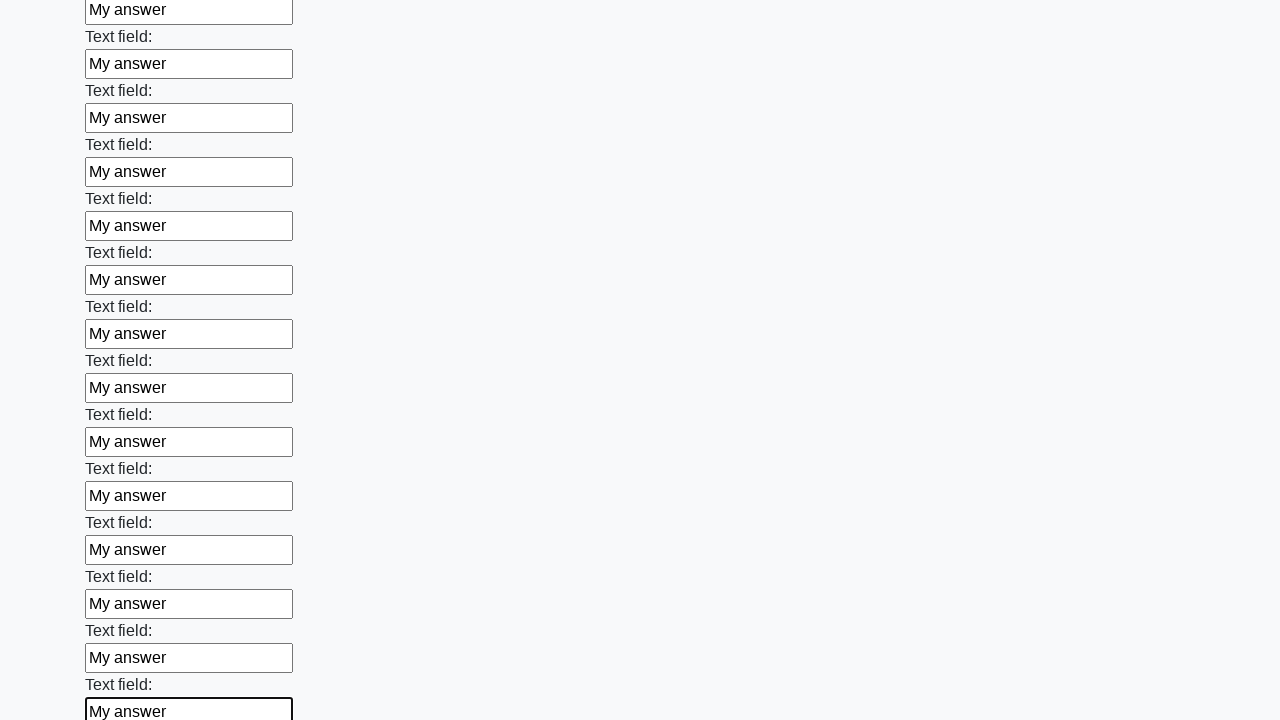

Filled input field with 'My answer' on input >> nth=42
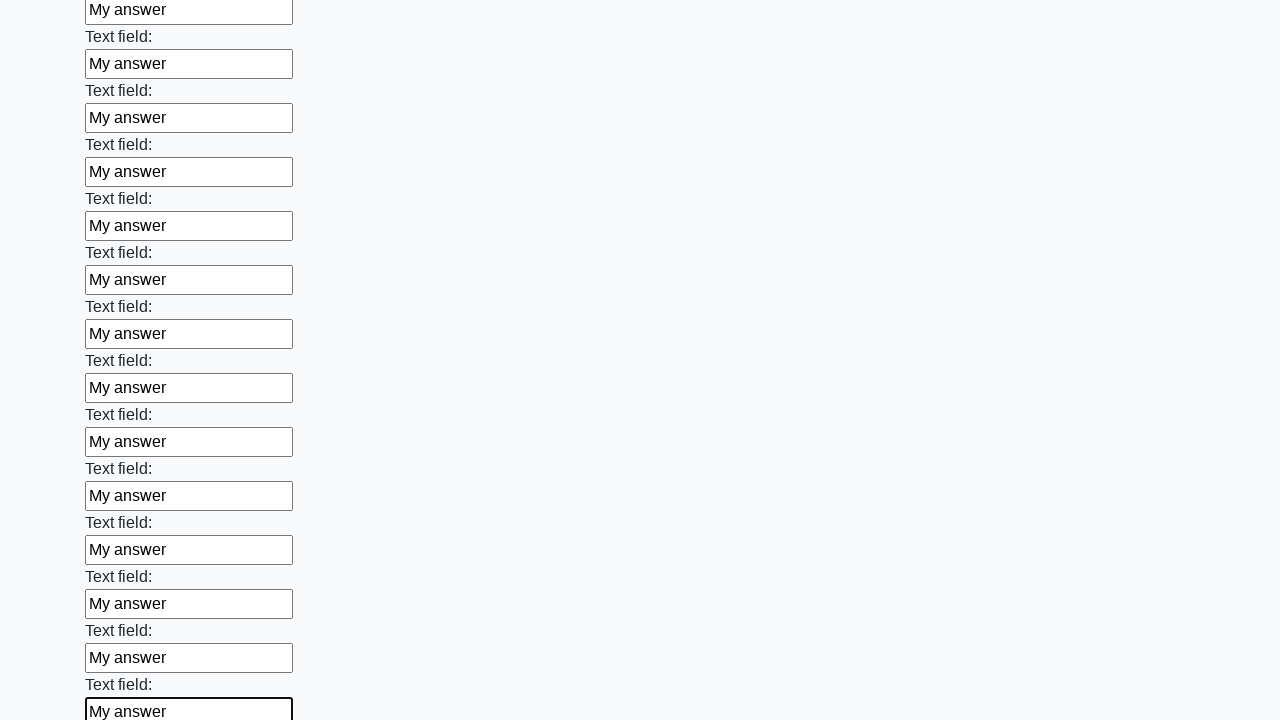

Filled input field with 'My answer' on input >> nth=43
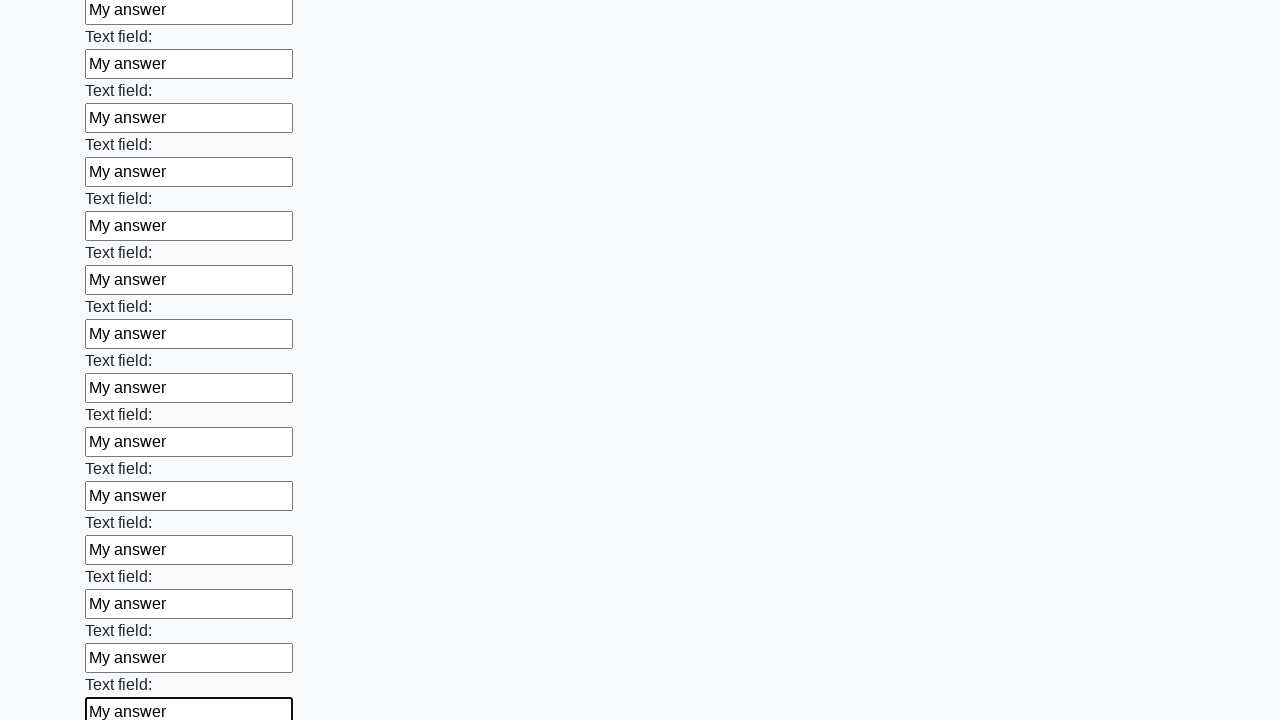

Filled input field with 'My answer' on input >> nth=44
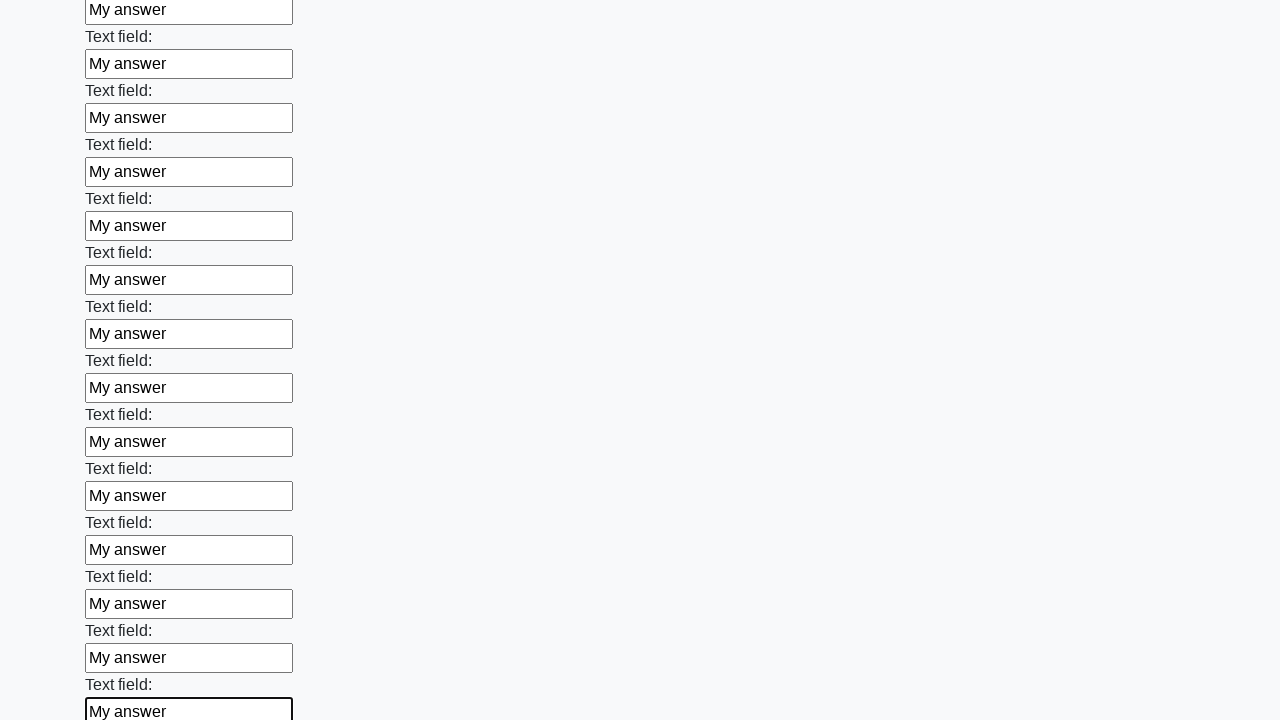

Filled input field with 'My answer' on input >> nth=45
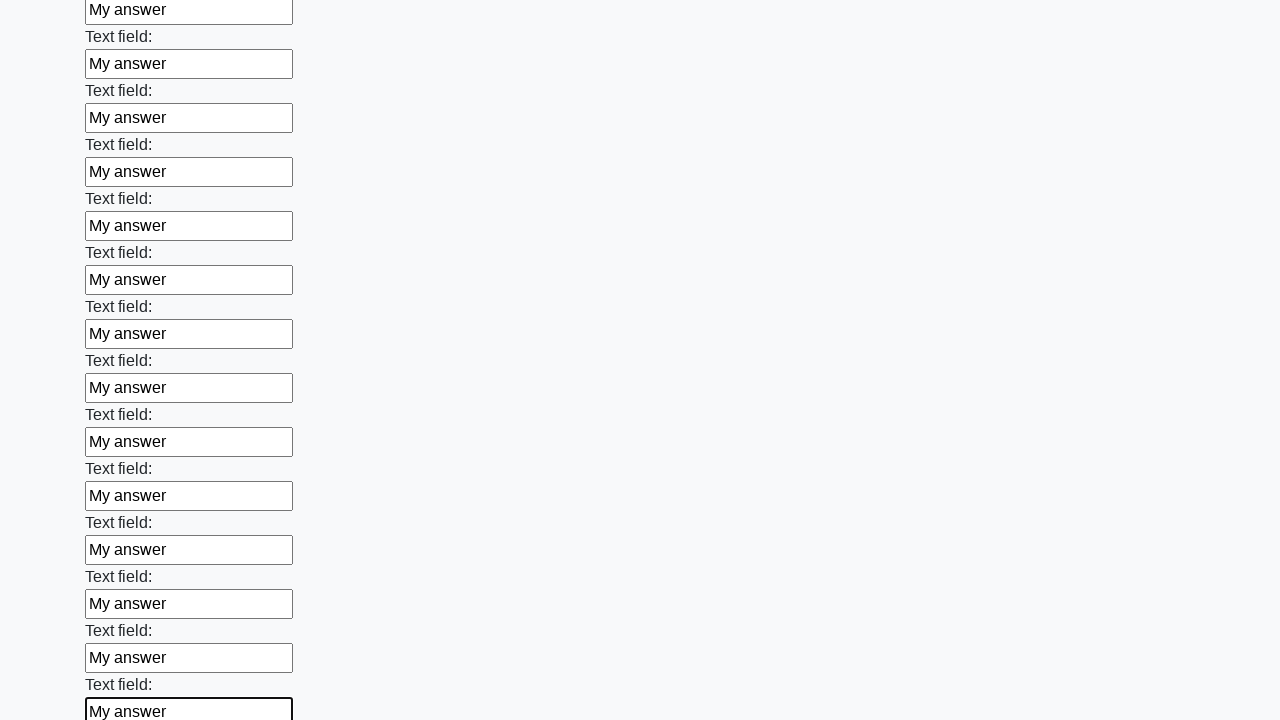

Filled input field with 'My answer' on input >> nth=46
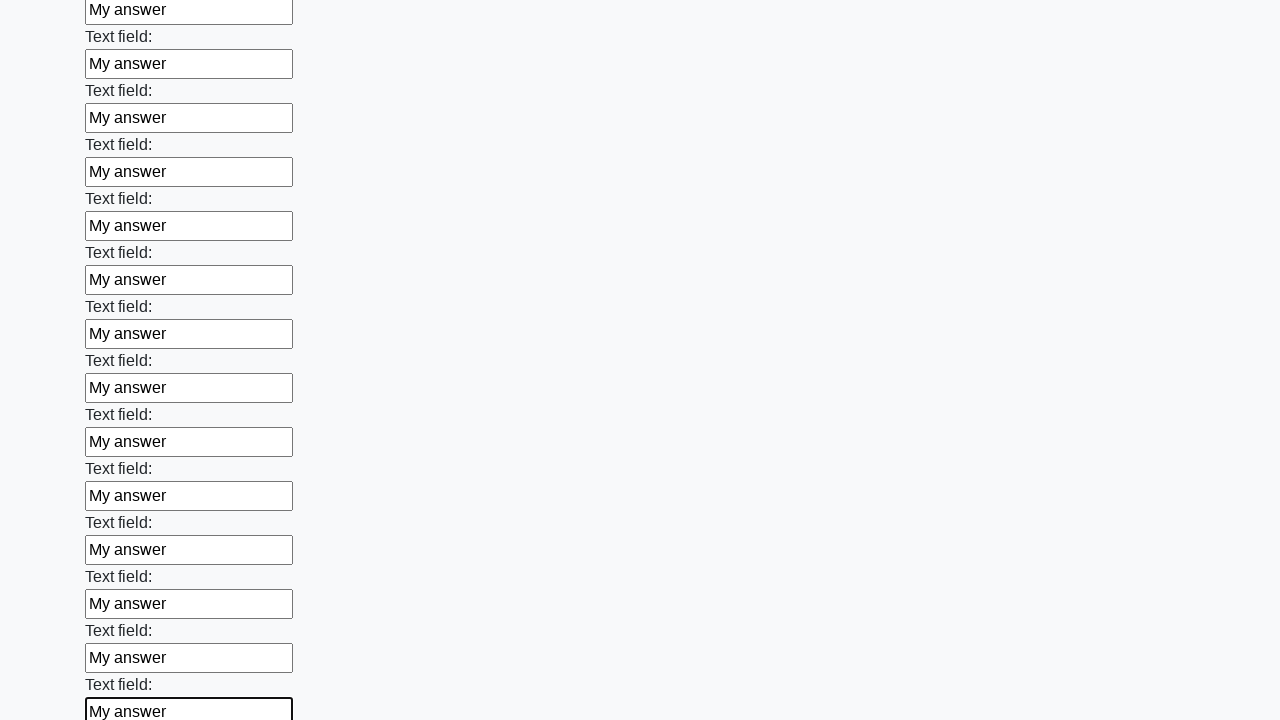

Filled input field with 'My answer' on input >> nth=47
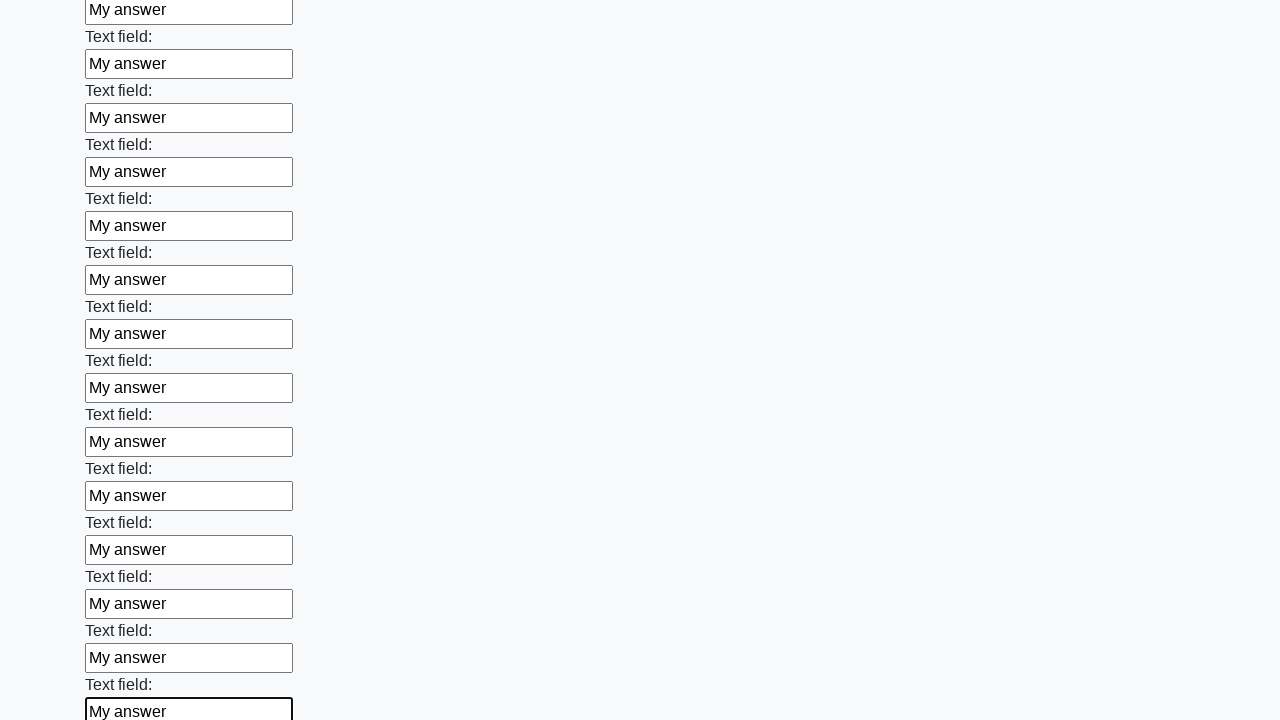

Filled input field with 'My answer' on input >> nth=48
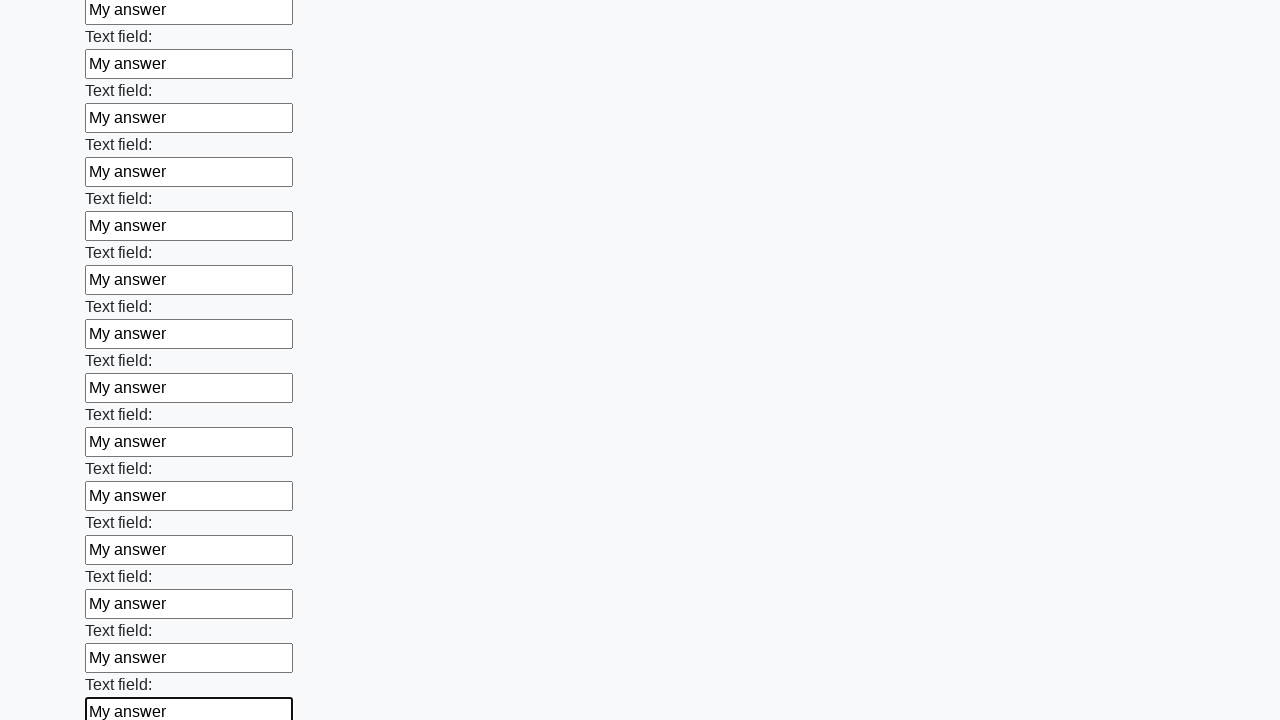

Filled input field with 'My answer' on input >> nth=49
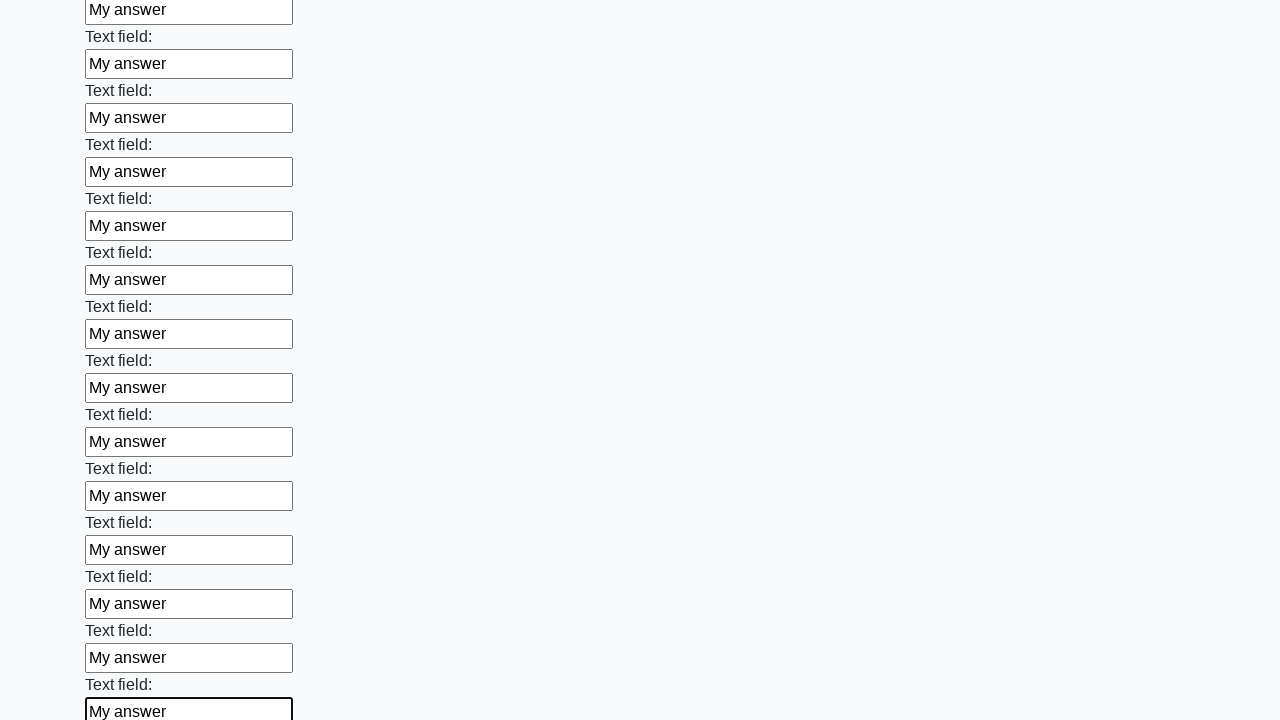

Filled input field with 'My answer' on input >> nth=50
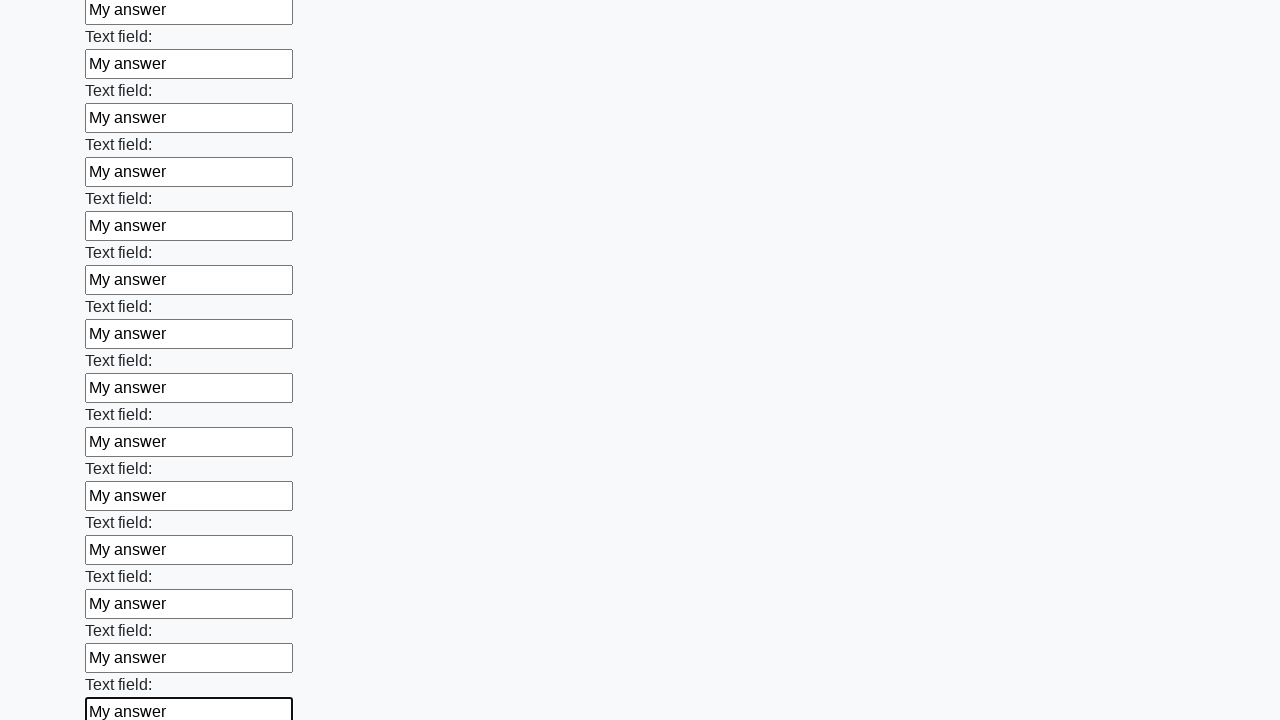

Filled input field with 'My answer' on input >> nth=51
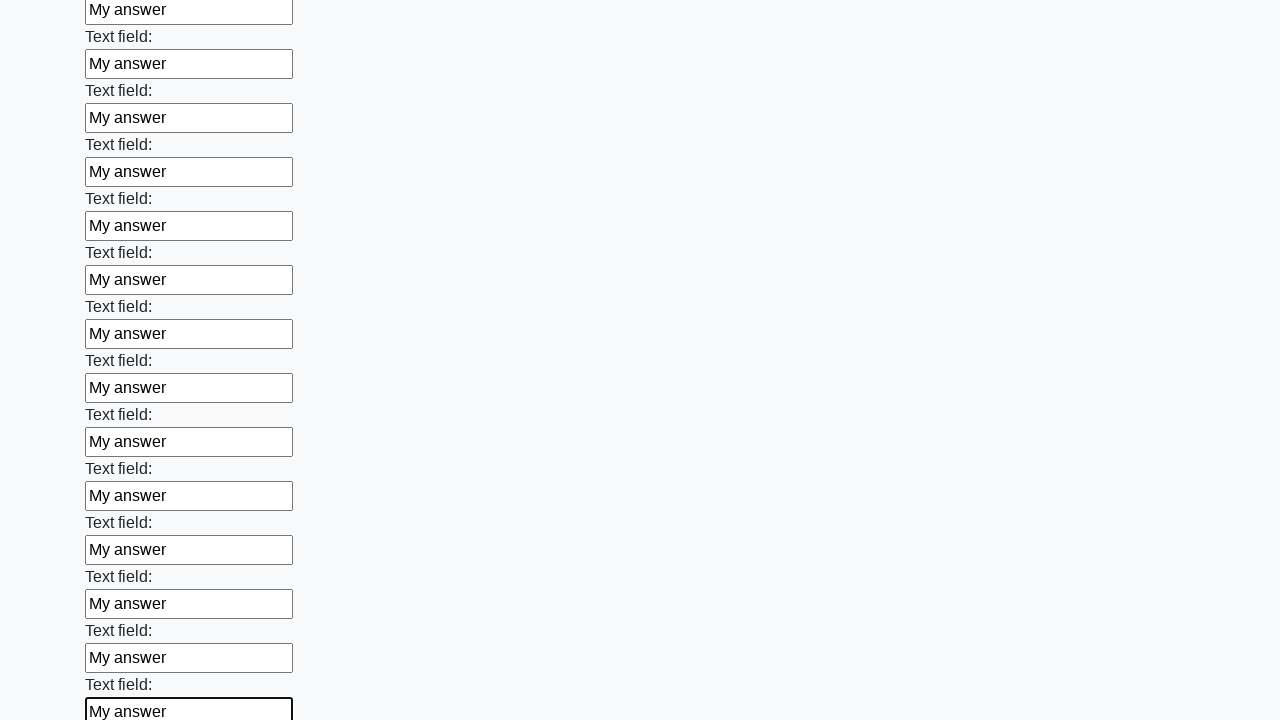

Filled input field with 'My answer' on input >> nth=52
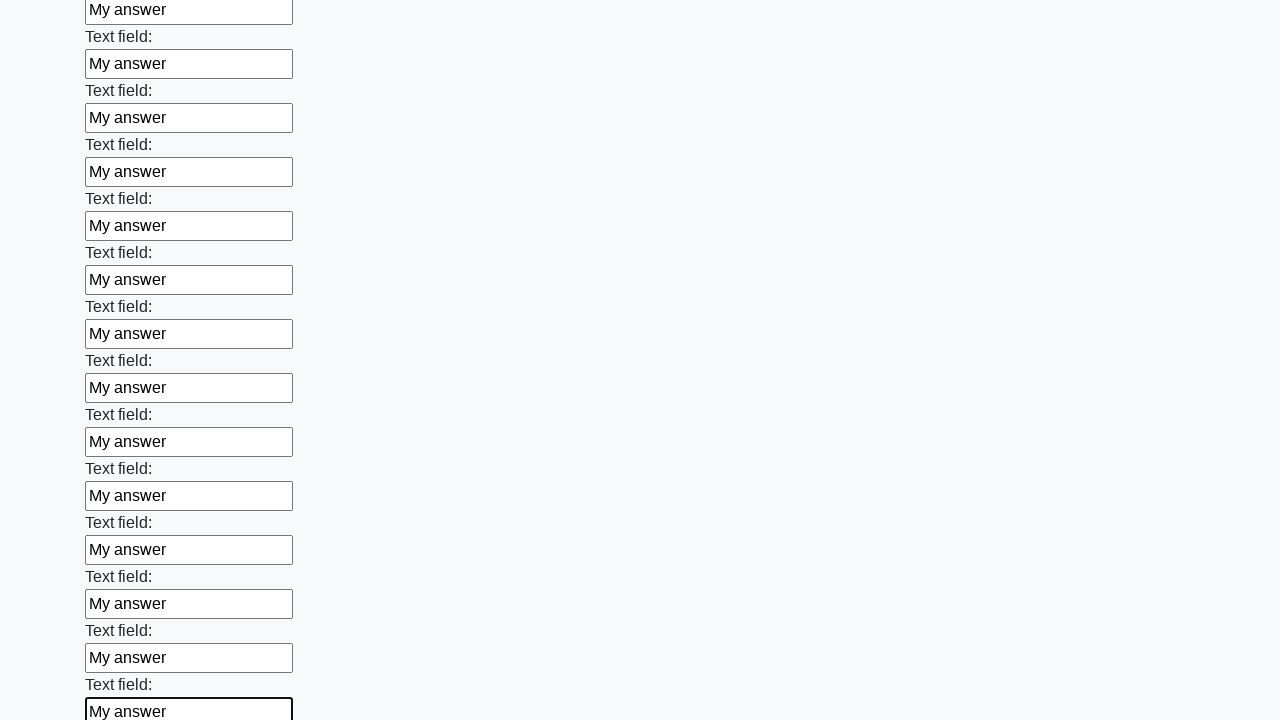

Filled input field with 'My answer' on input >> nth=53
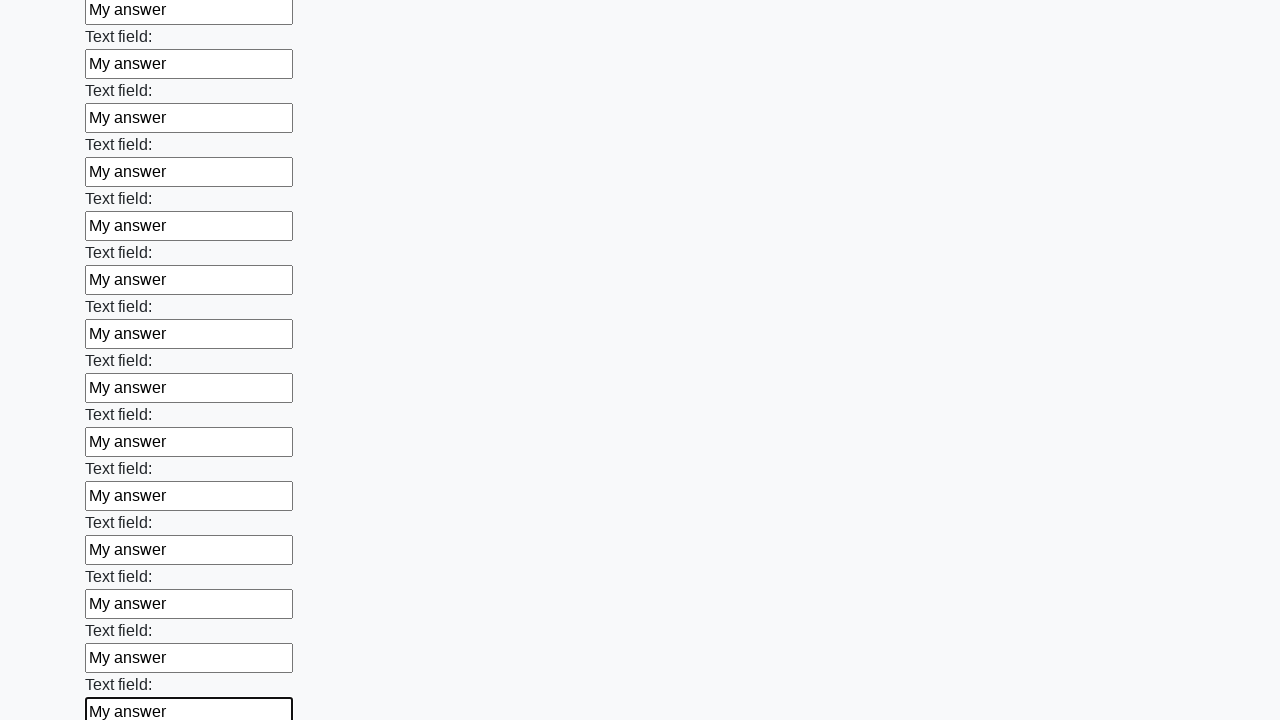

Filled input field with 'My answer' on input >> nth=54
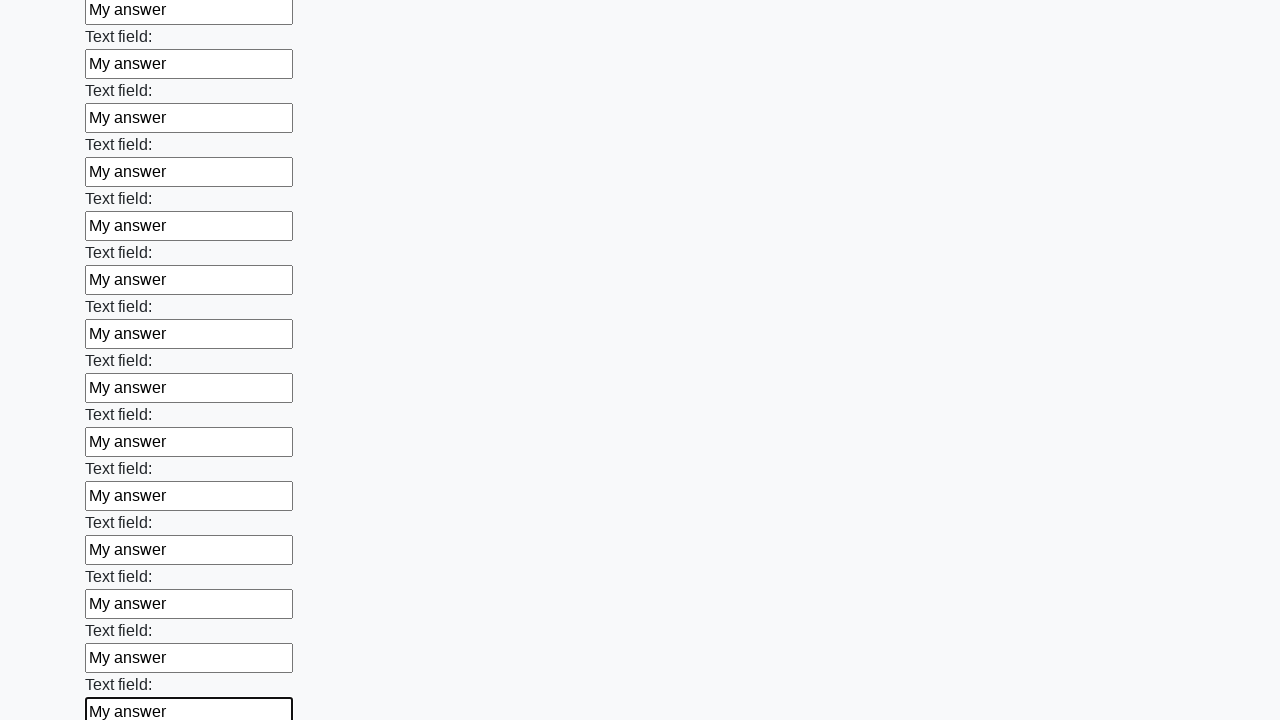

Filled input field with 'My answer' on input >> nth=55
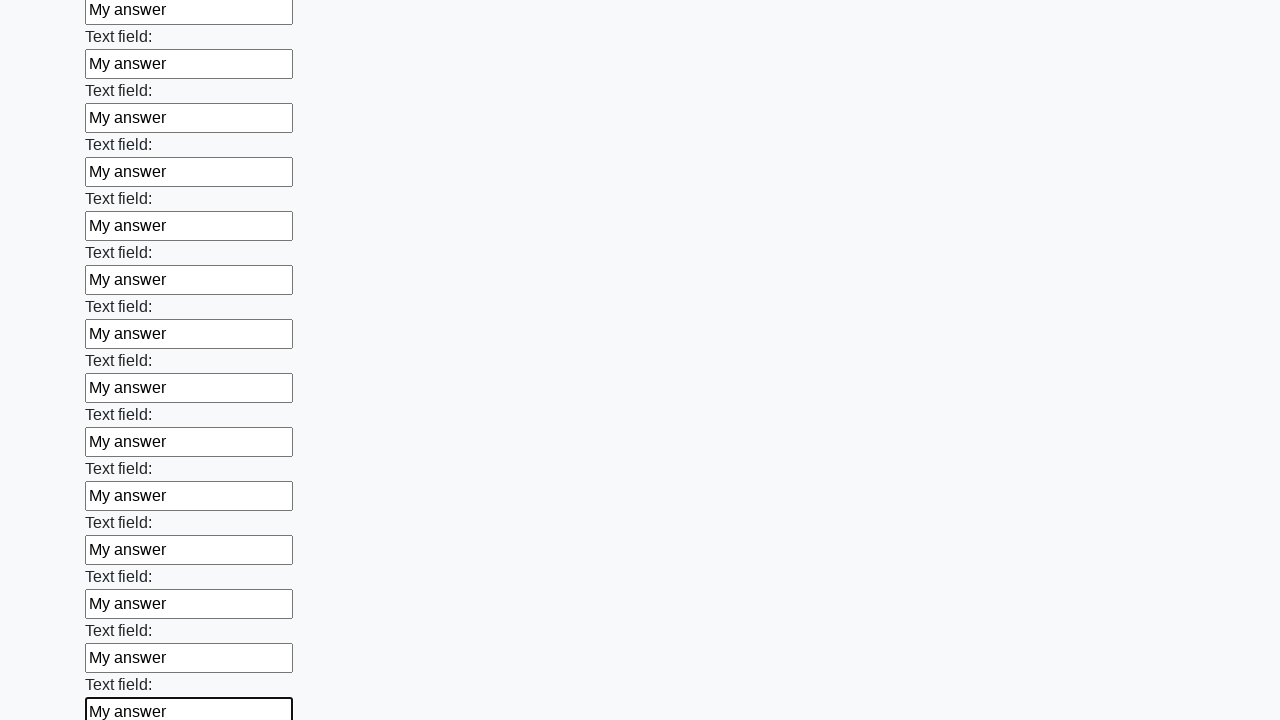

Filled input field with 'My answer' on input >> nth=56
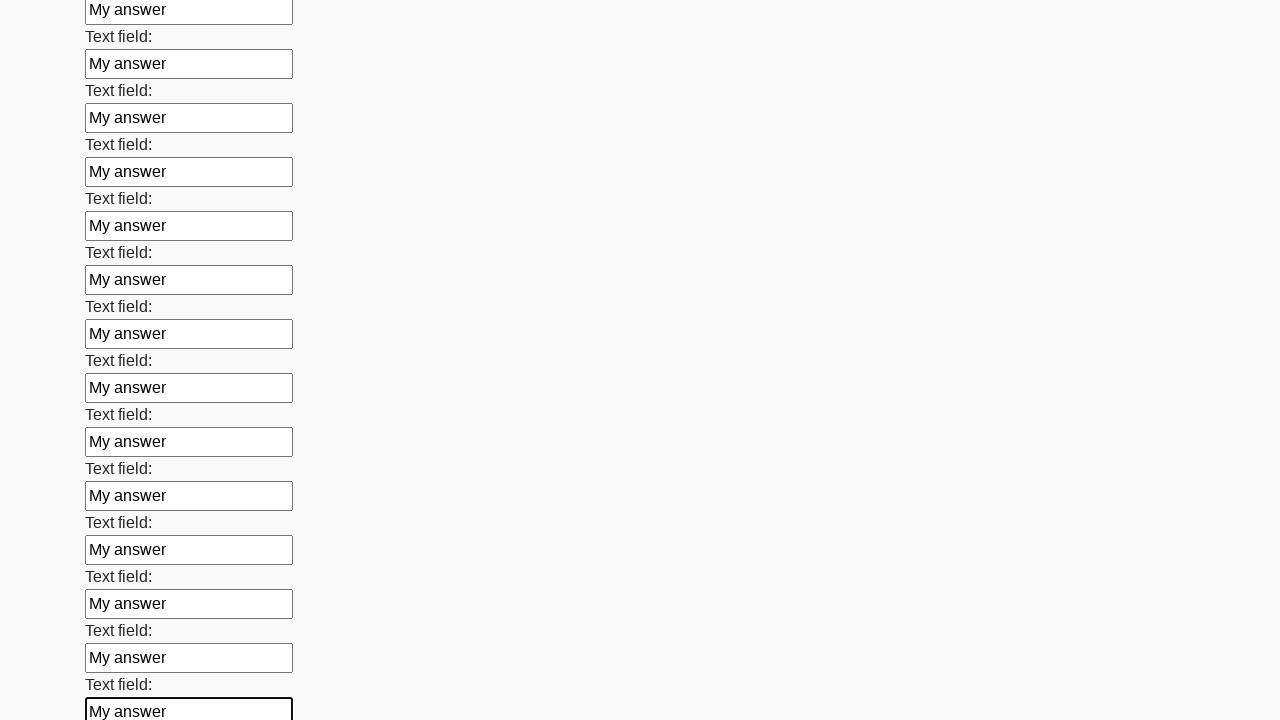

Filled input field with 'My answer' on input >> nth=57
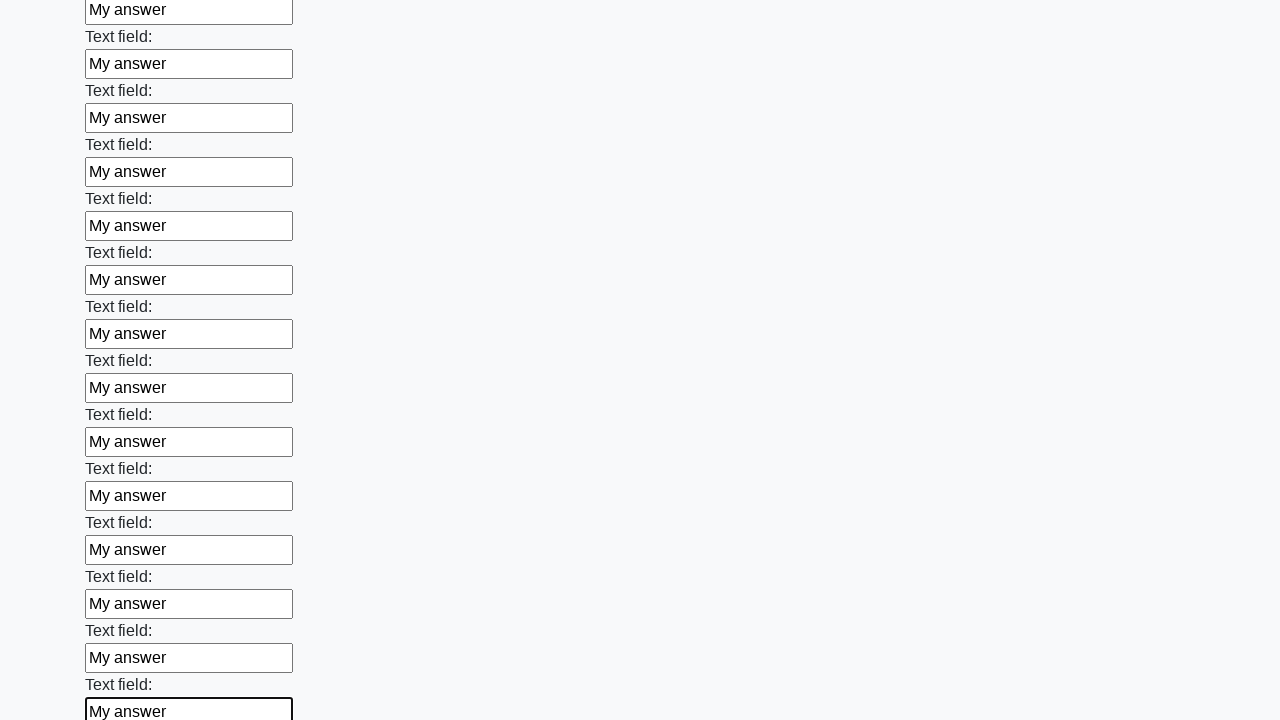

Filled input field with 'My answer' on input >> nth=58
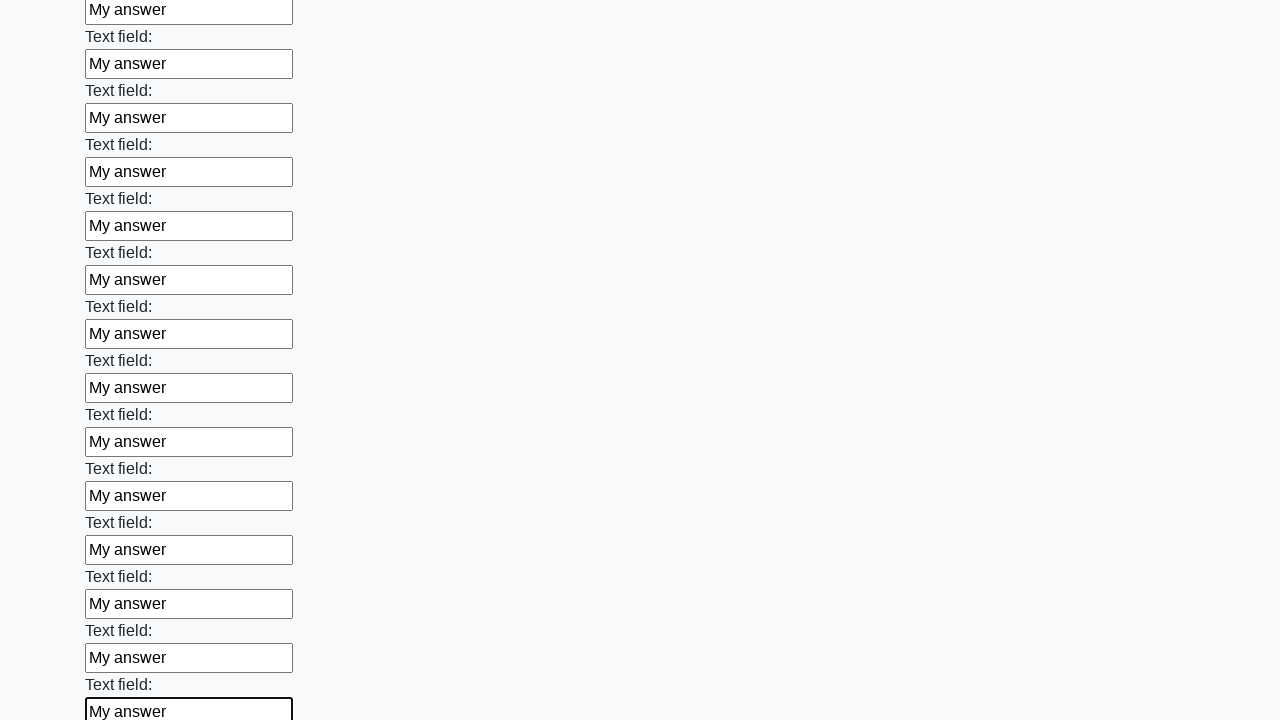

Filled input field with 'My answer' on input >> nth=59
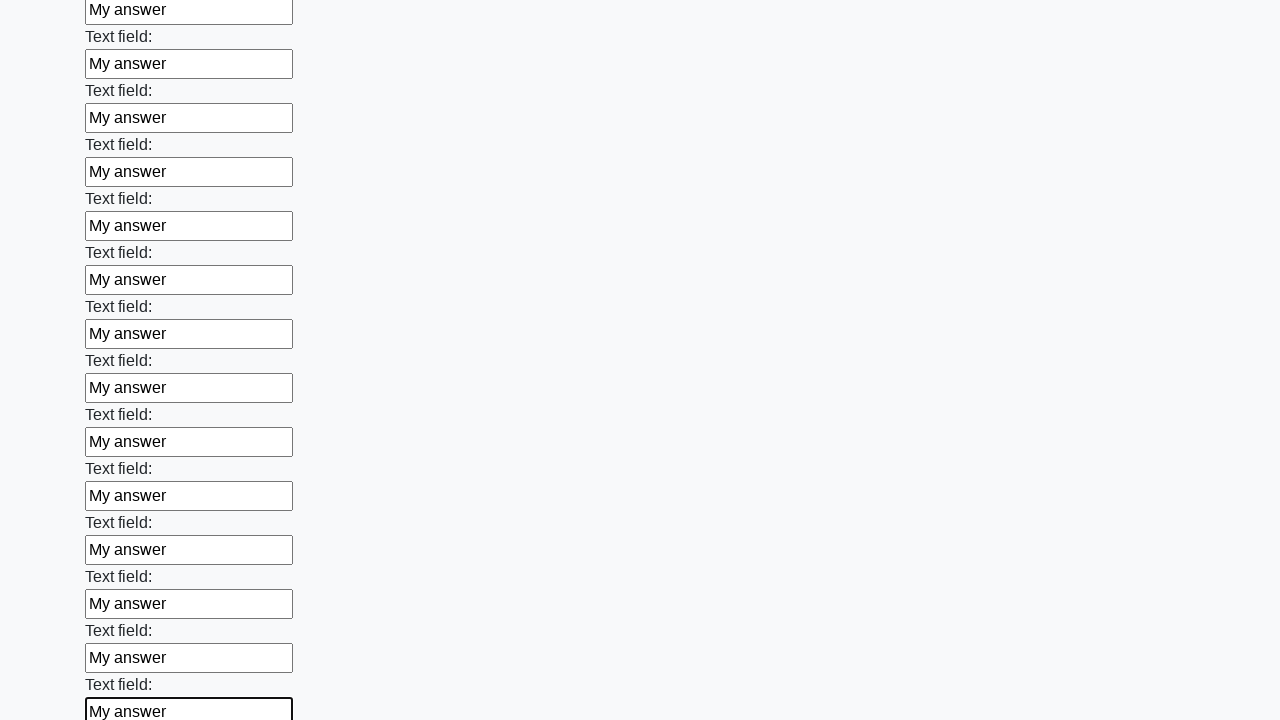

Filled input field with 'My answer' on input >> nth=60
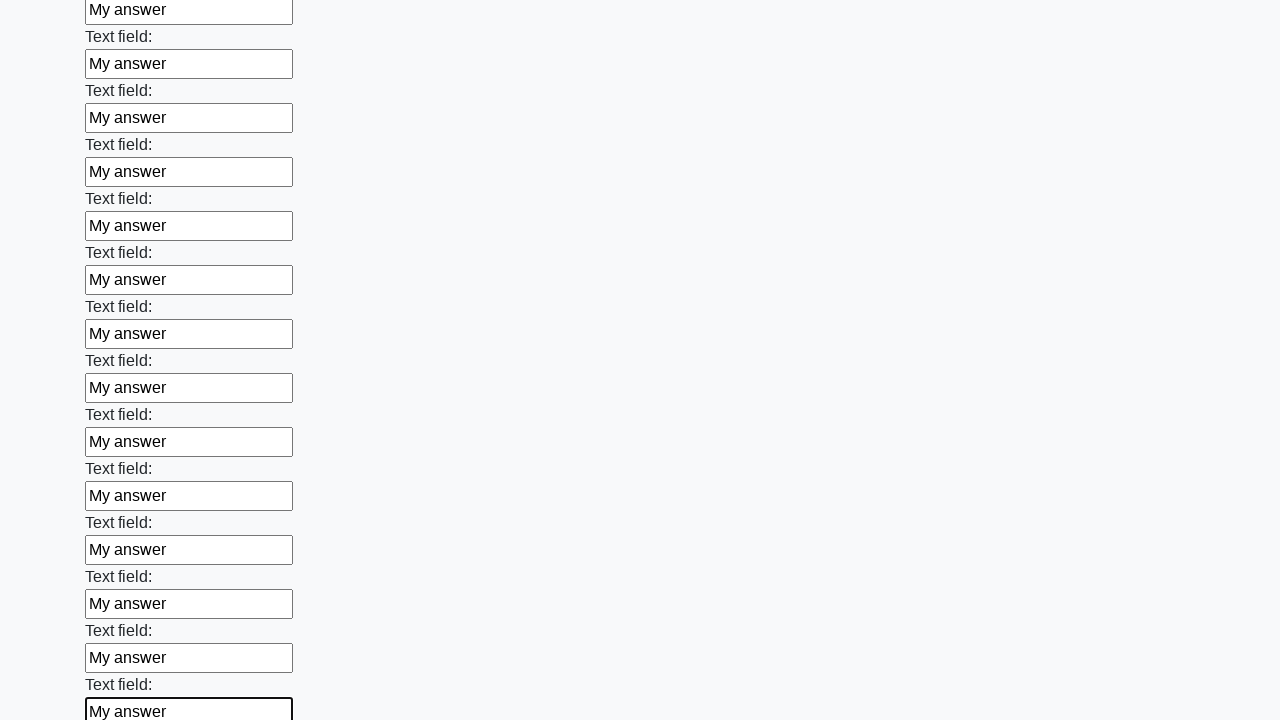

Filled input field with 'My answer' on input >> nth=61
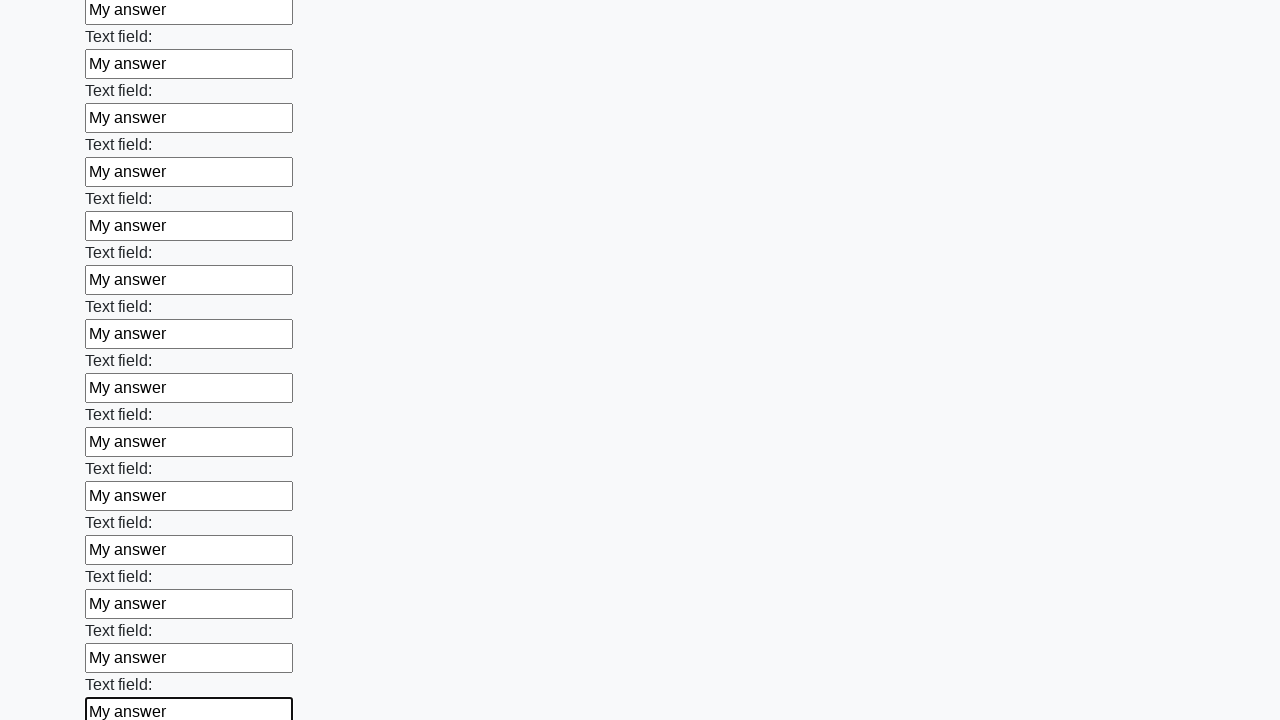

Filled input field with 'My answer' on input >> nth=62
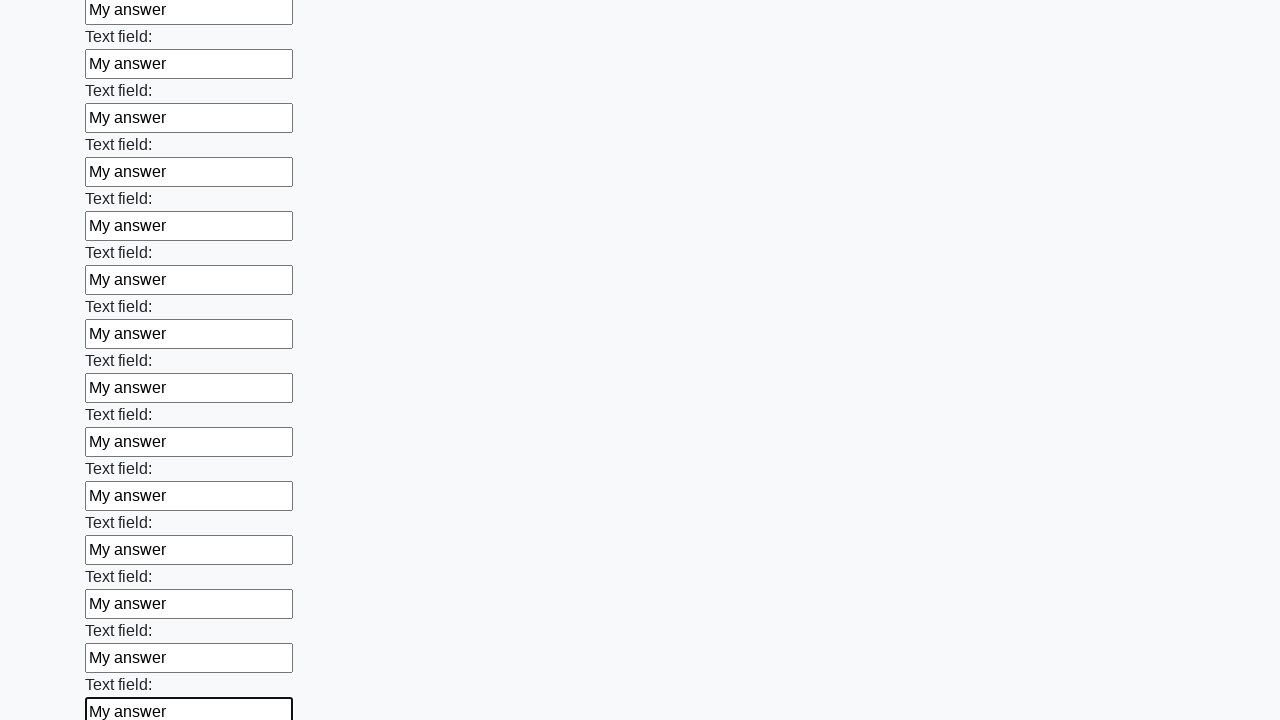

Filled input field with 'My answer' on input >> nth=63
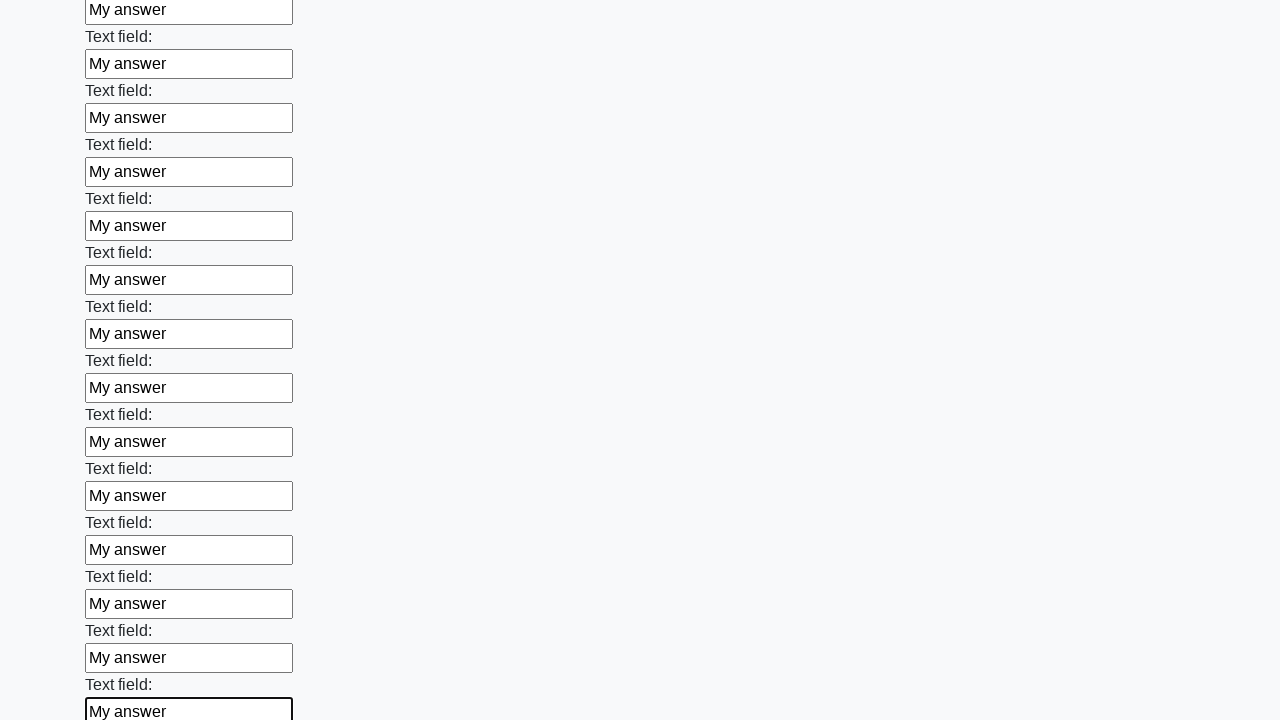

Filled input field with 'My answer' on input >> nth=64
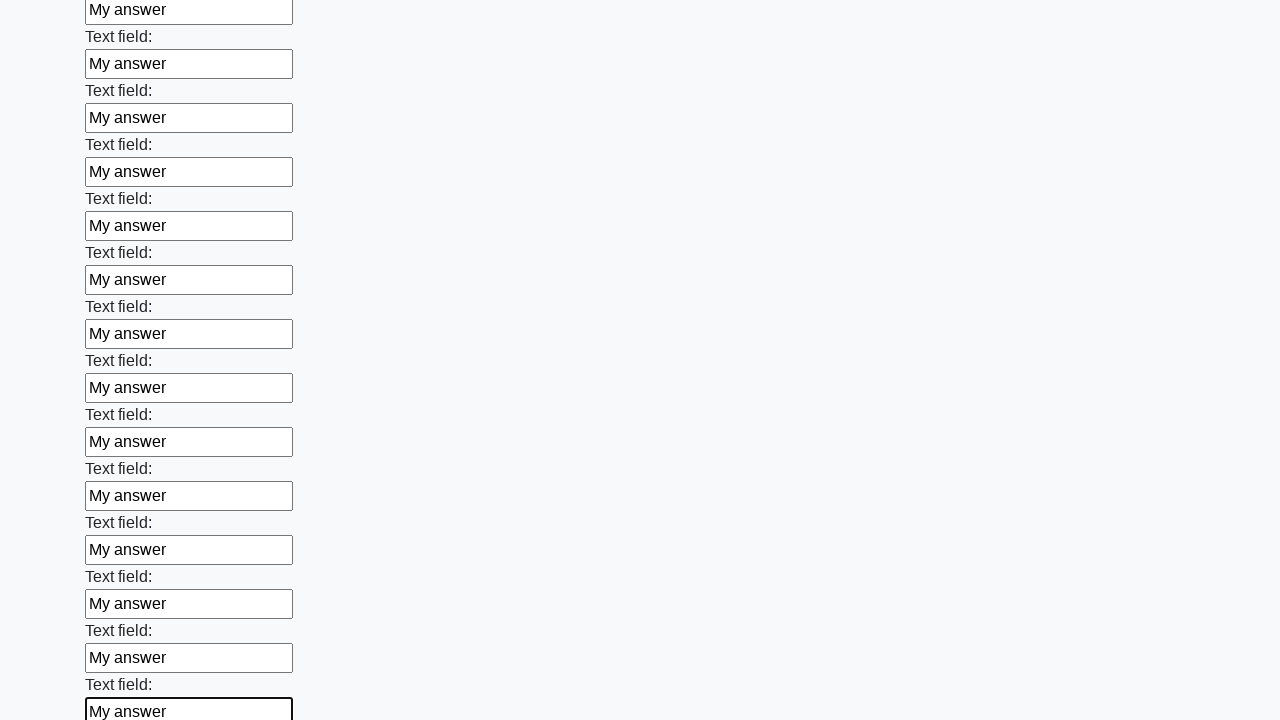

Filled input field with 'My answer' on input >> nth=65
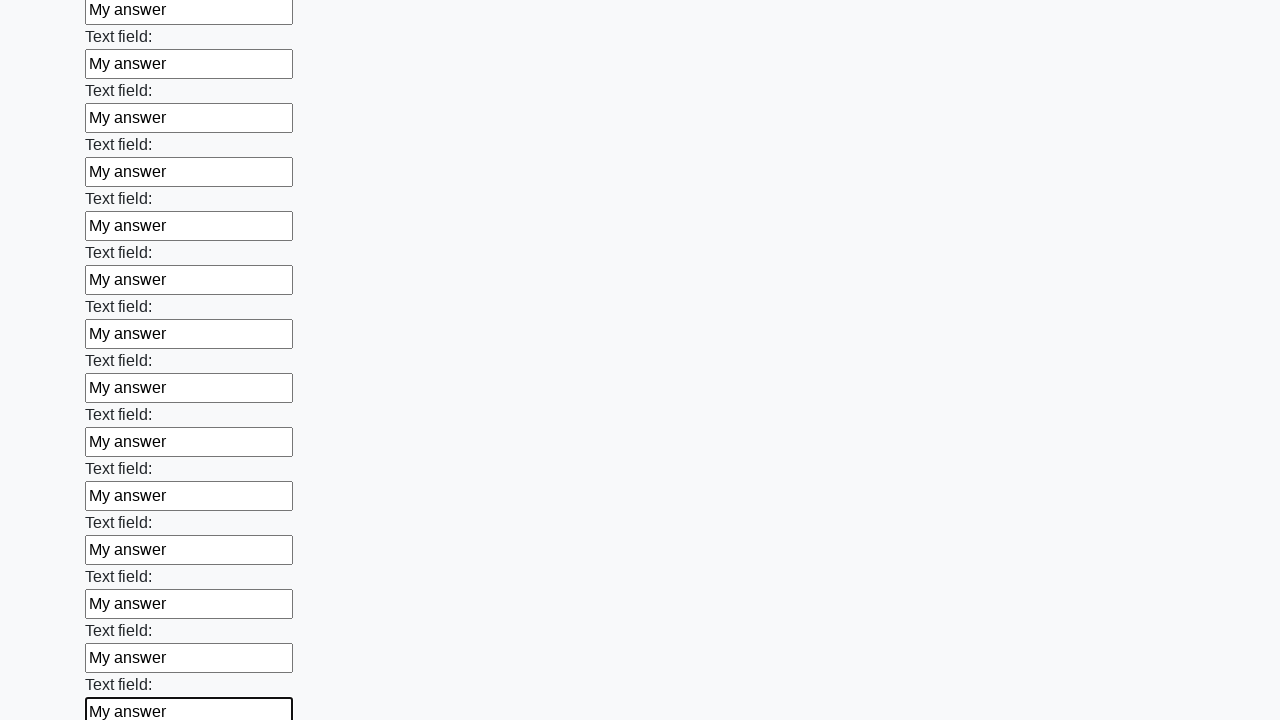

Filled input field with 'My answer' on input >> nth=66
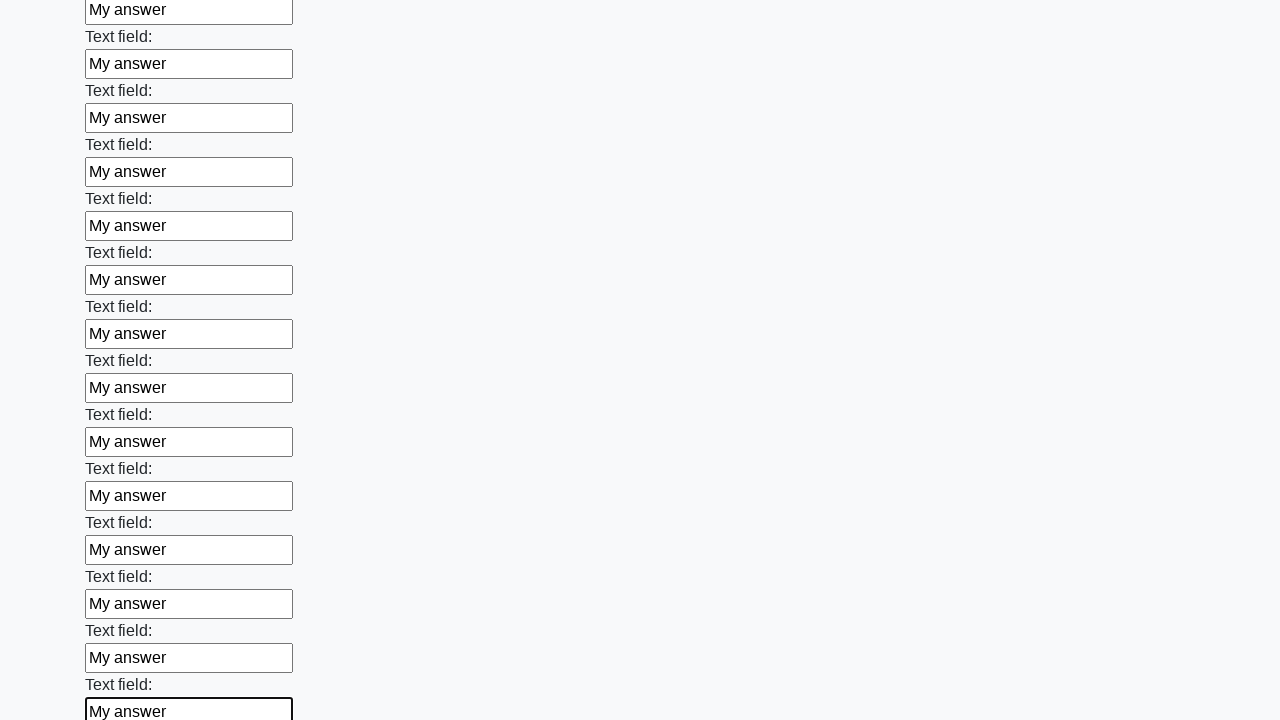

Filled input field with 'My answer' on input >> nth=67
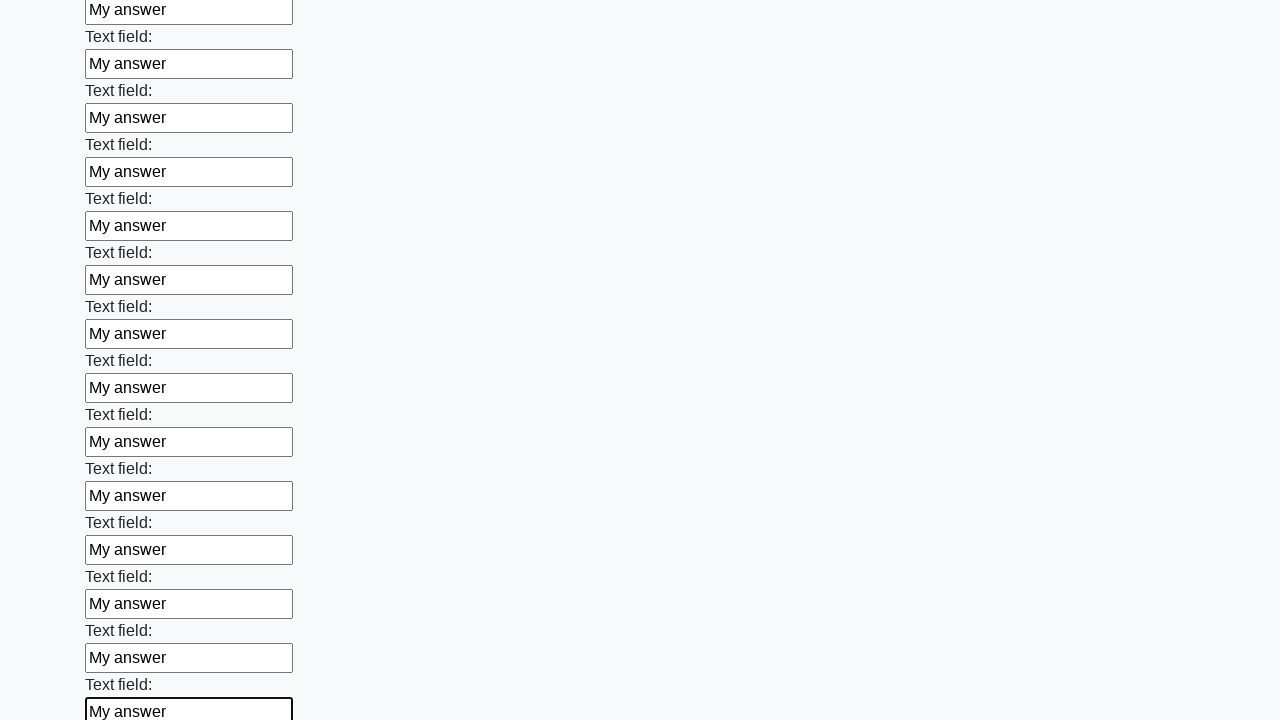

Filled input field with 'My answer' on input >> nth=68
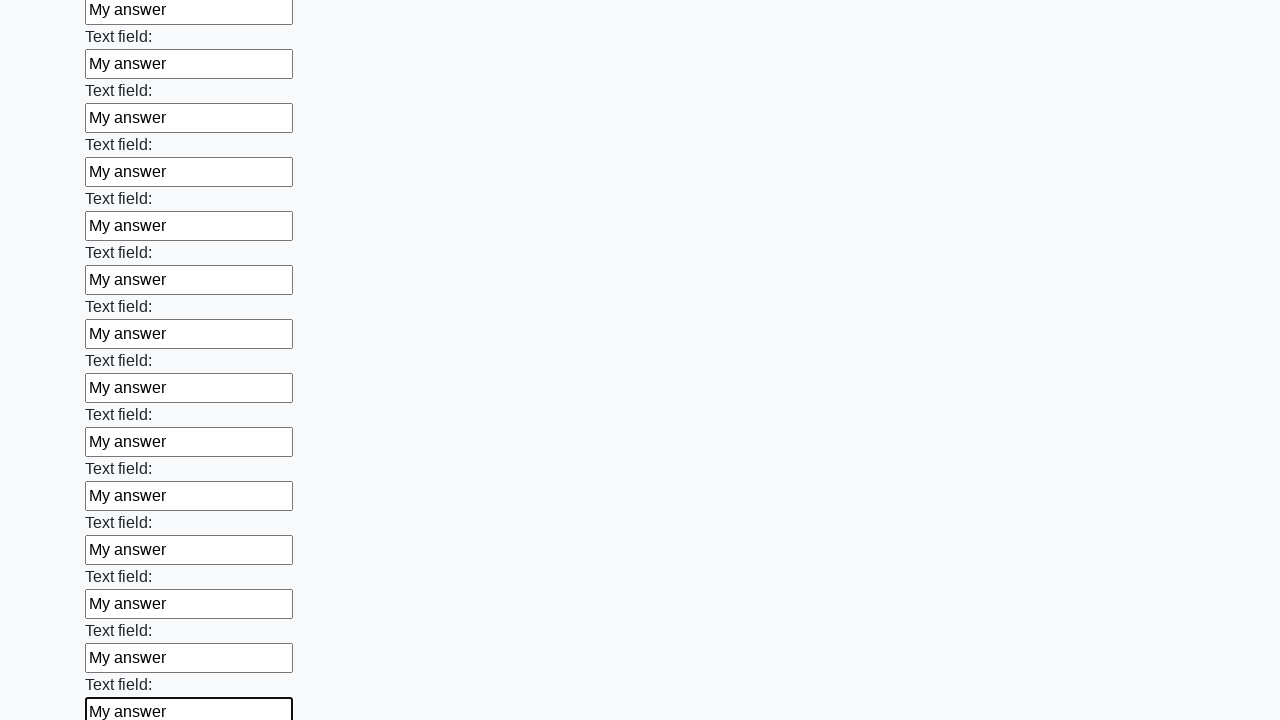

Filled input field with 'My answer' on input >> nth=69
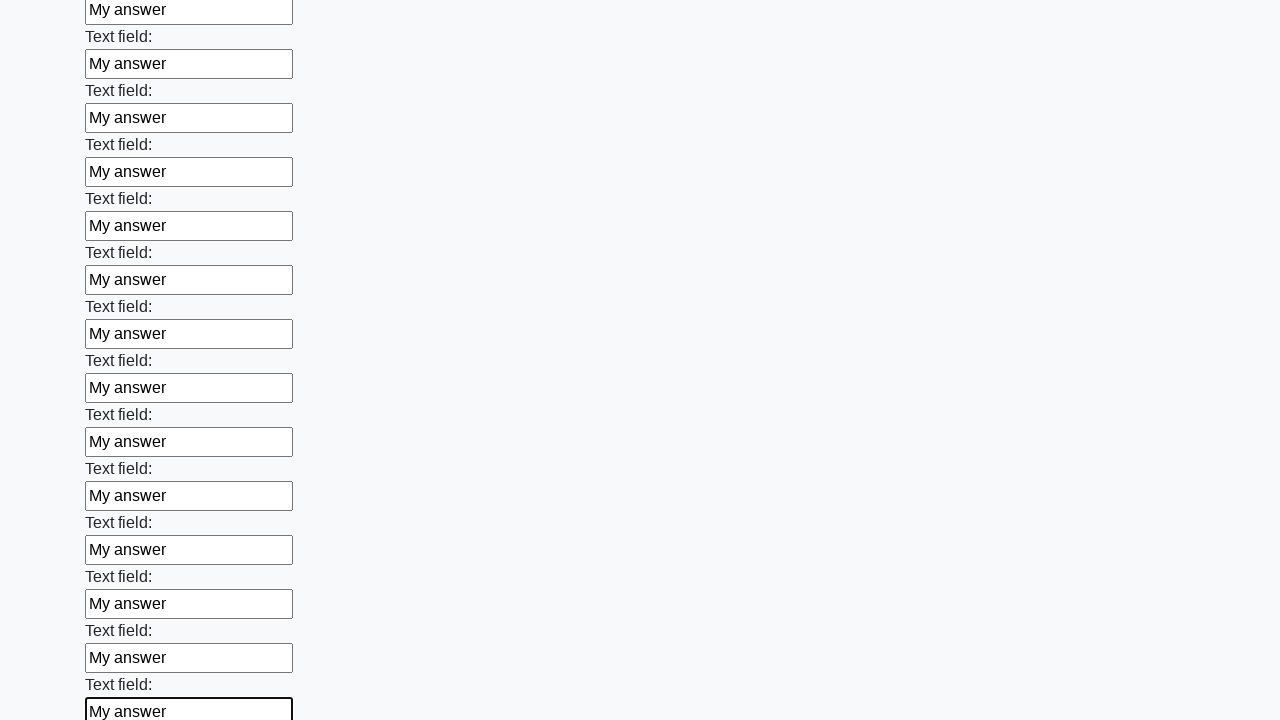

Filled input field with 'My answer' on input >> nth=70
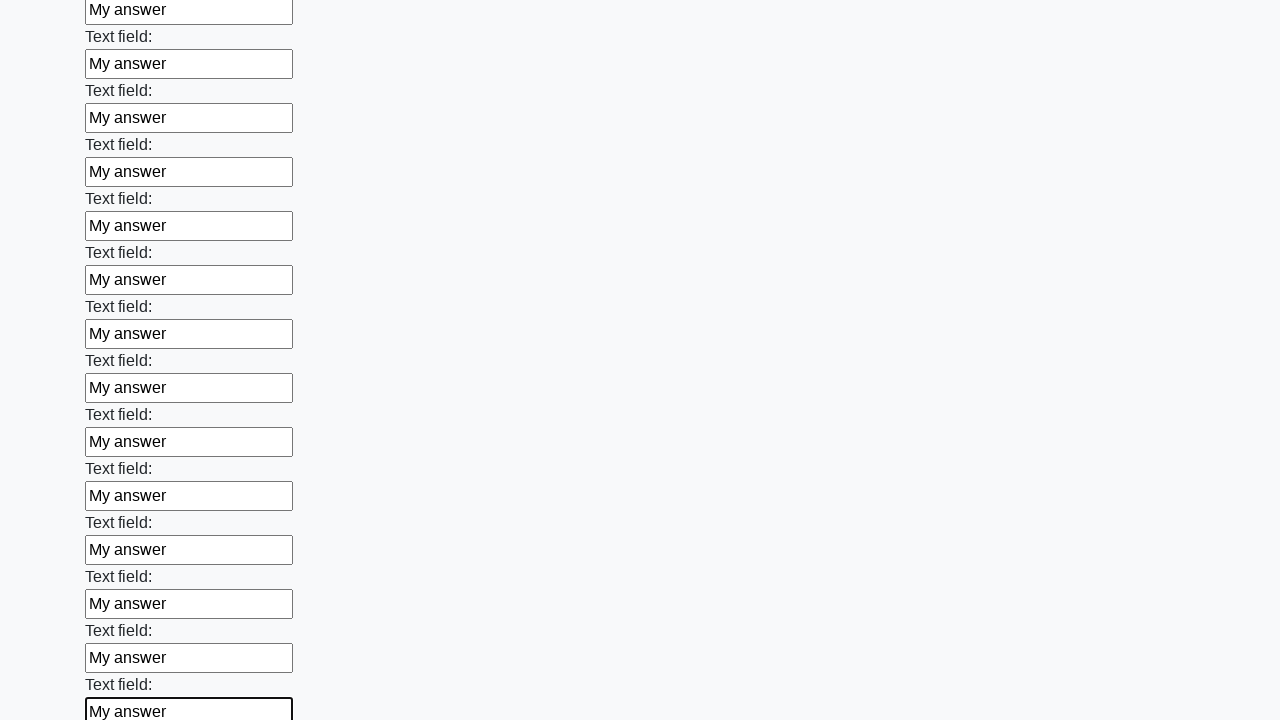

Filled input field with 'My answer' on input >> nth=71
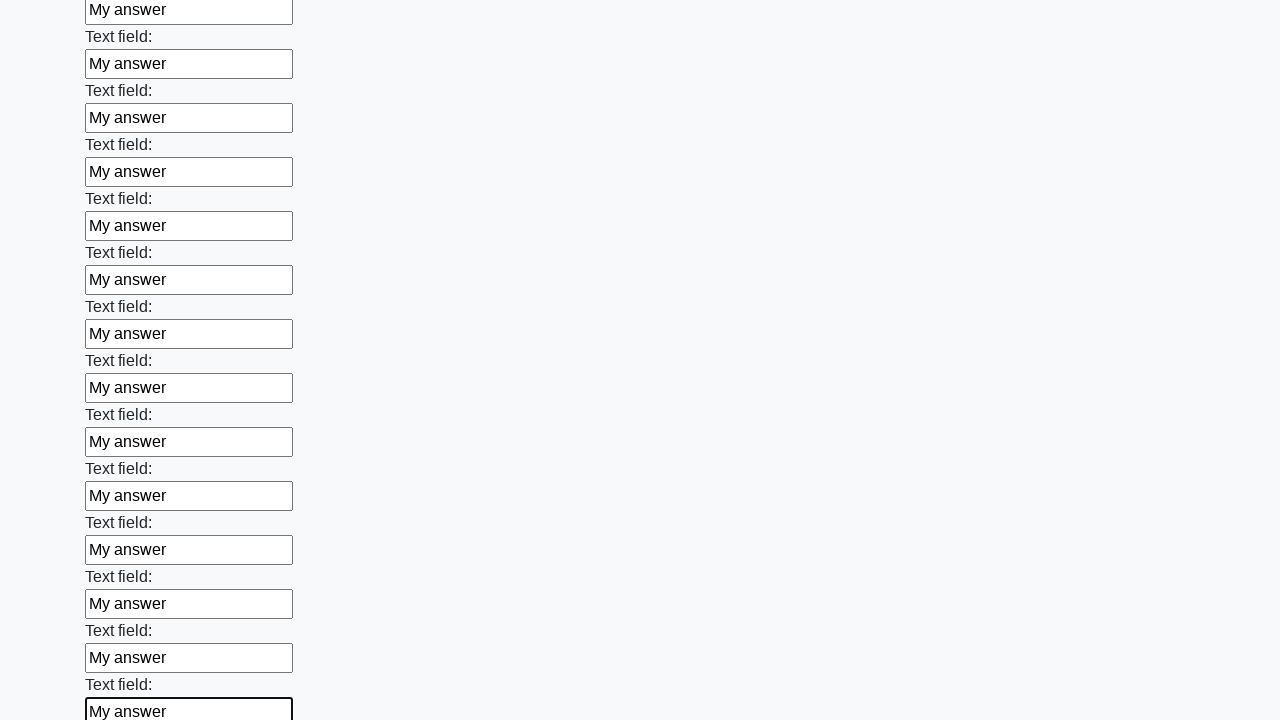

Filled input field with 'My answer' on input >> nth=72
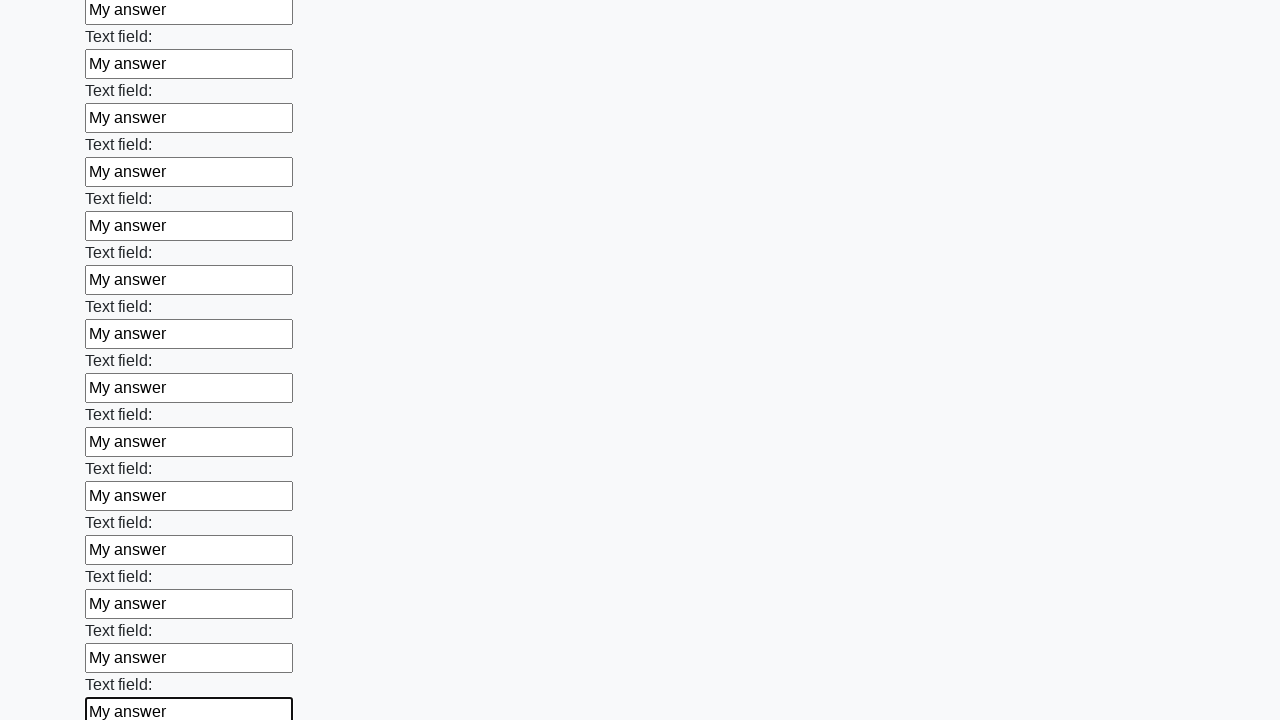

Filled input field with 'My answer' on input >> nth=73
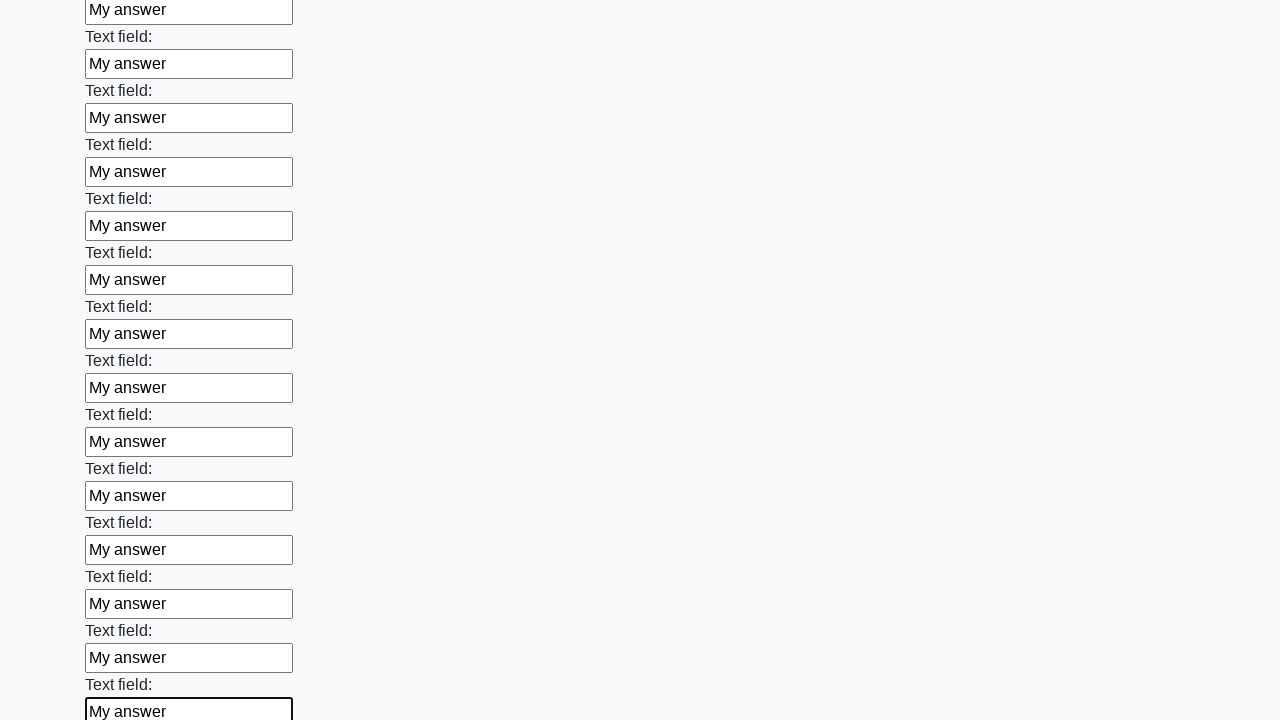

Filled input field with 'My answer' on input >> nth=74
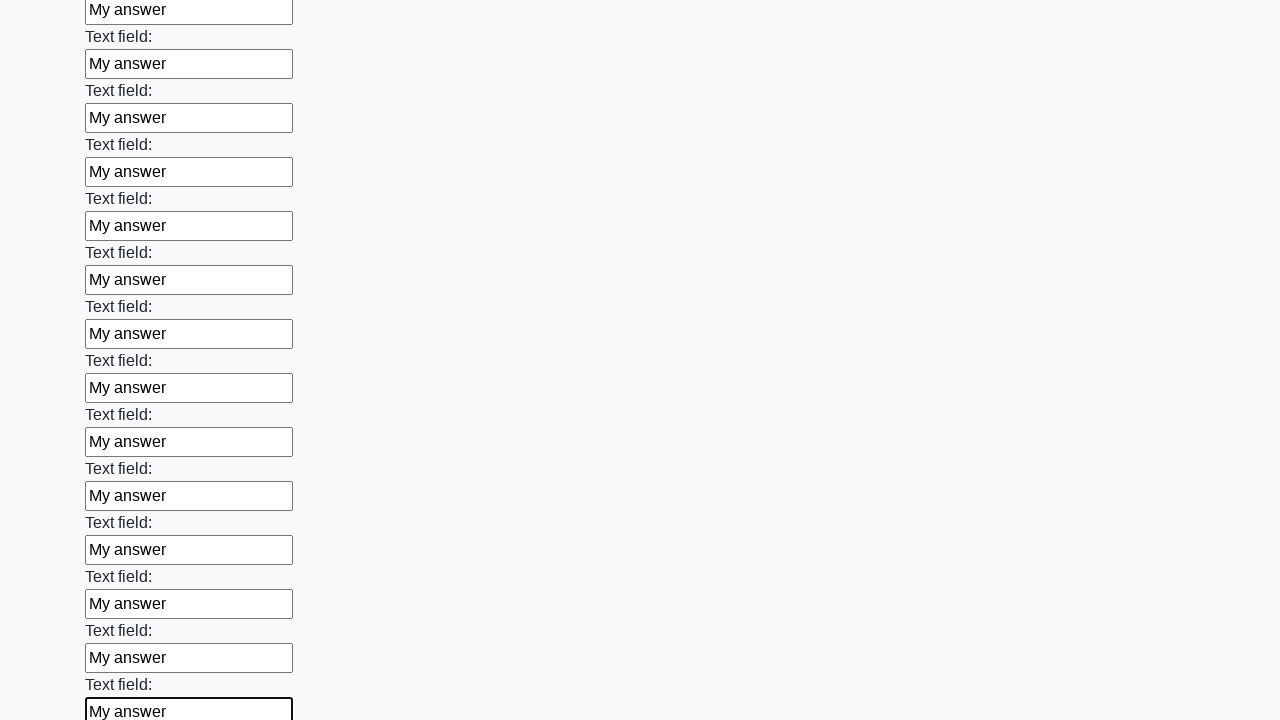

Filled input field with 'My answer' on input >> nth=75
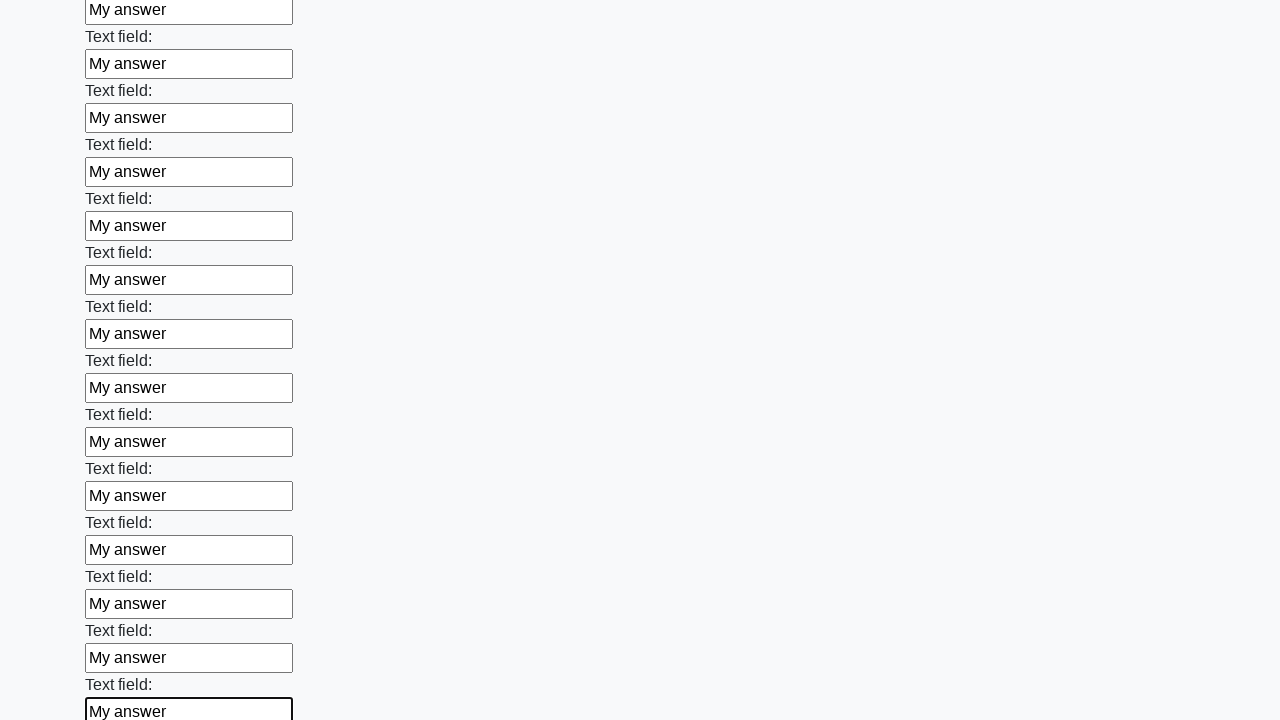

Filled input field with 'My answer' on input >> nth=76
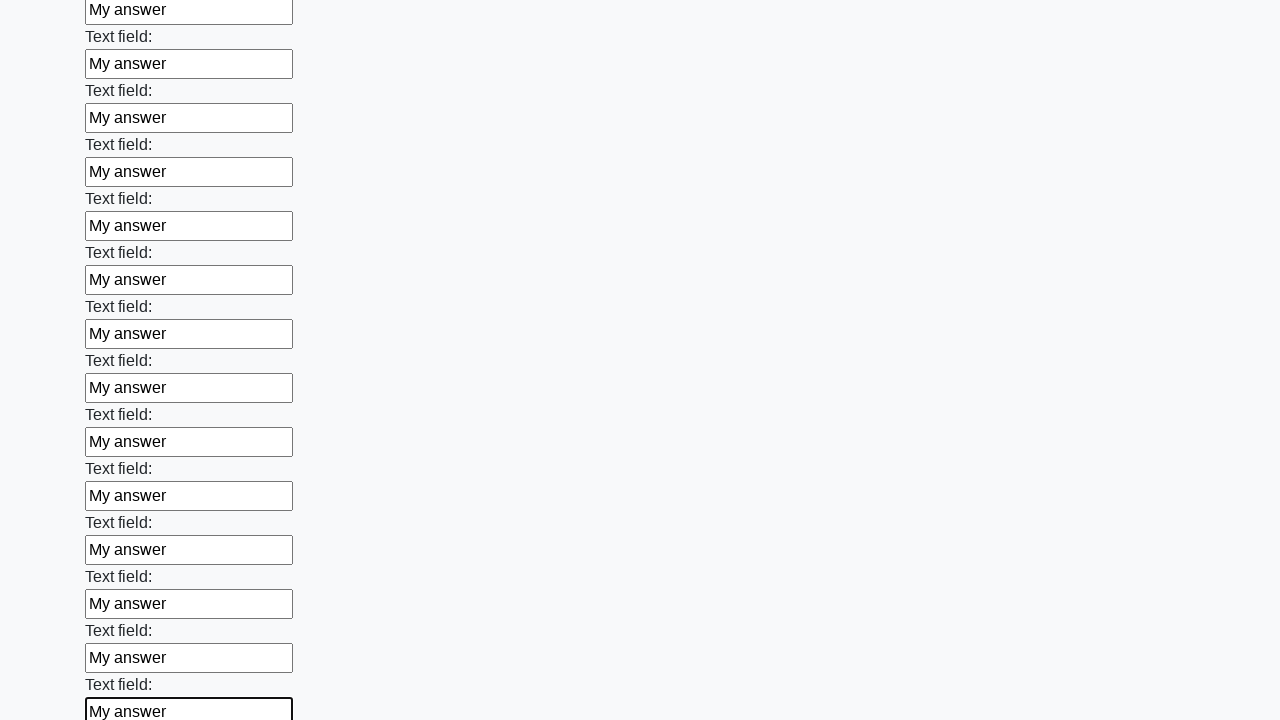

Filled input field with 'My answer' on input >> nth=77
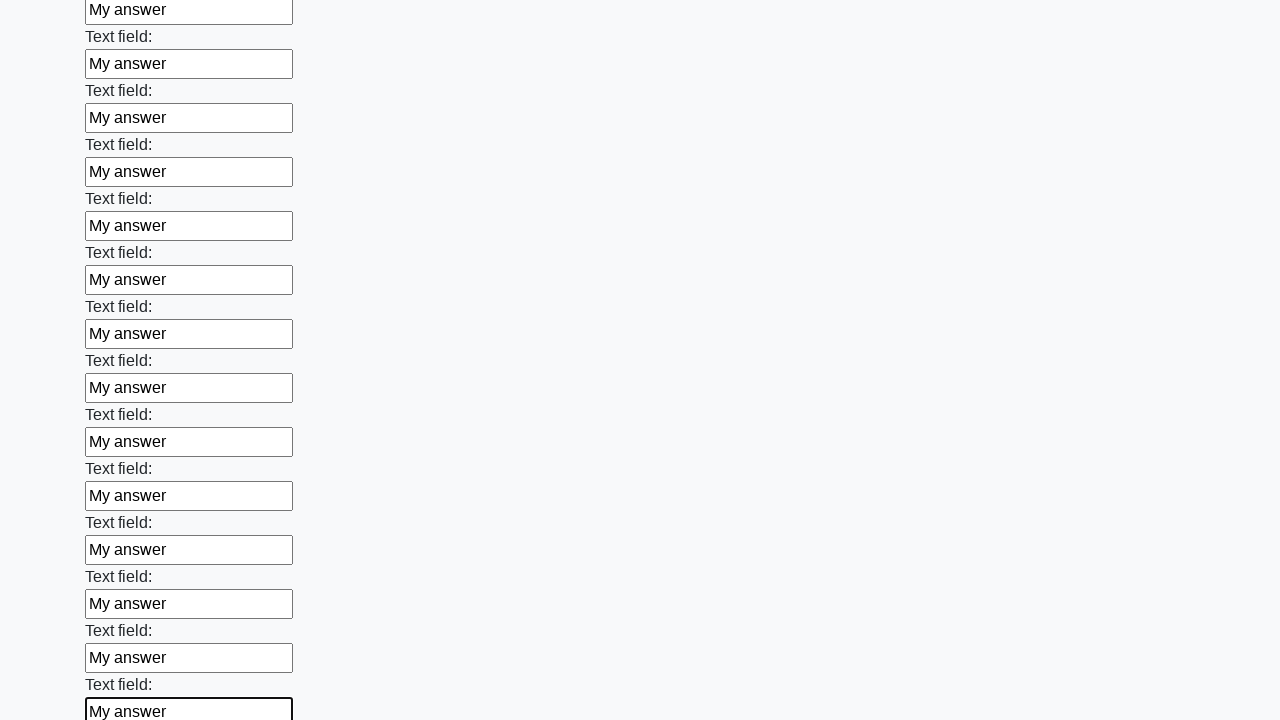

Filled input field with 'My answer' on input >> nth=78
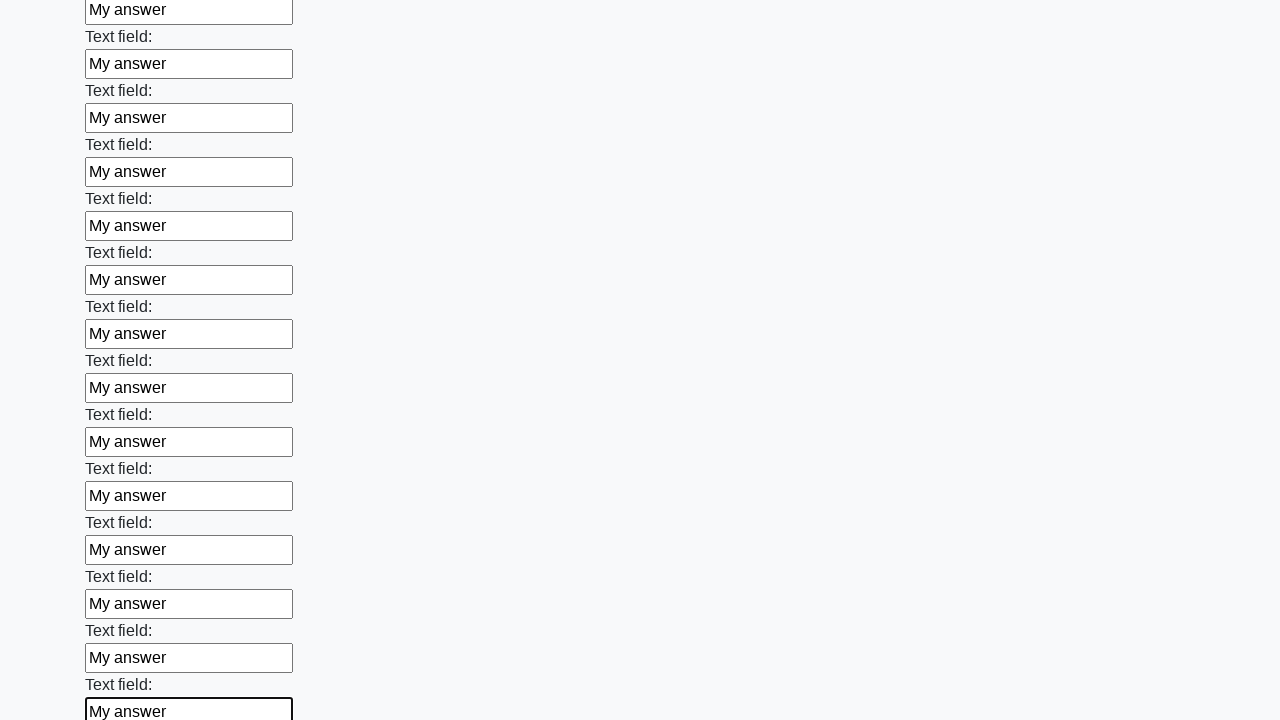

Filled input field with 'My answer' on input >> nth=79
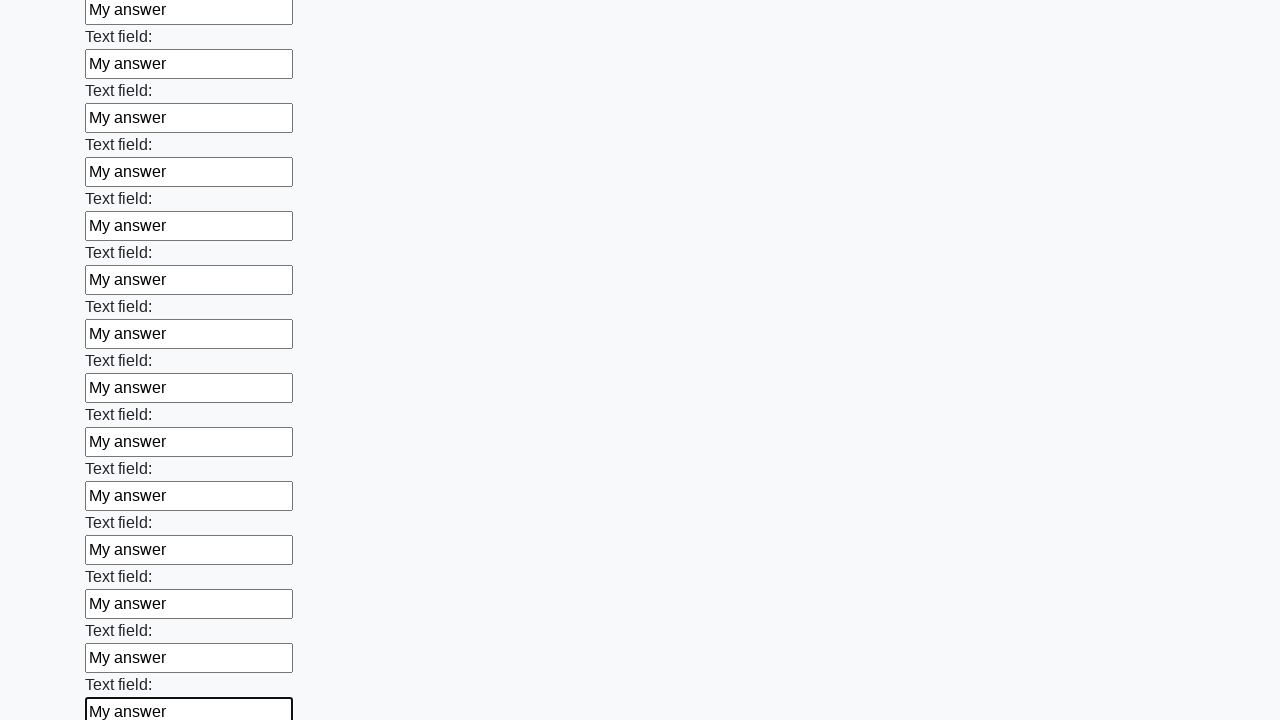

Filled input field with 'My answer' on input >> nth=80
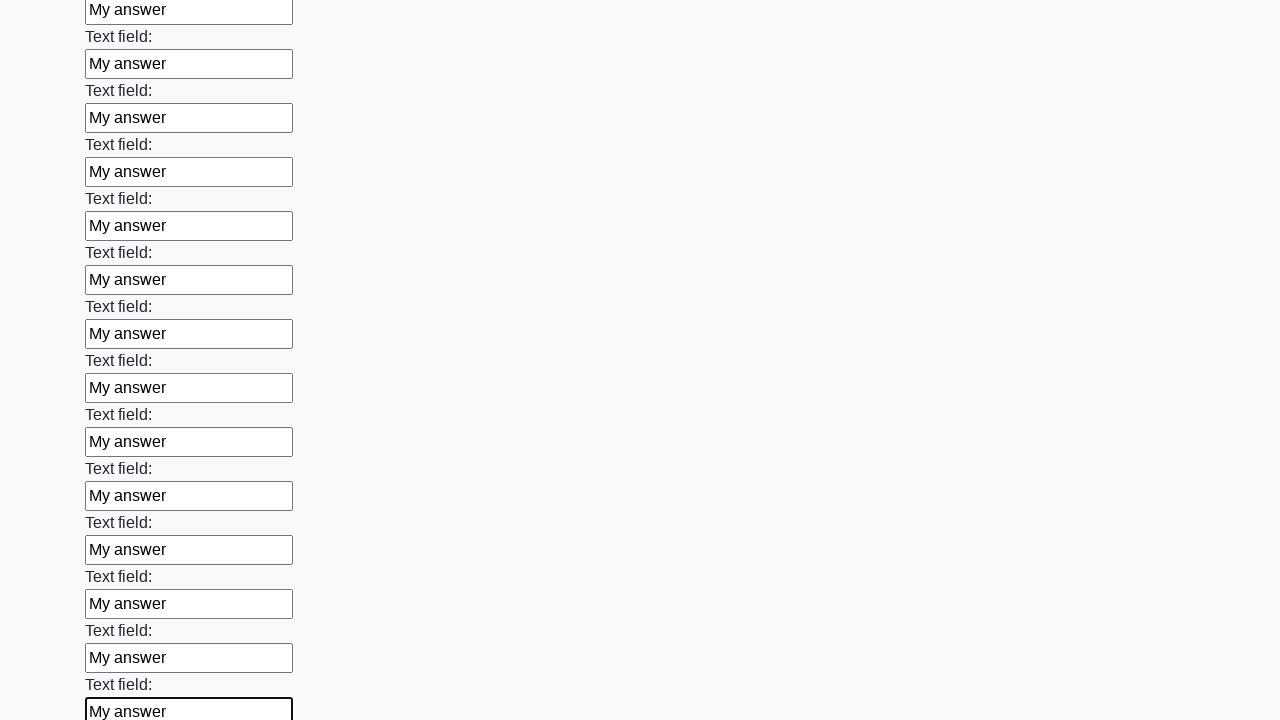

Filled input field with 'My answer' on input >> nth=81
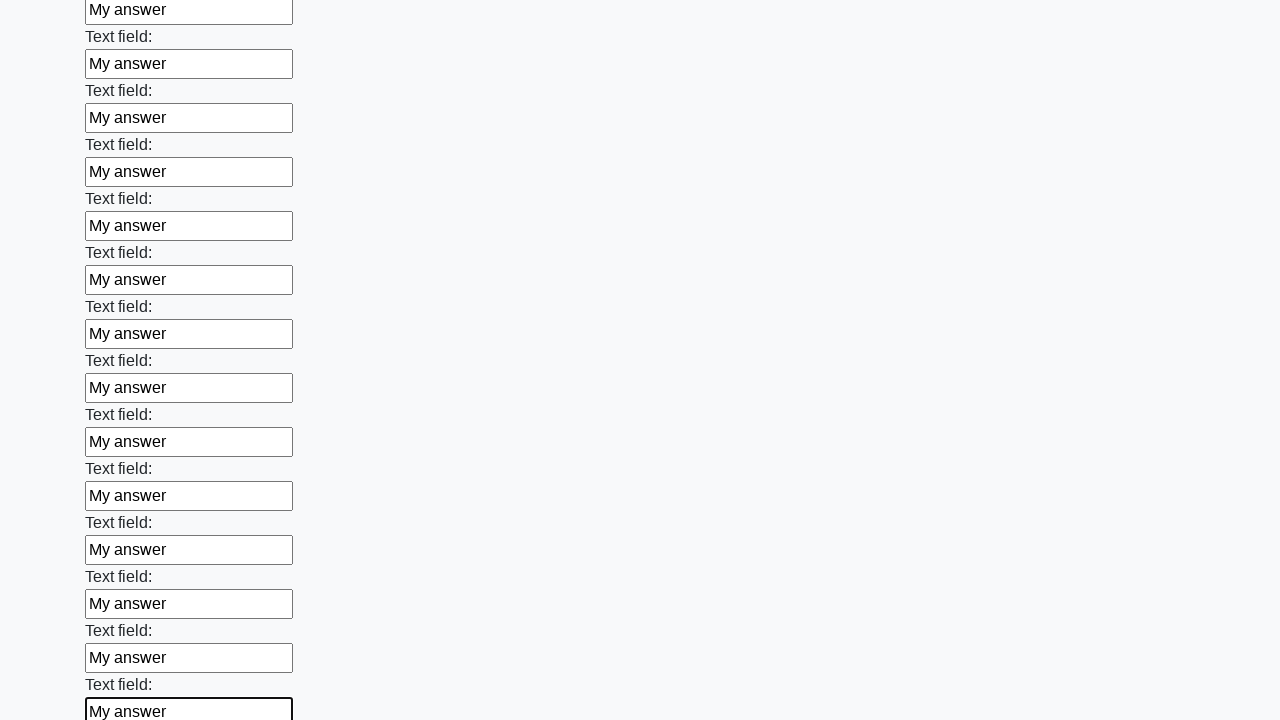

Filled input field with 'My answer' on input >> nth=82
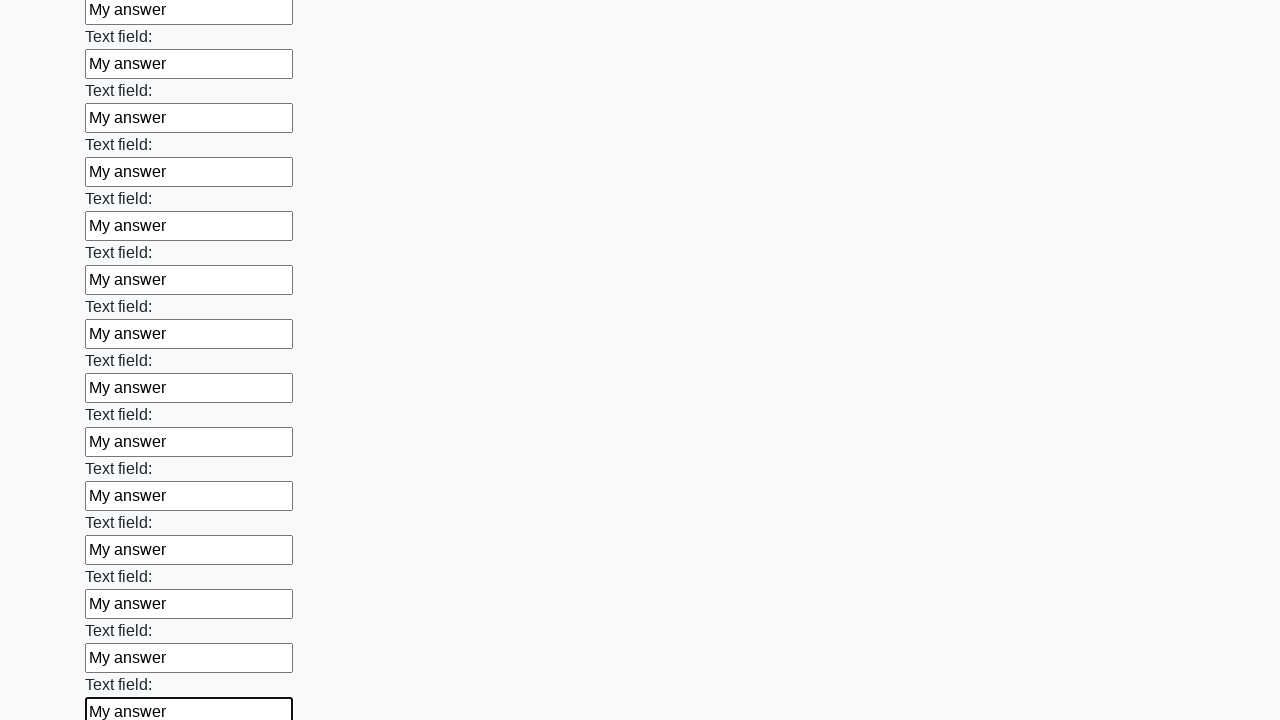

Filled input field with 'My answer' on input >> nth=83
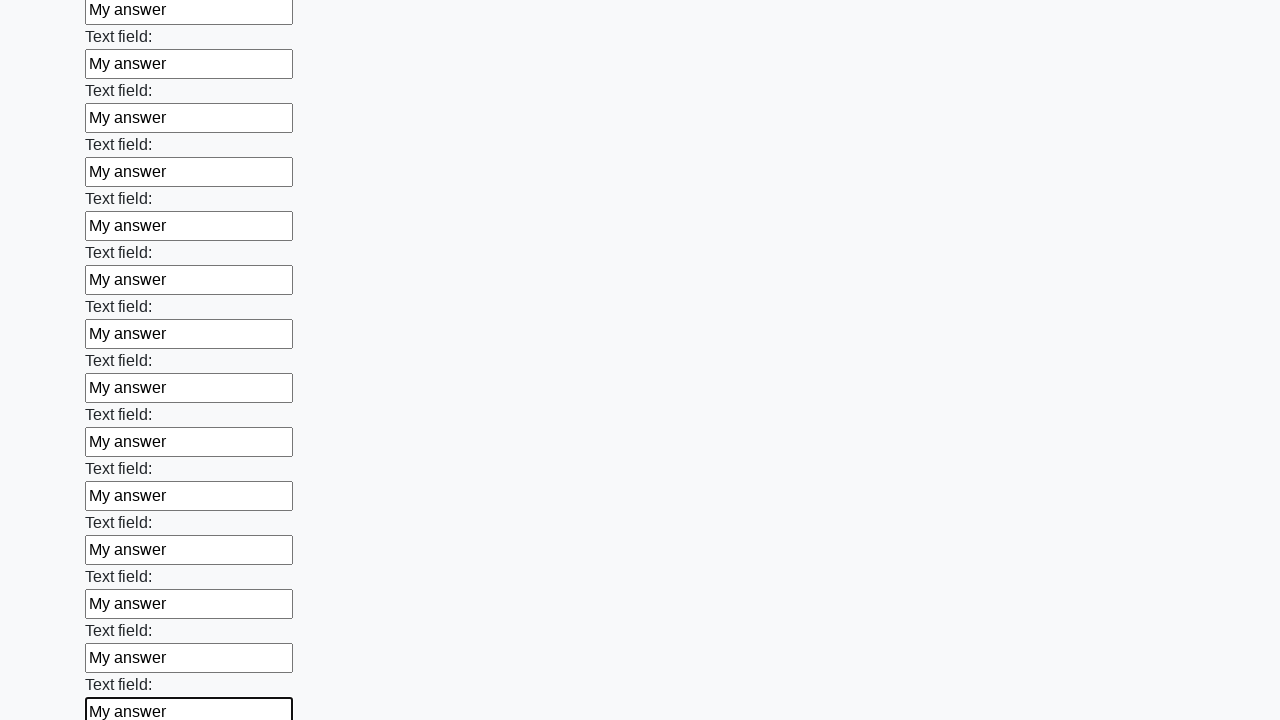

Filled input field with 'My answer' on input >> nth=84
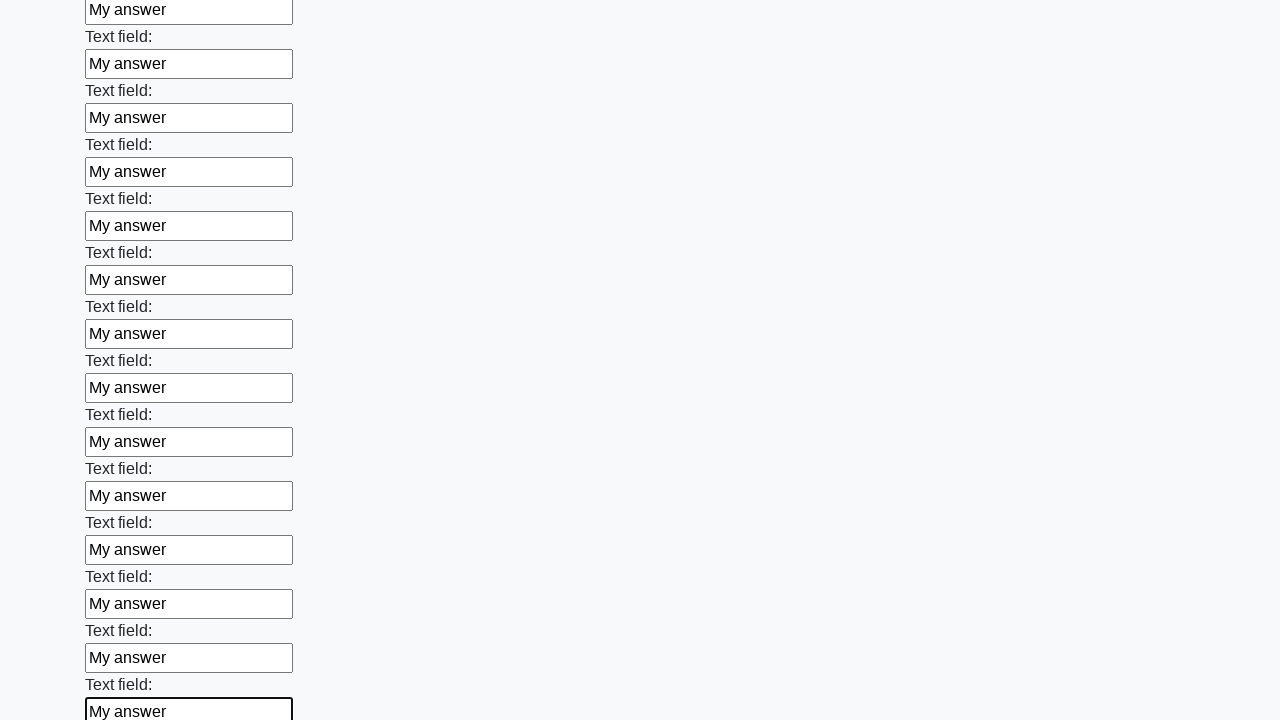

Filled input field with 'My answer' on input >> nth=85
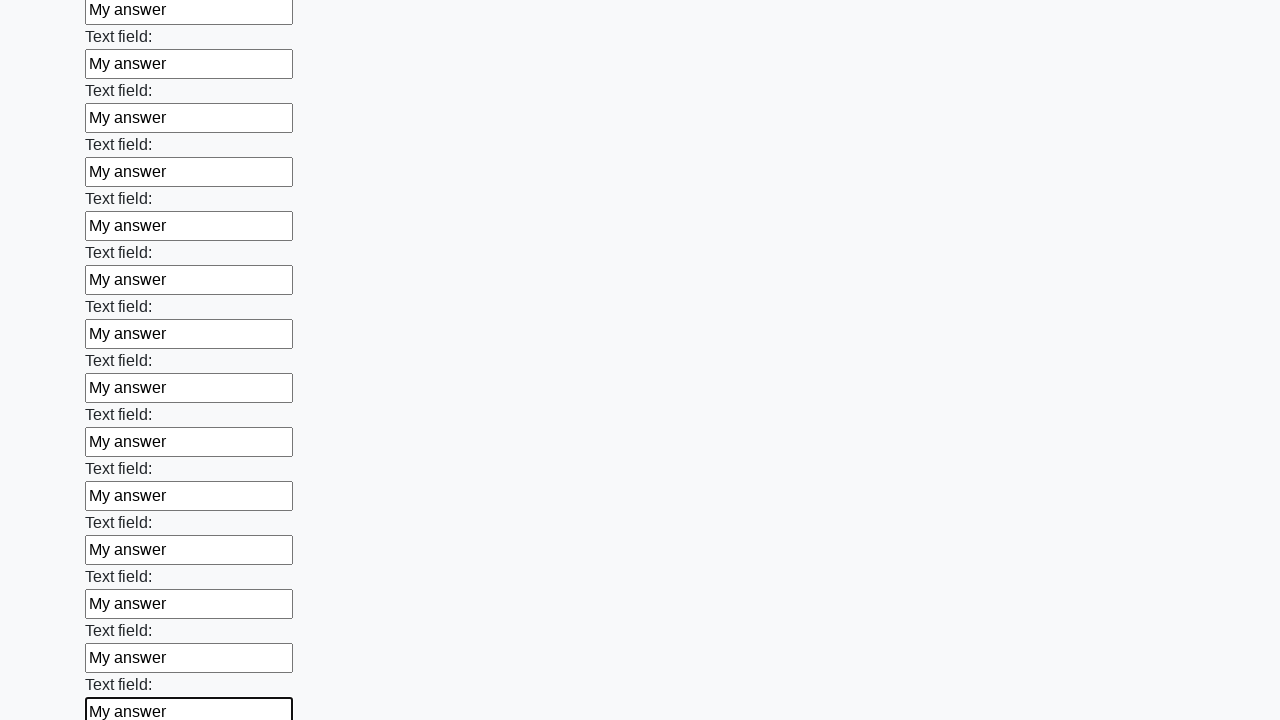

Filled input field with 'My answer' on input >> nth=86
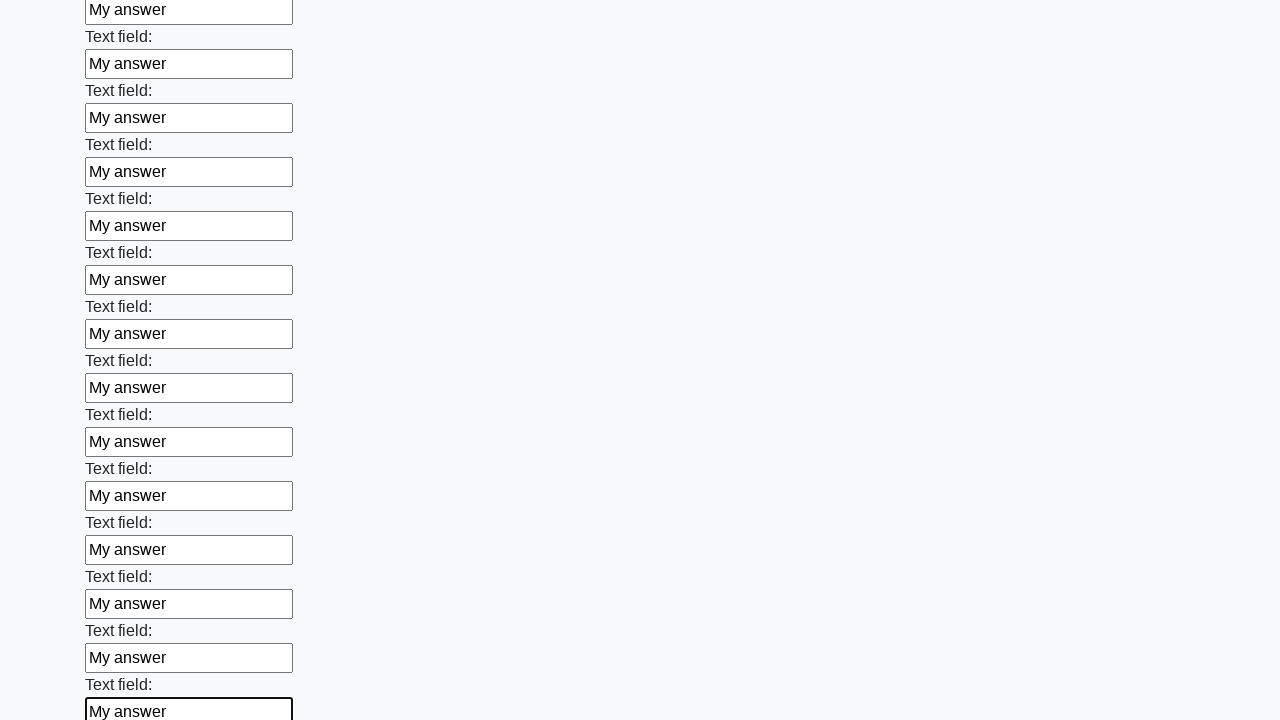

Filled input field with 'My answer' on input >> nth=87
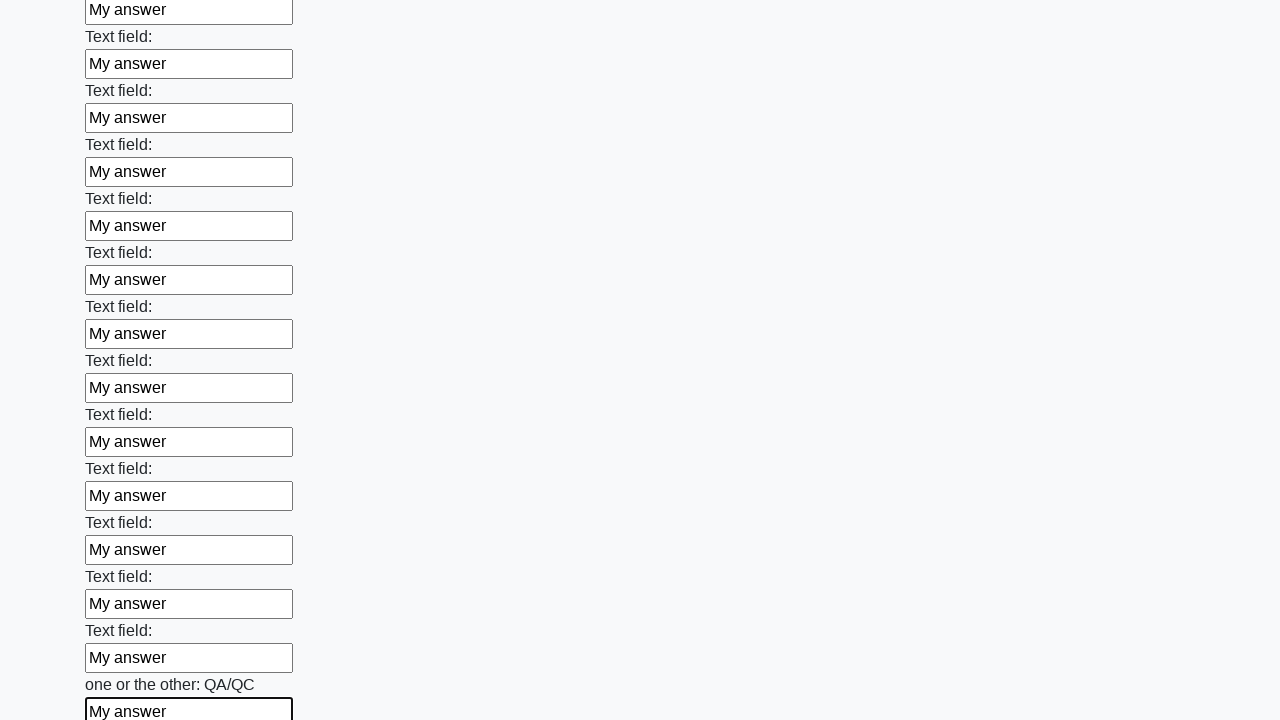

Filled input field with 'My answer' on input >> nth=88
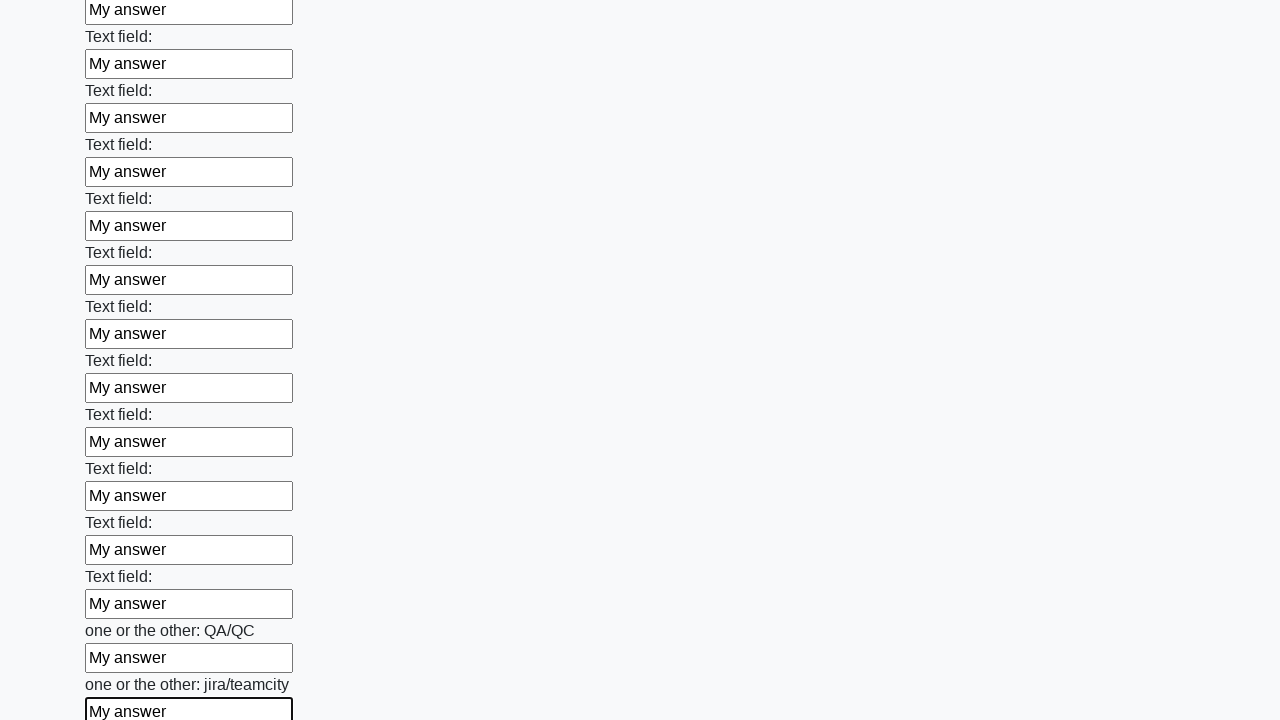

Filled input field with 'My answer' on input >> nth=89
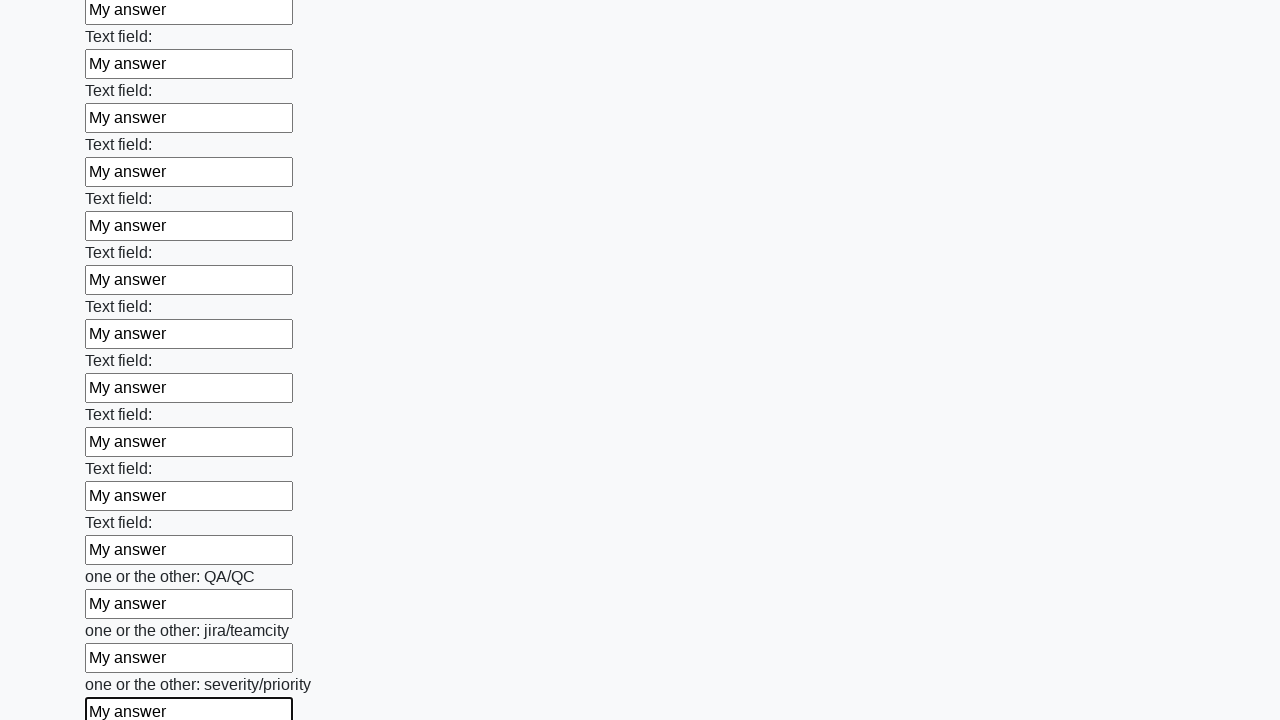

Filled input field with 'My answer' on input >> nth=90
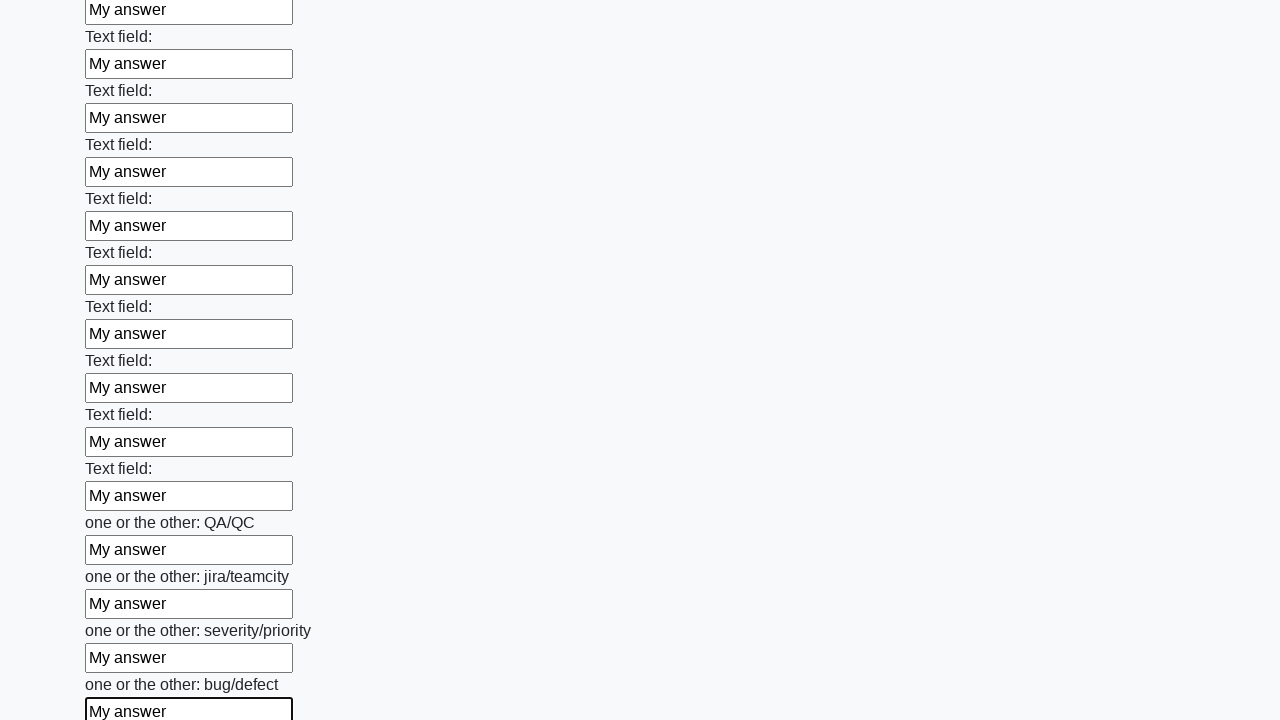

Filled input field with 'My answer' on input >> nth=91
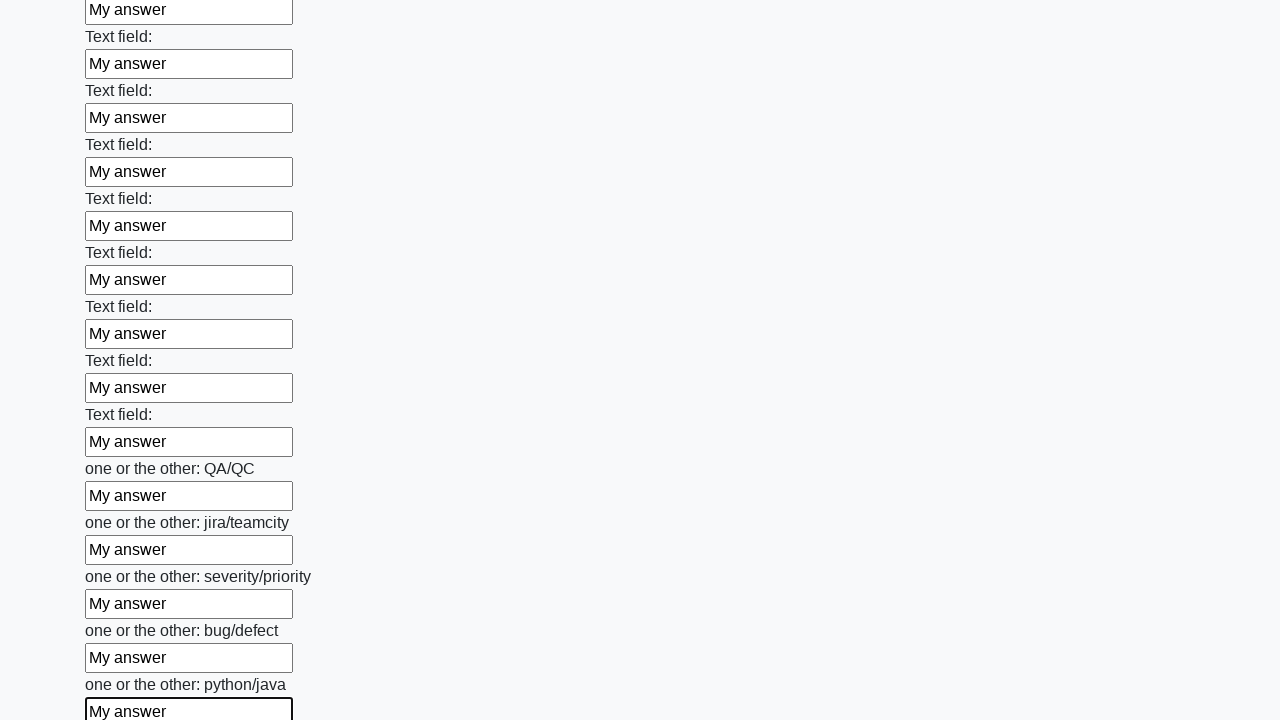

Filled input field with 'My answer' on input >> nth=92
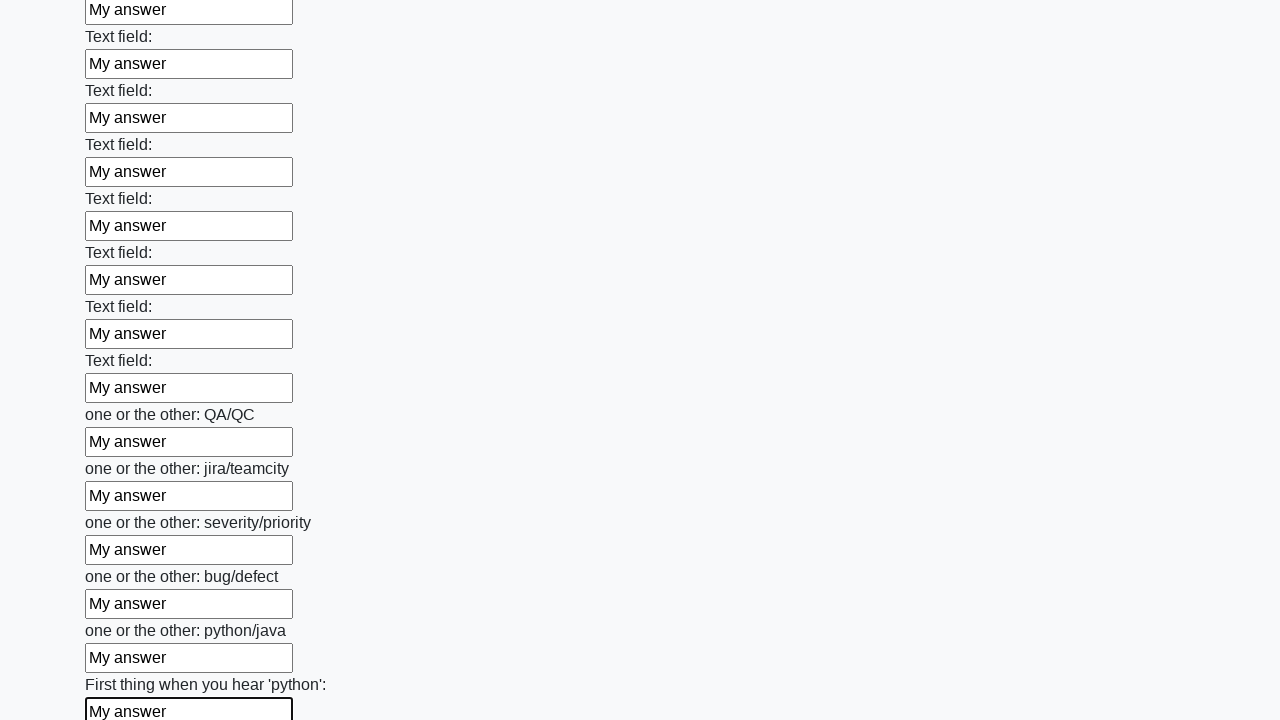

Filled input field with 'My answer' on input >> nth=93
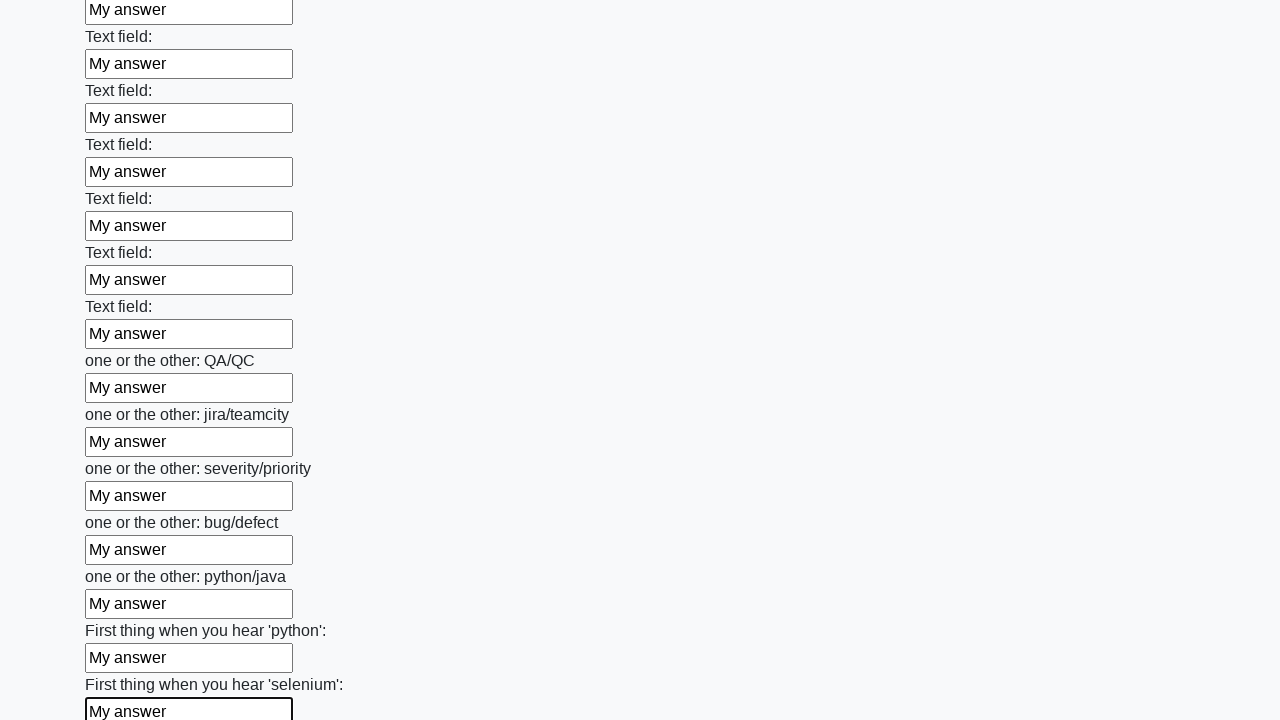

Filled input field with 'My answer' on input >> nth=94
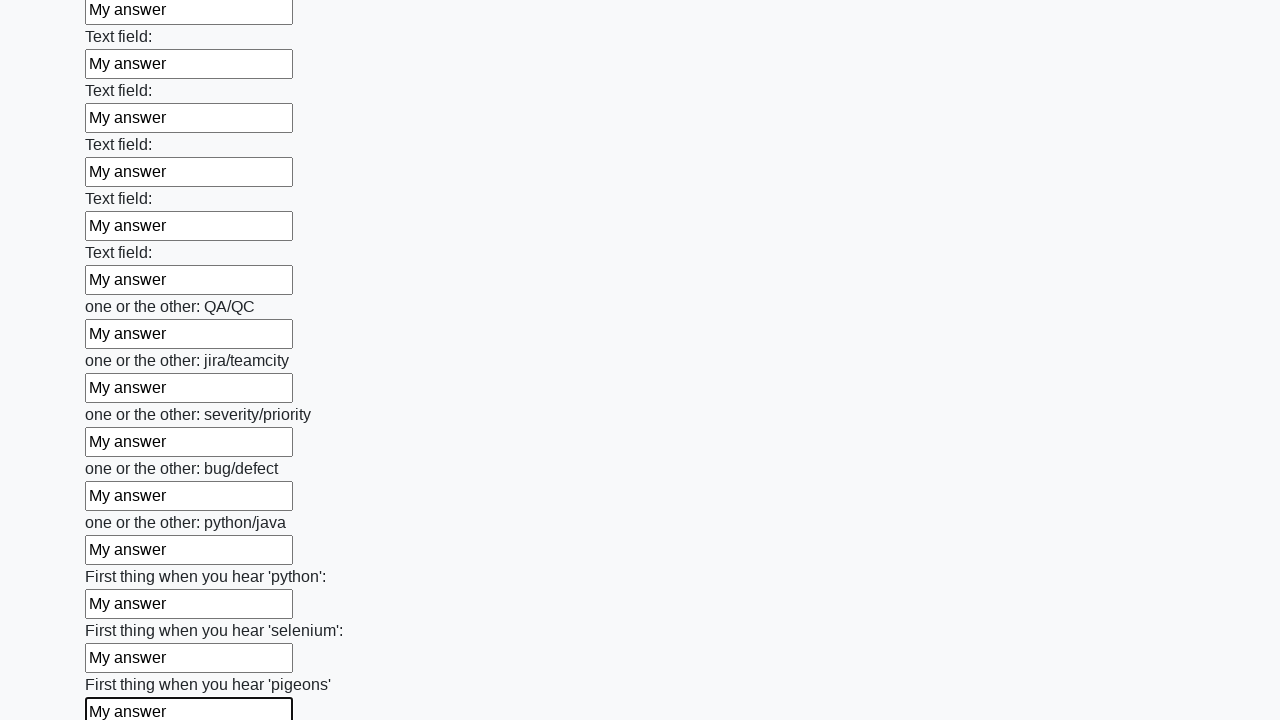

Filled input field with 'My answer' on input >> nth=95
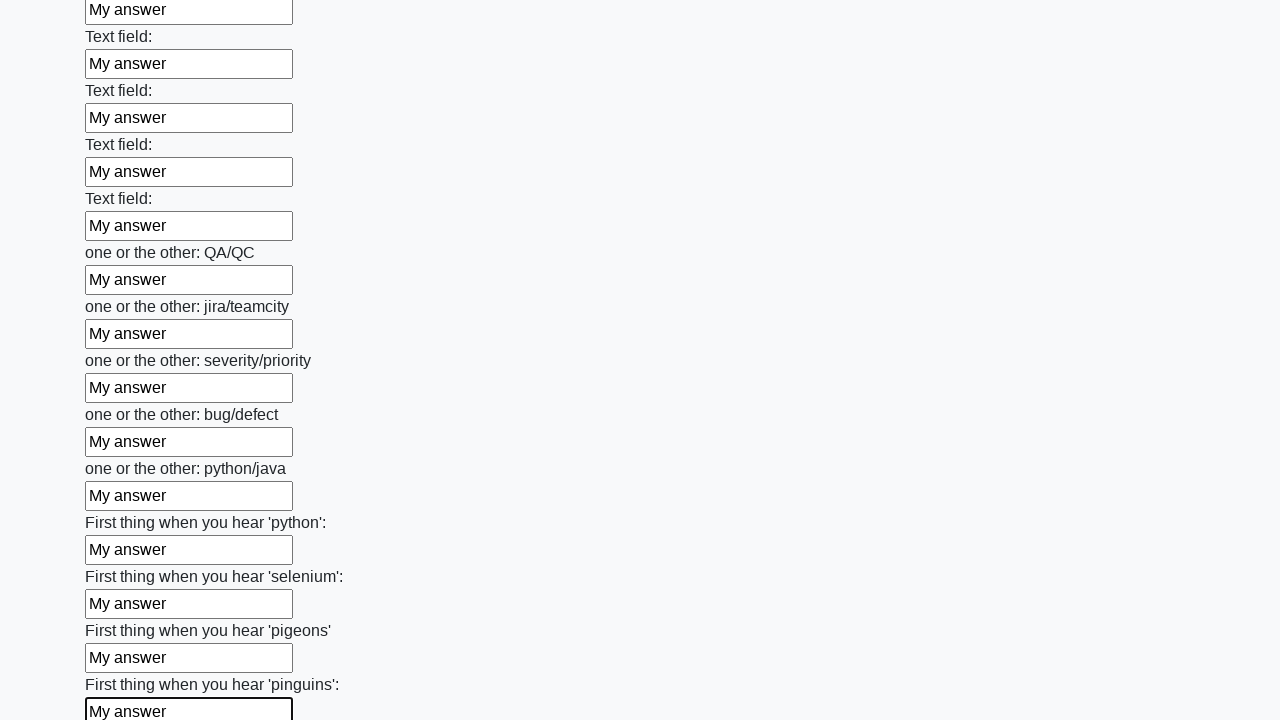

Filled input field with 'My answer' on input >> nth=96
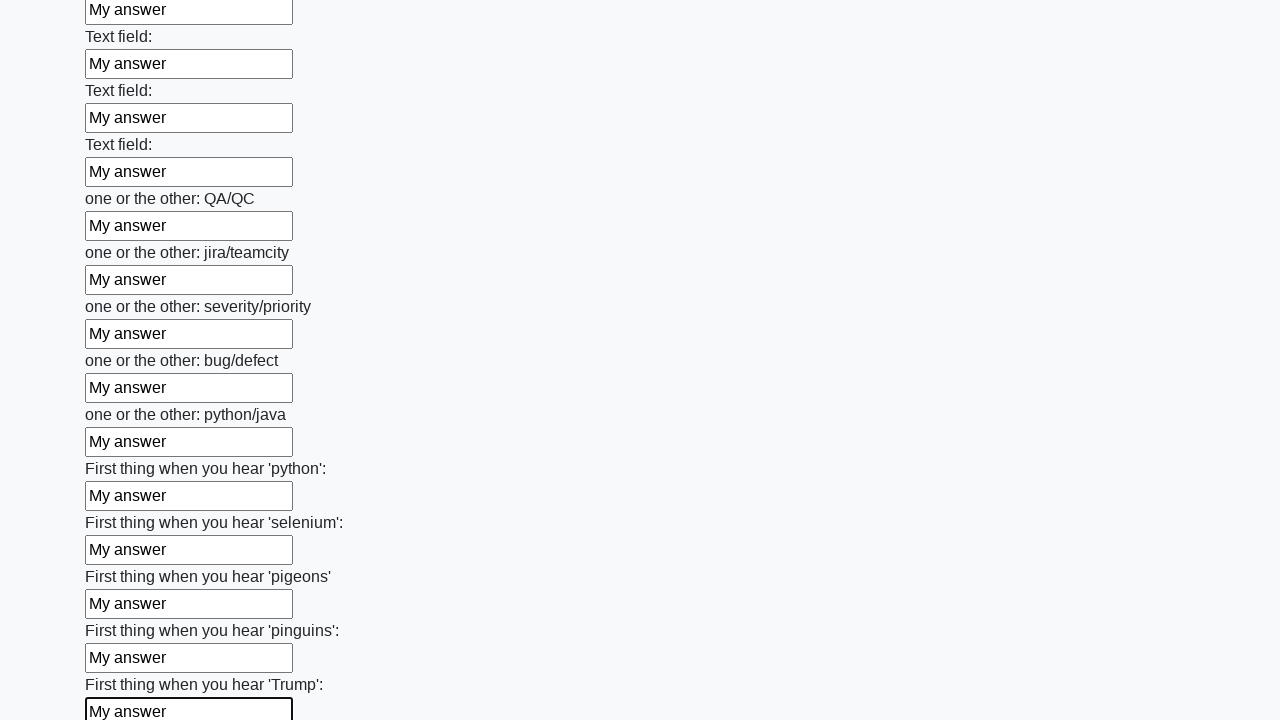

Filled input field with 'My answer' on input >> nth=97
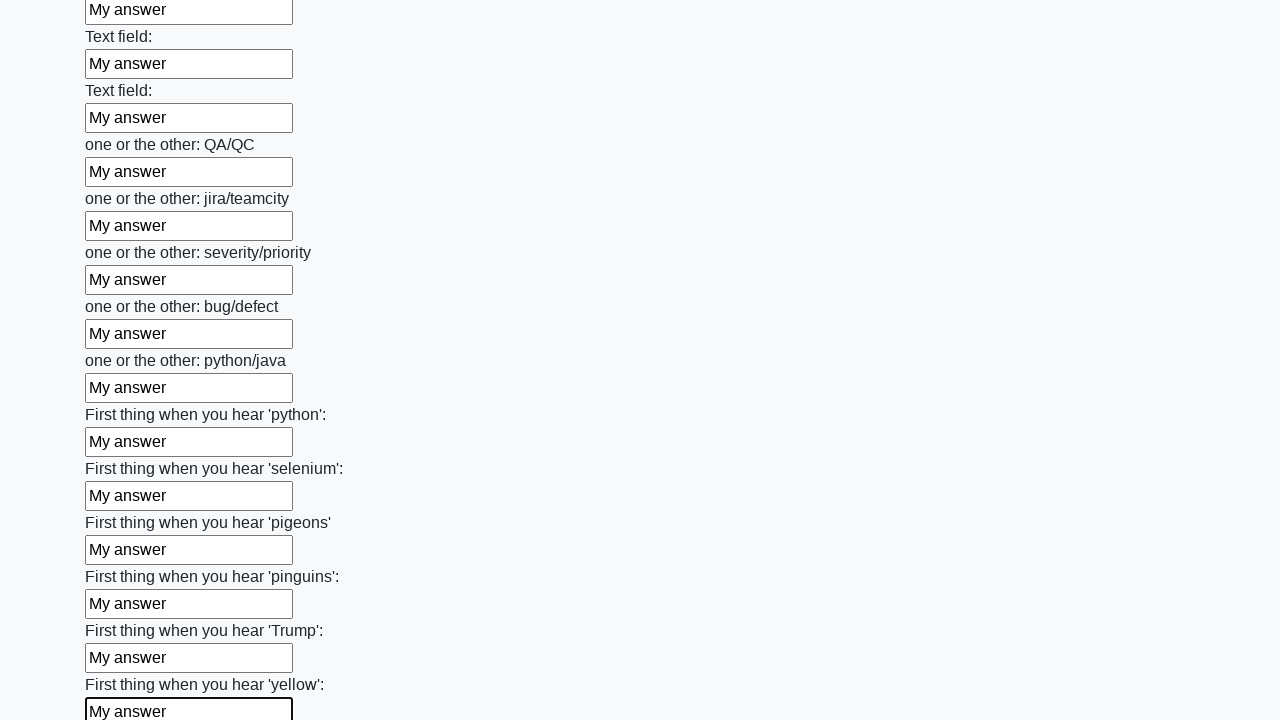

Filled input field with 'My answer' on input >> nth=98
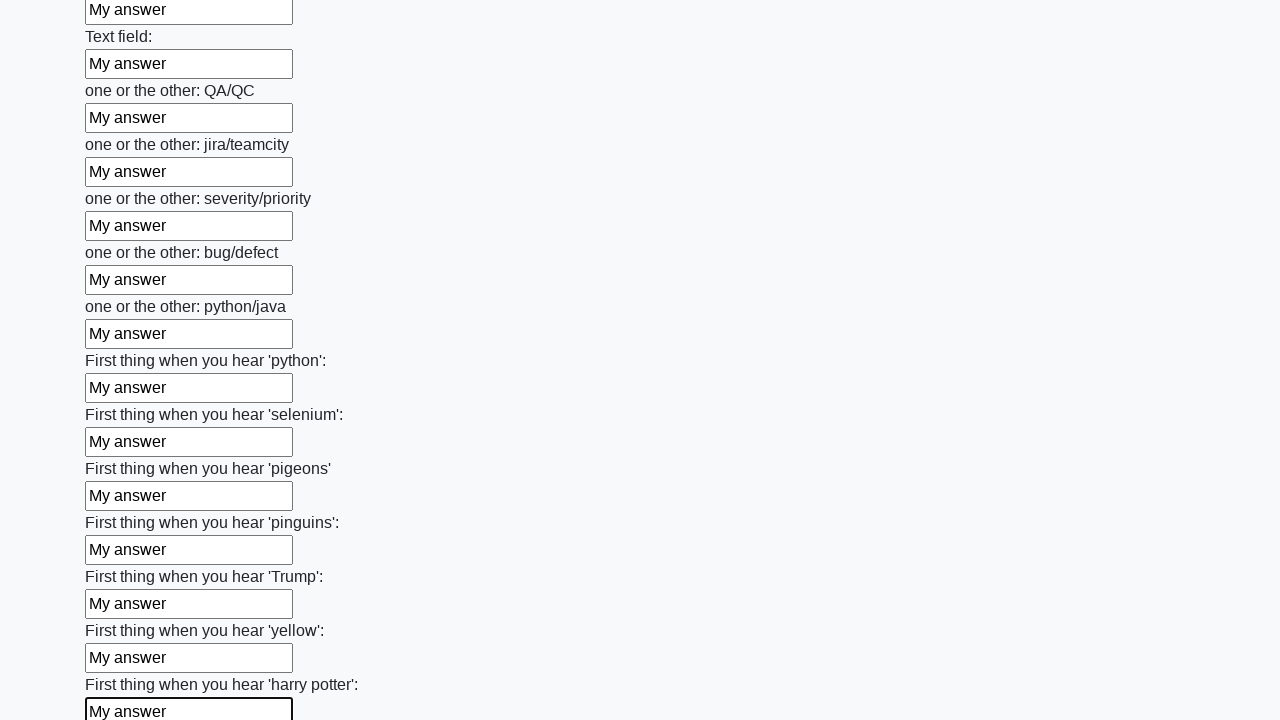

Filled input field with 'My answer' on input >> nth=99
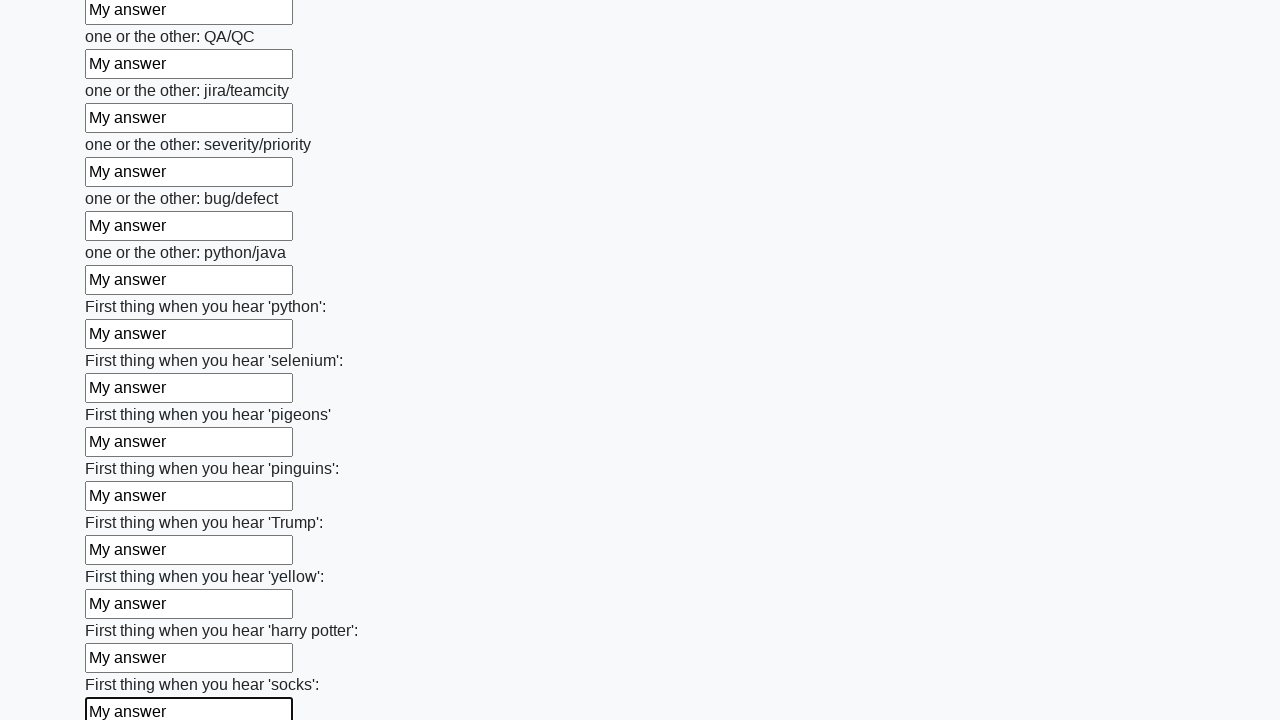

Clicked the submit button at (123, 611) on button.btn
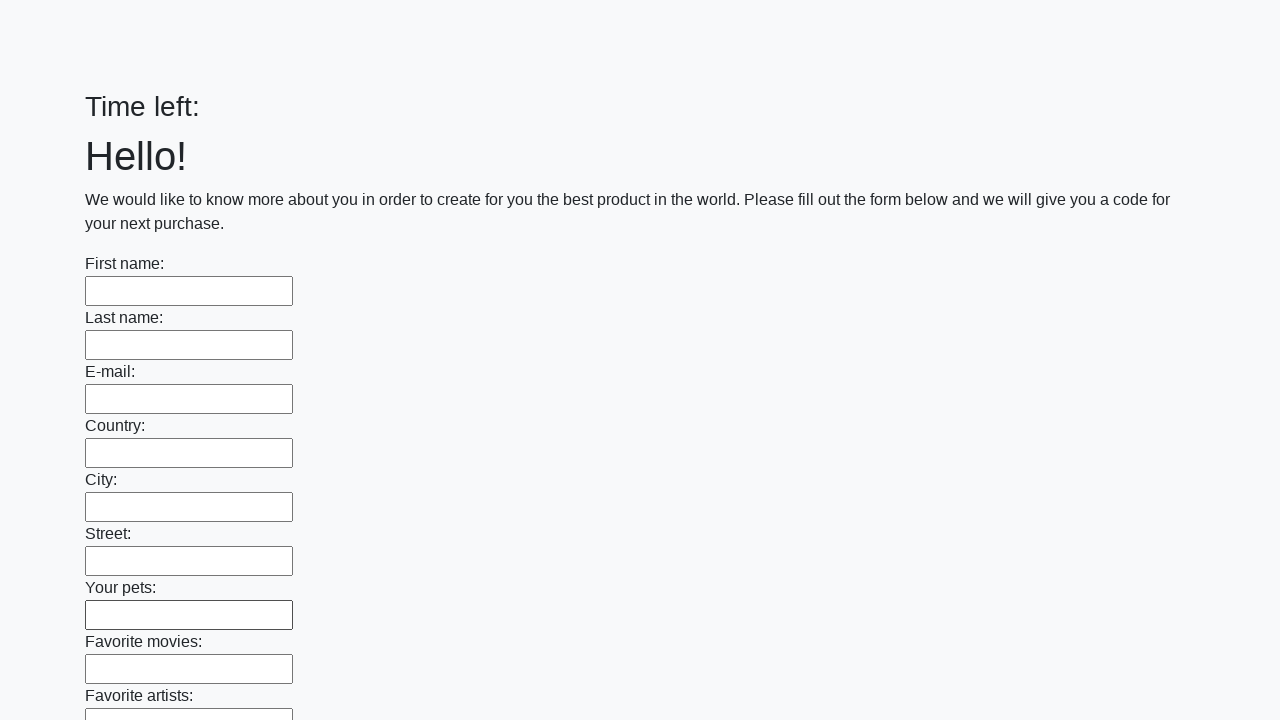

Waited 1000ms for form submission to complete
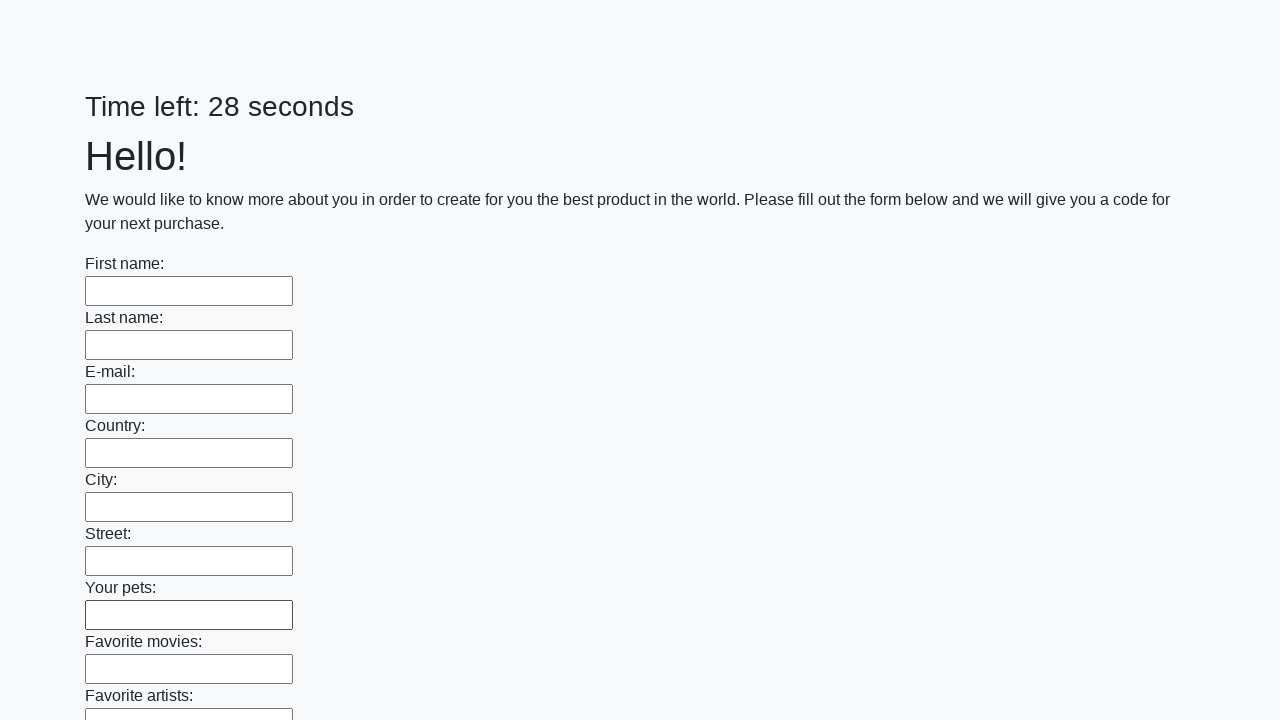

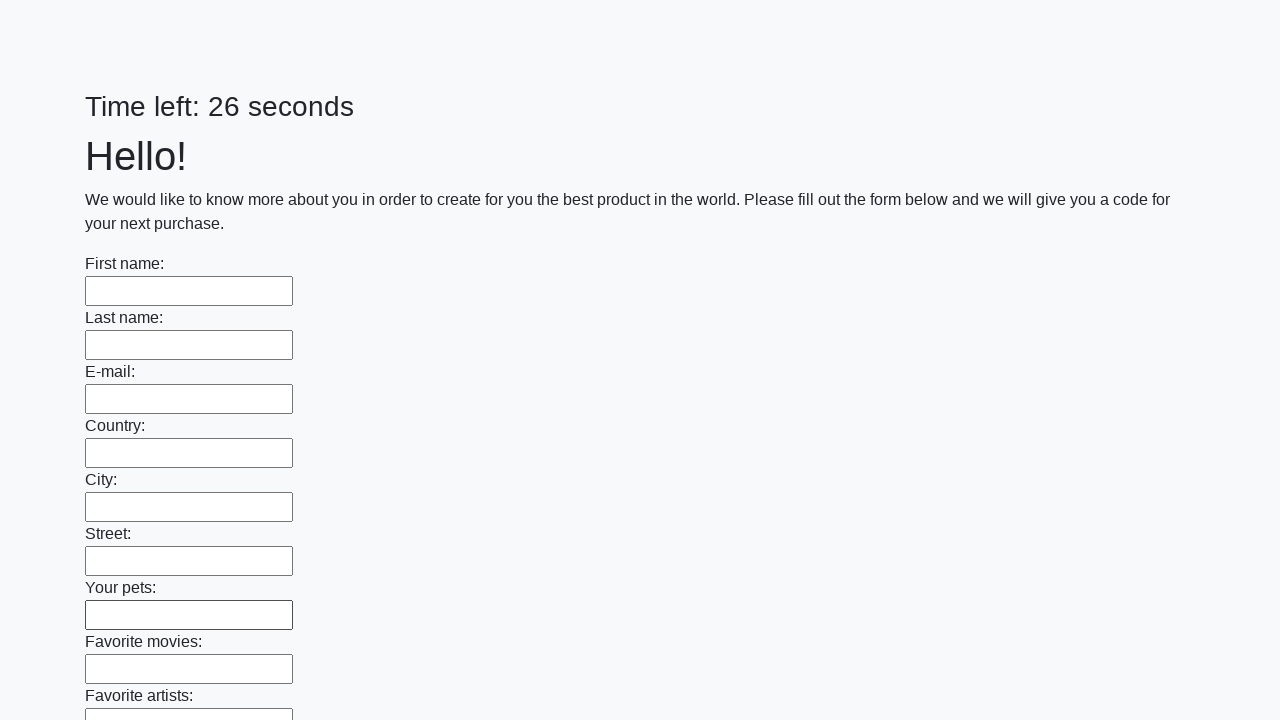